Tests filling out a large form by entering text into all input fields in the first block and submitting the form

Starting URL: http://suninjuly.github.io/huge_form.html

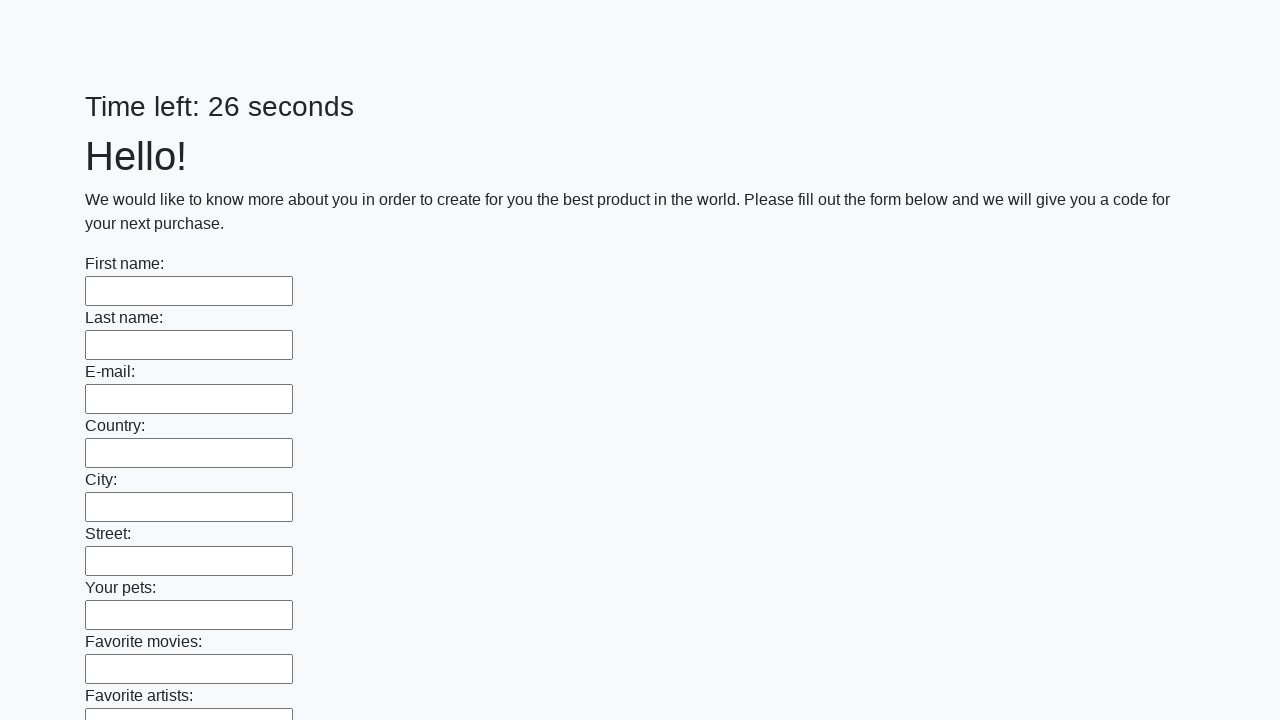

Navigated to huge form test page
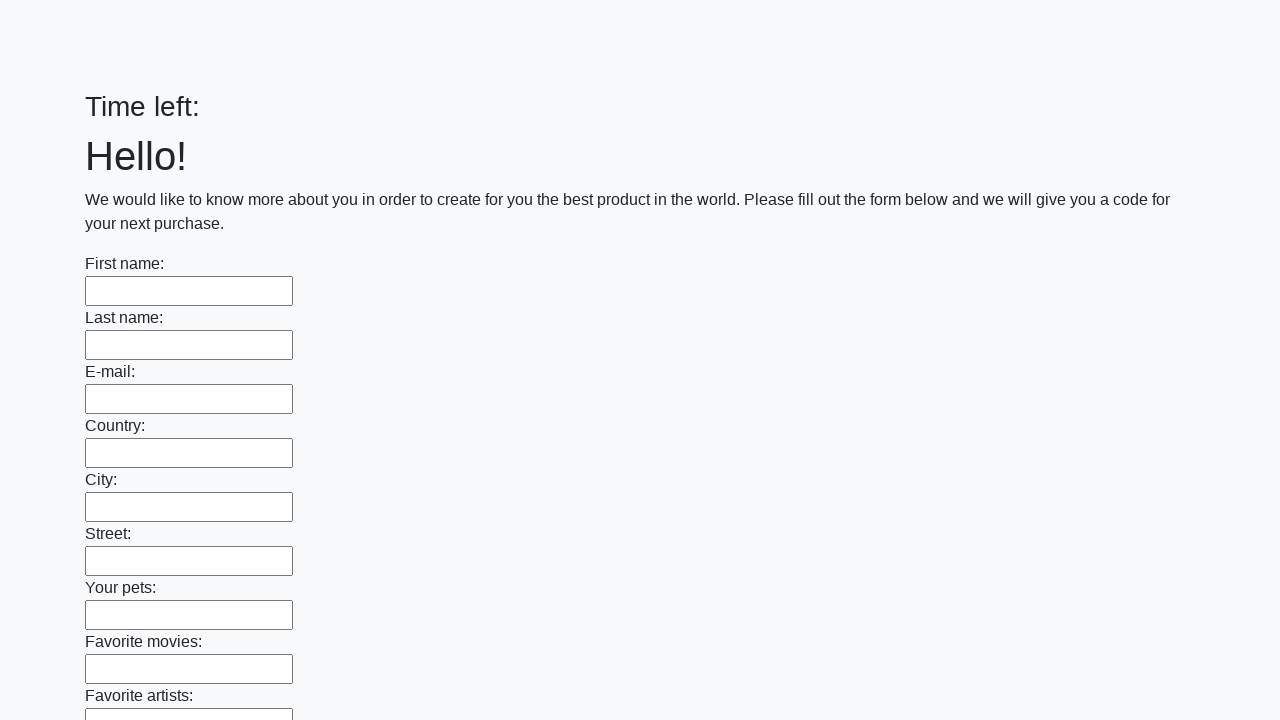

Filled an input field in the first block with 'Мой ответ' on .first_block input >> nth=0
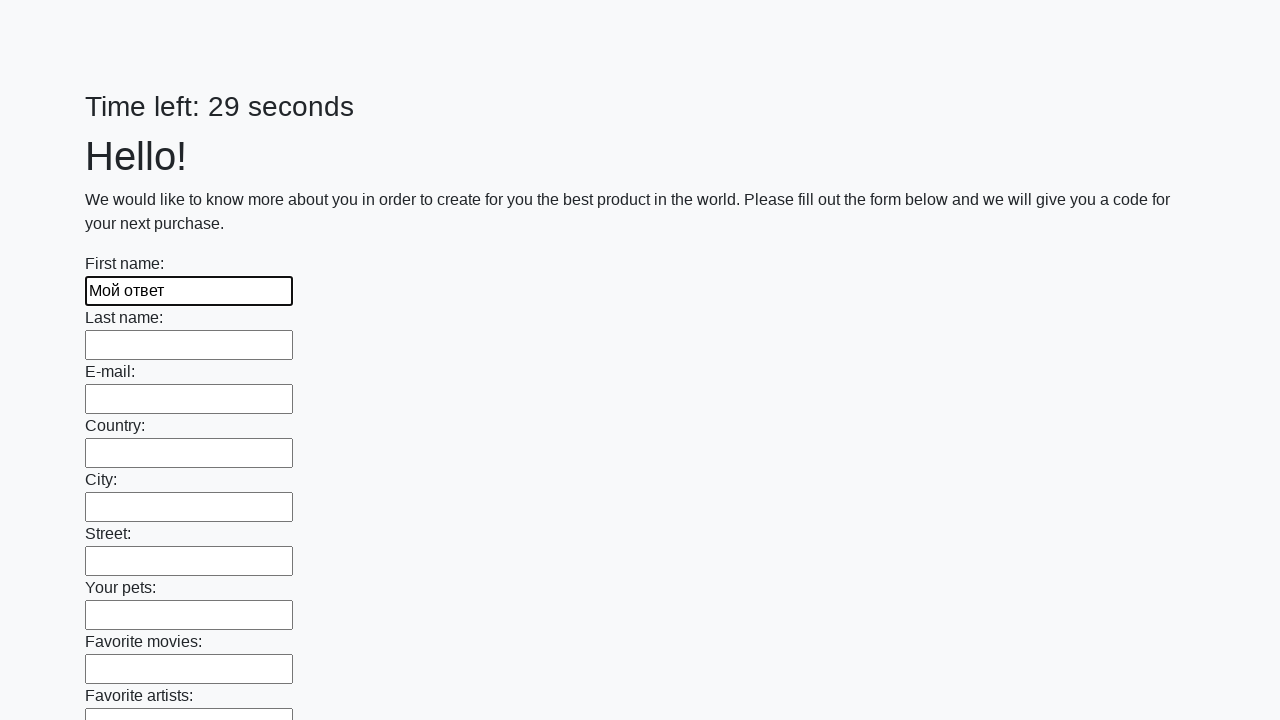

Filled an input field in the first block with 'Мой ответ' on .first_block input >> nth=1
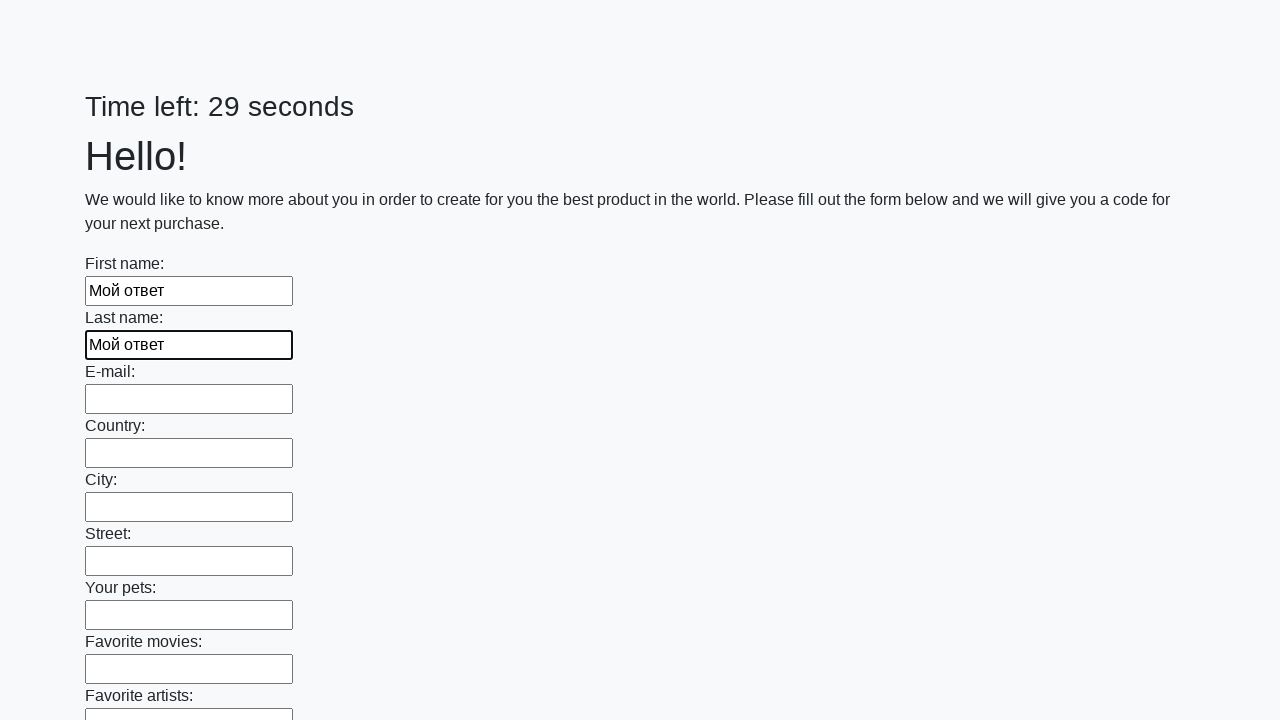

Filled an input field in the first block with 'Мой ответ' on .first_block input >> nth=2
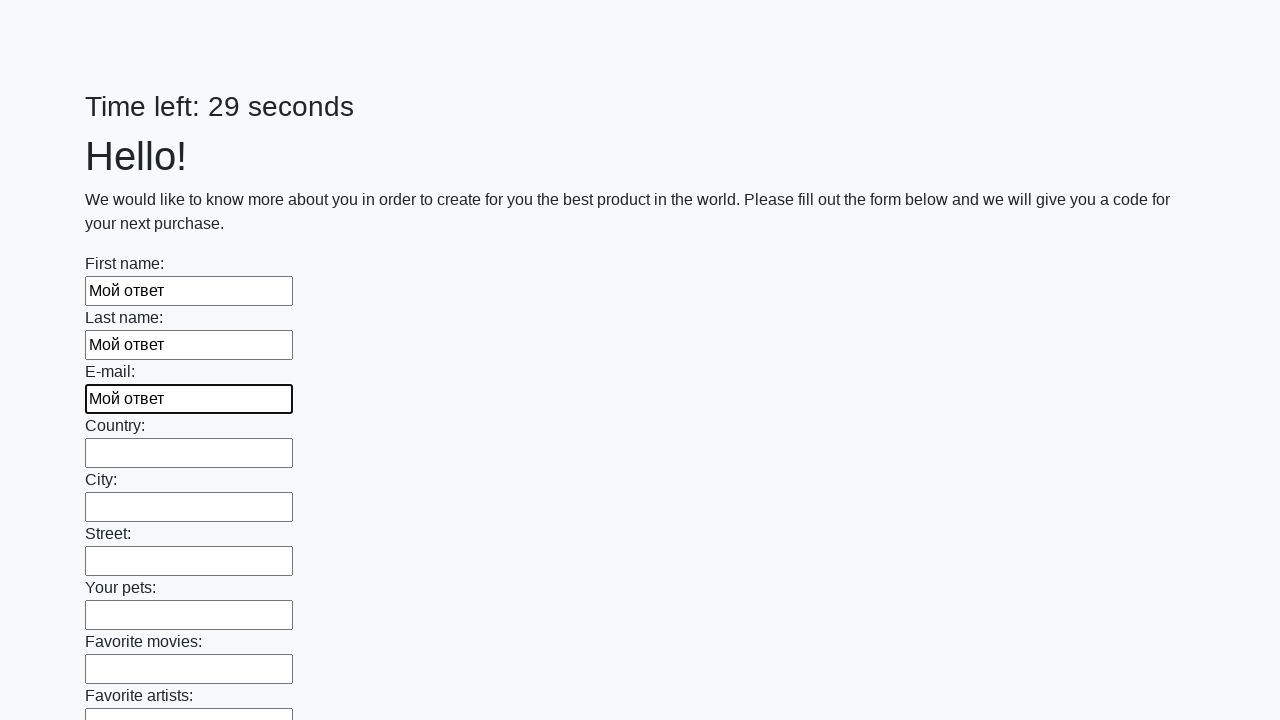

Filled an input field in the first block with 'Мой ответ' on .first_block input >> nth=3
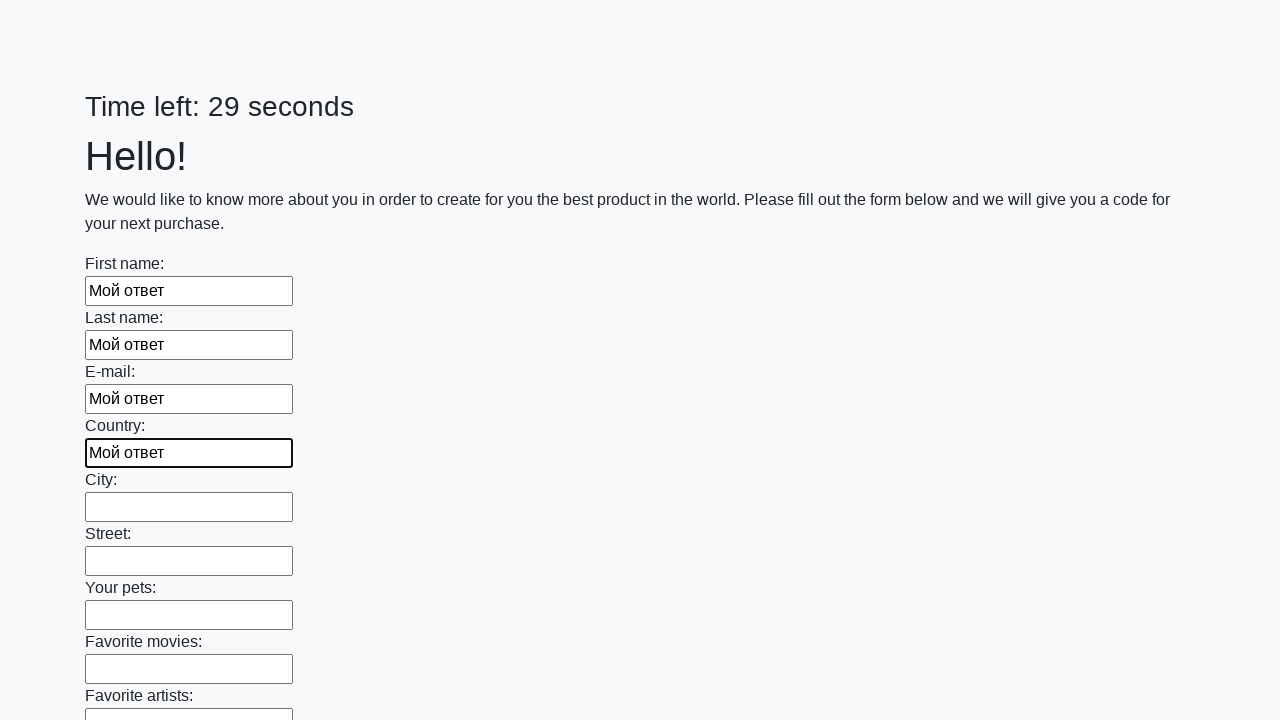

Filled an input field in the first block with 'Мой ответ' on .first_block input >> nth=4
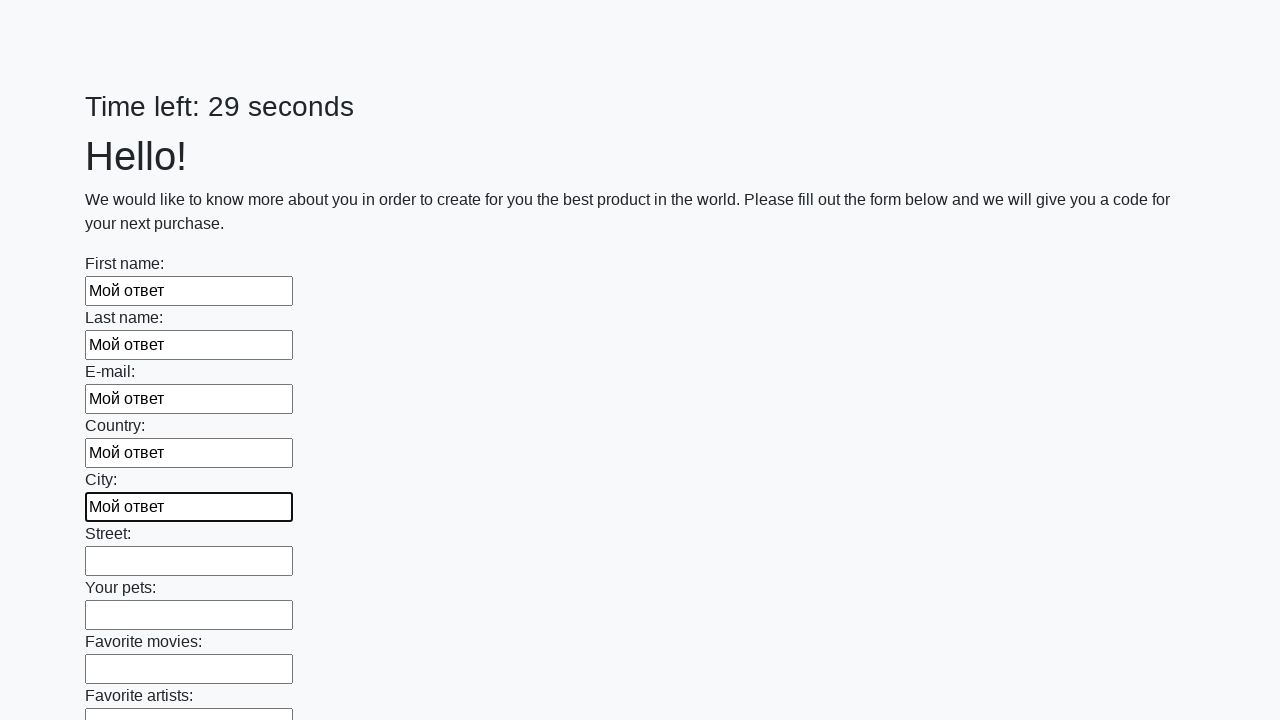

Filled an input field in the first block with 'Мой ответ' on .first_block input >> nth=5
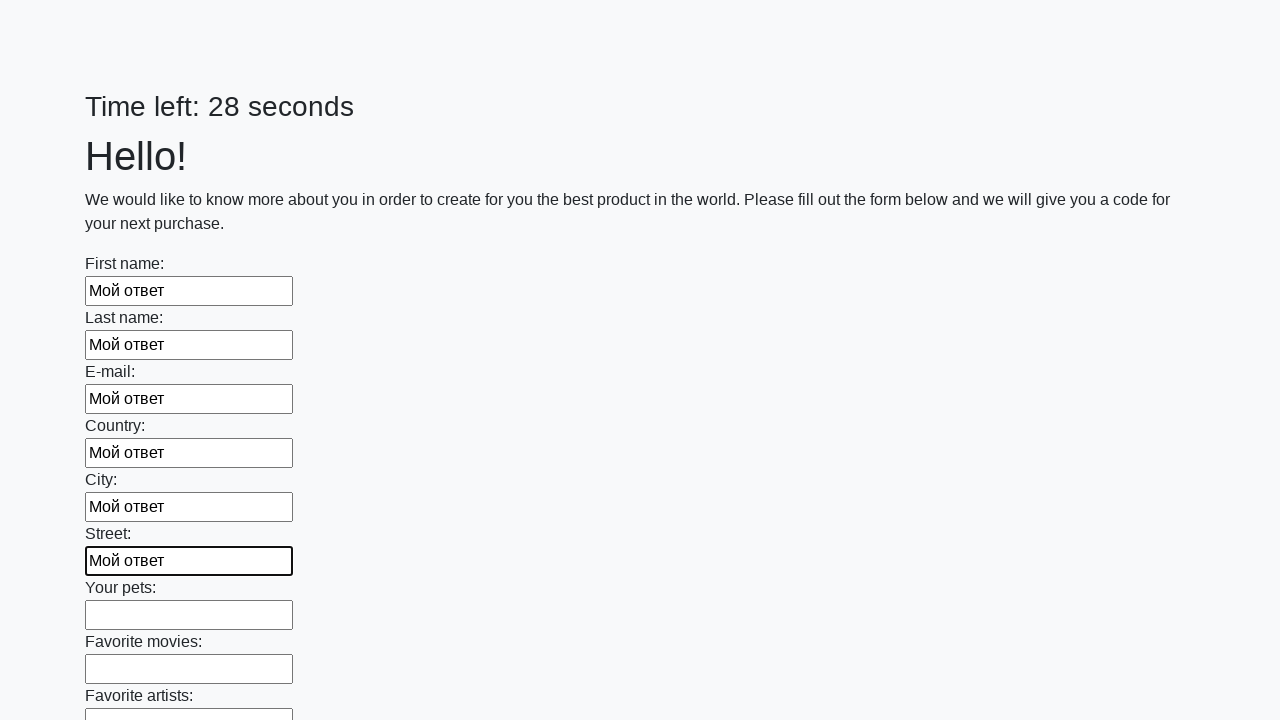

Filled an input field in the first block with 'Мой ответ' on .first_block input >> nth=6
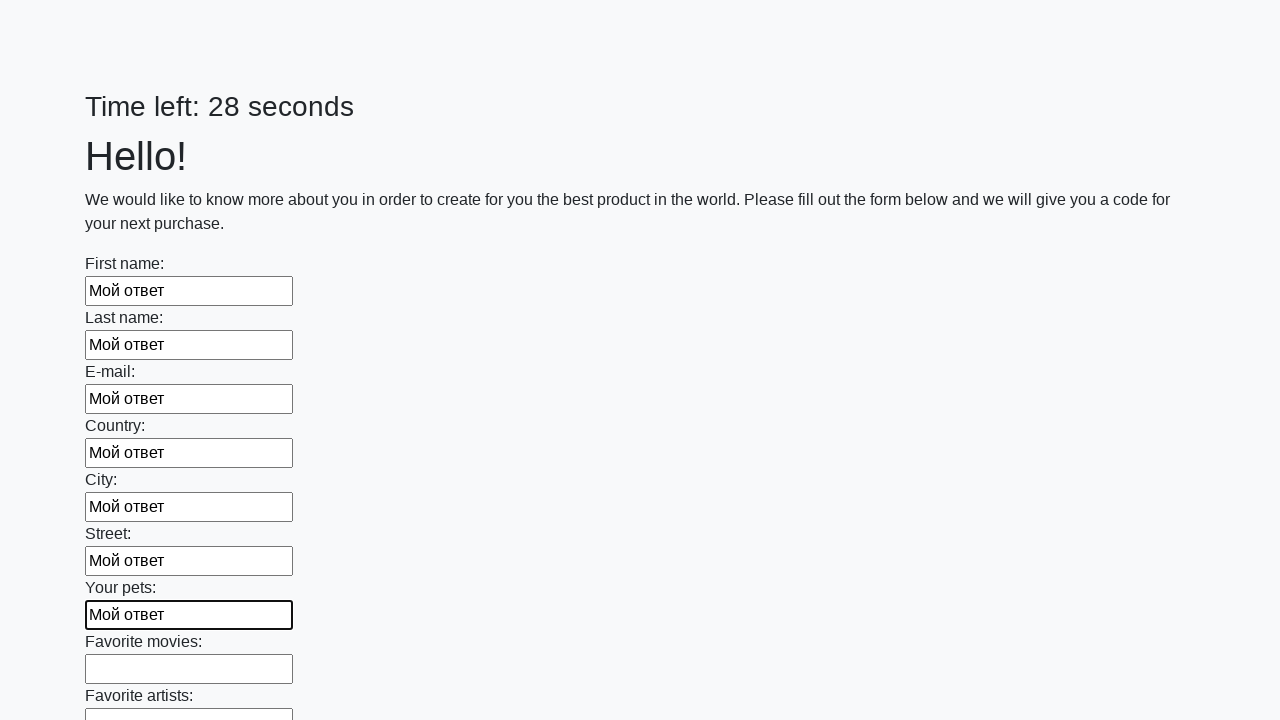

Filled an input field in the first block with 'Мой ответ' on .first_block input >> nth=7
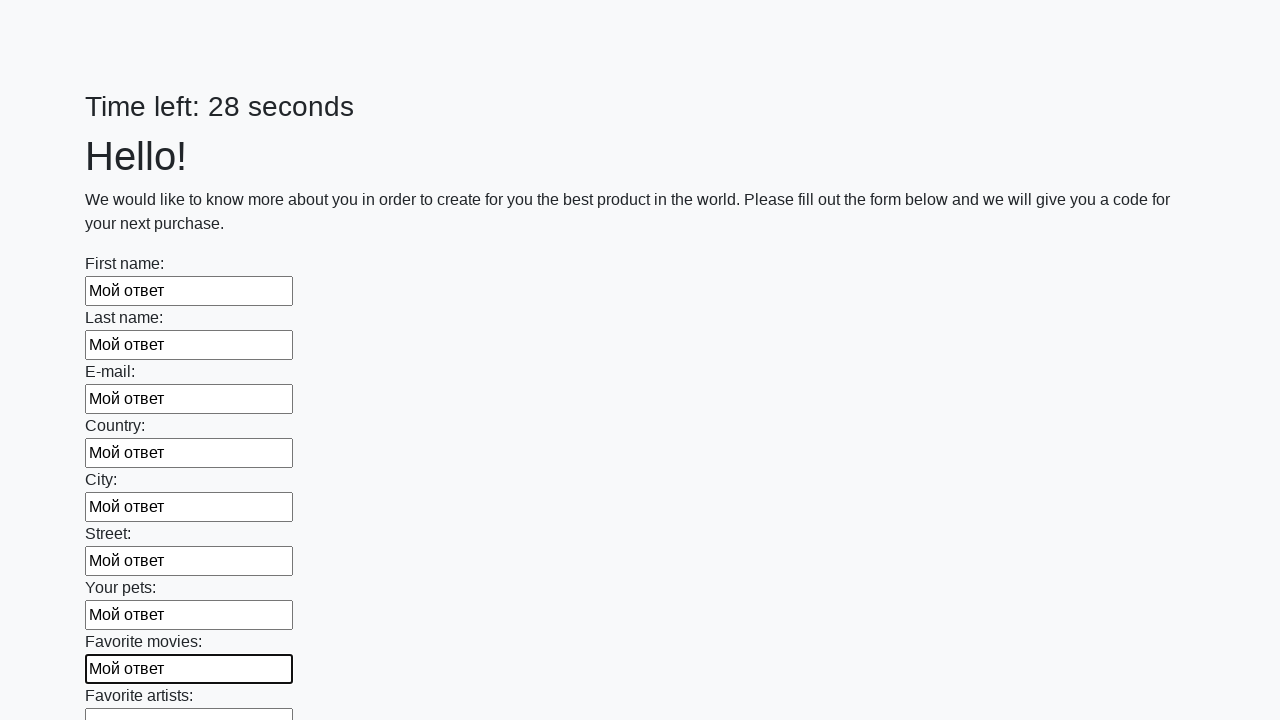

Filled an input field in the first block with 'Мой ответ' on .first_block input >> nth=8
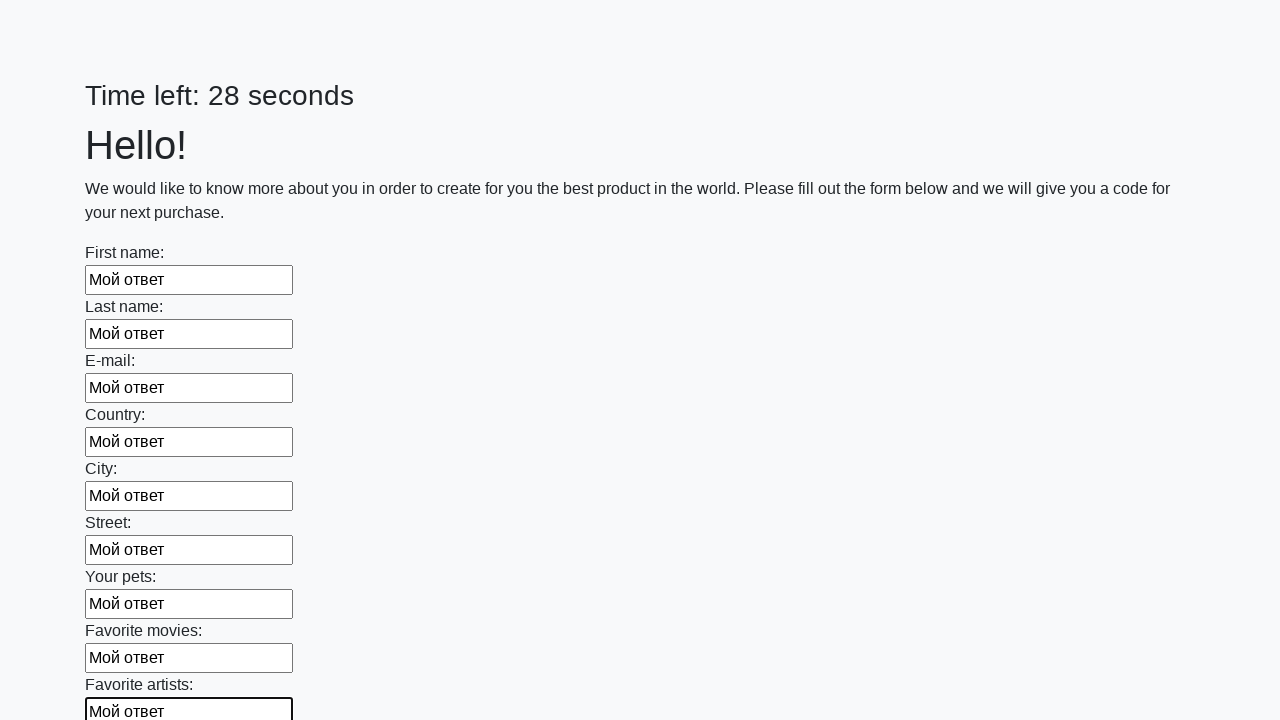

Filled an input field in the first block with 'Мой ответ' on .first_block input >> nth=9
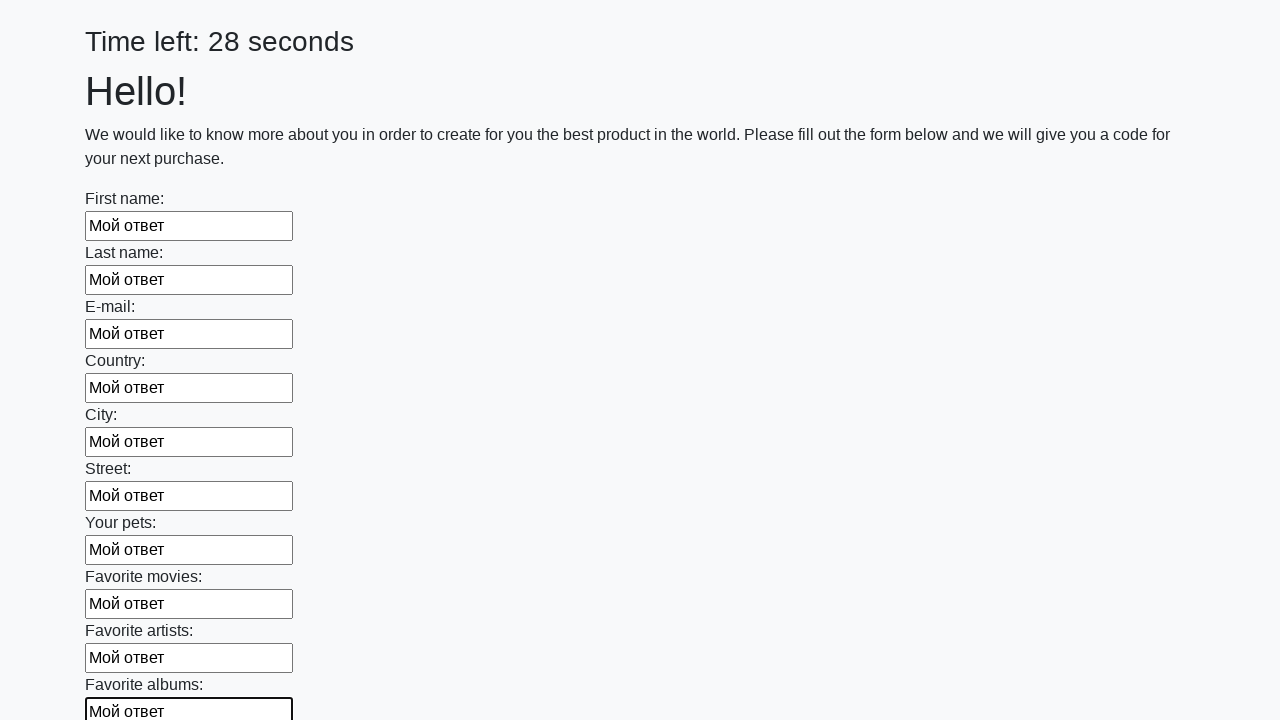

Filled an input field in the first block with 'Мой ответ' on .first_block input >> nth=10
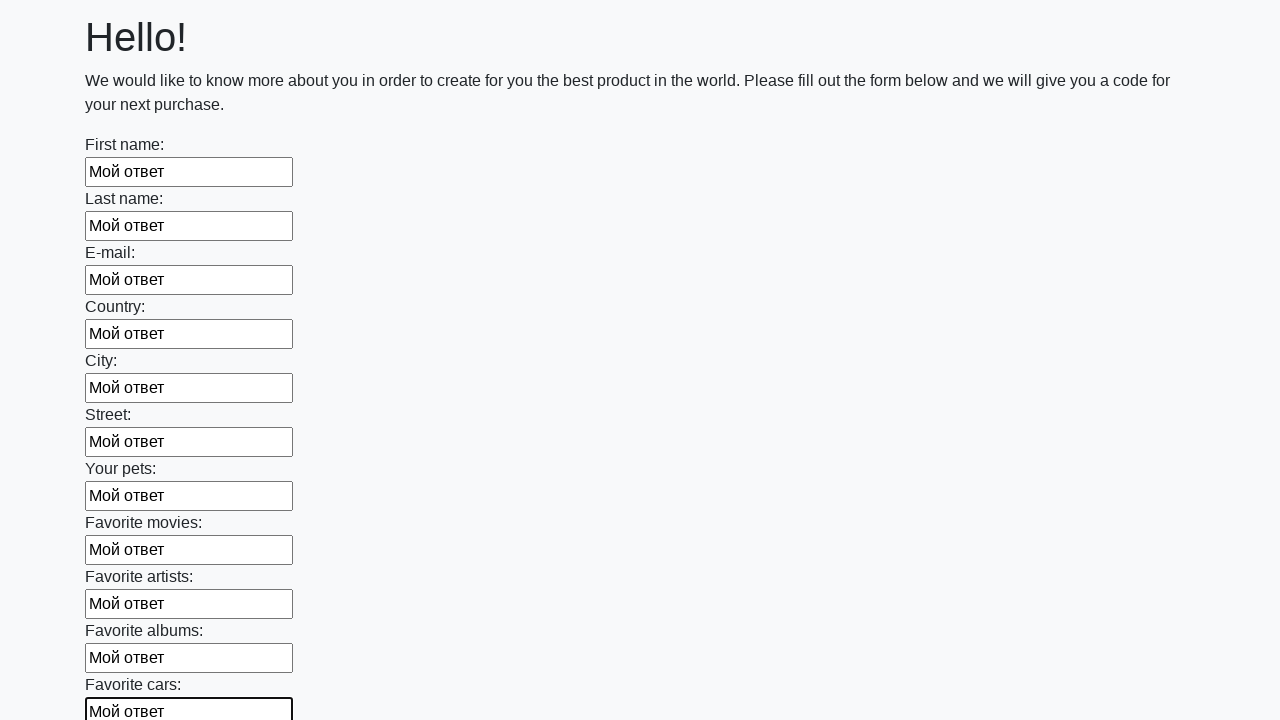

Filled an input field in the first block with 'Мой ответ' on .first_block input >> nth=11
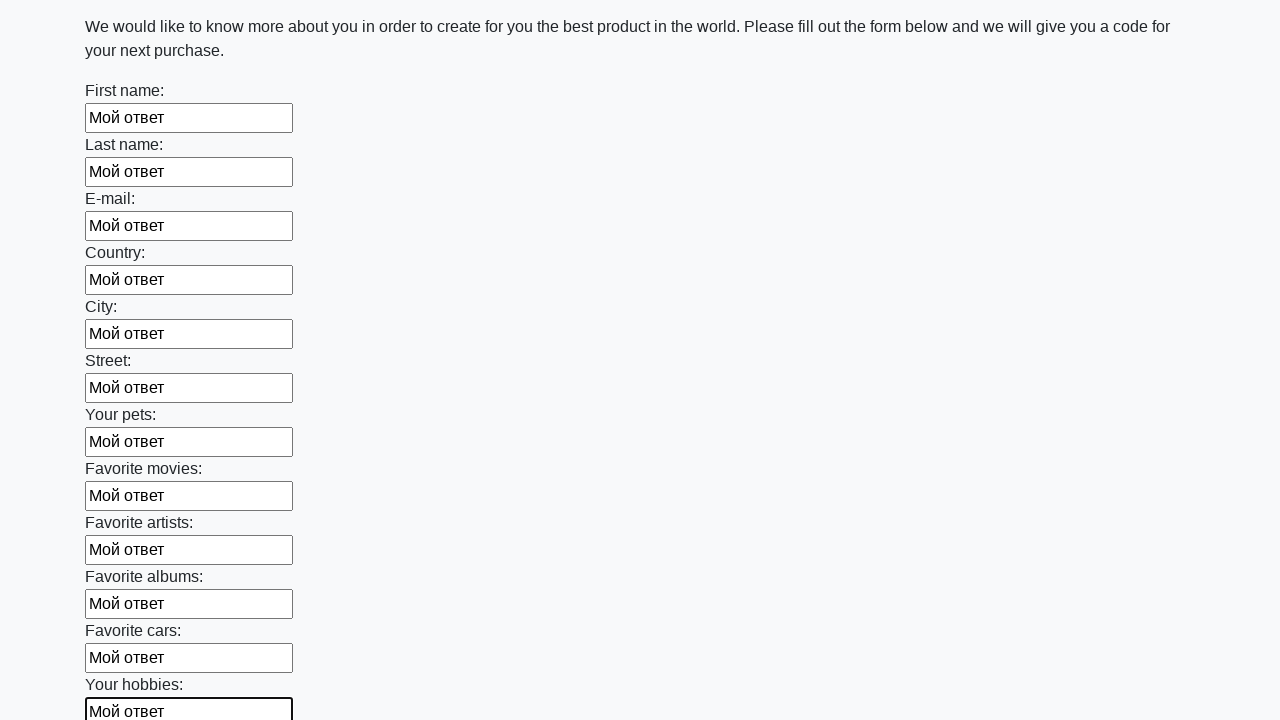

Filled an input field in the first block with 'Мой ответ' on .first_block input >> nth=12
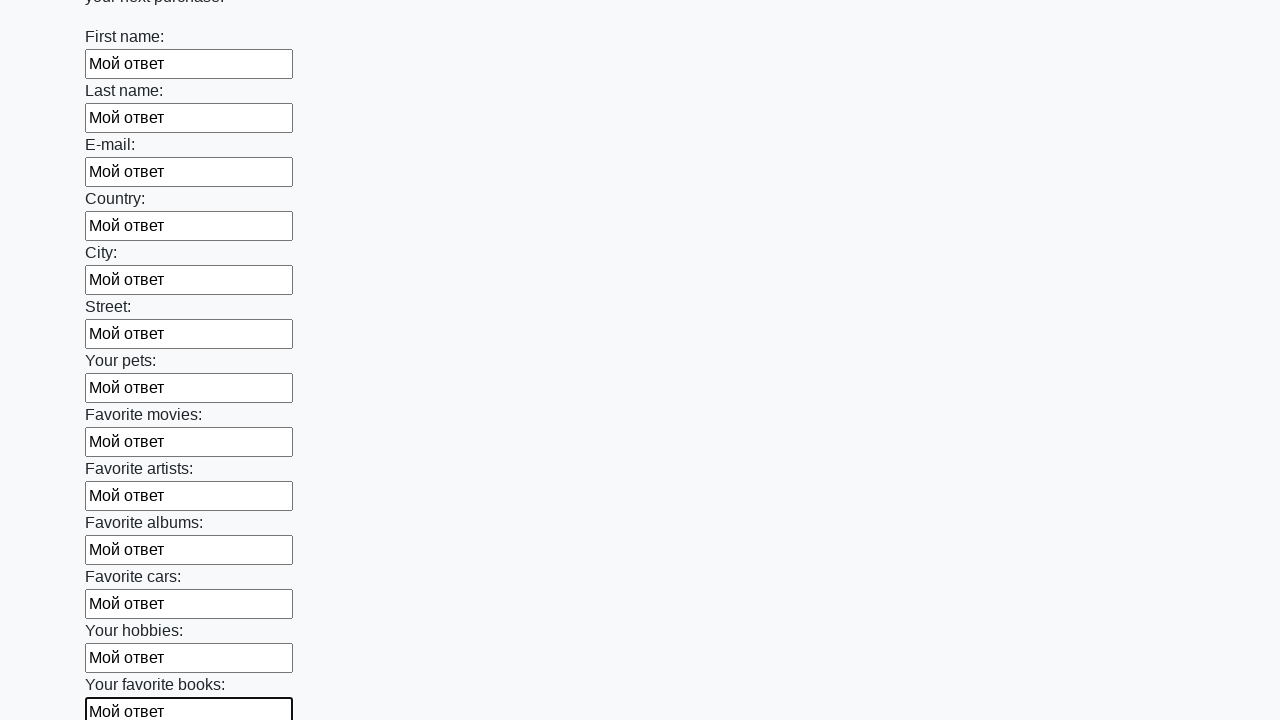

Filled an input field in the first block with 'Мой ответ' on .first_block input >> nth=13
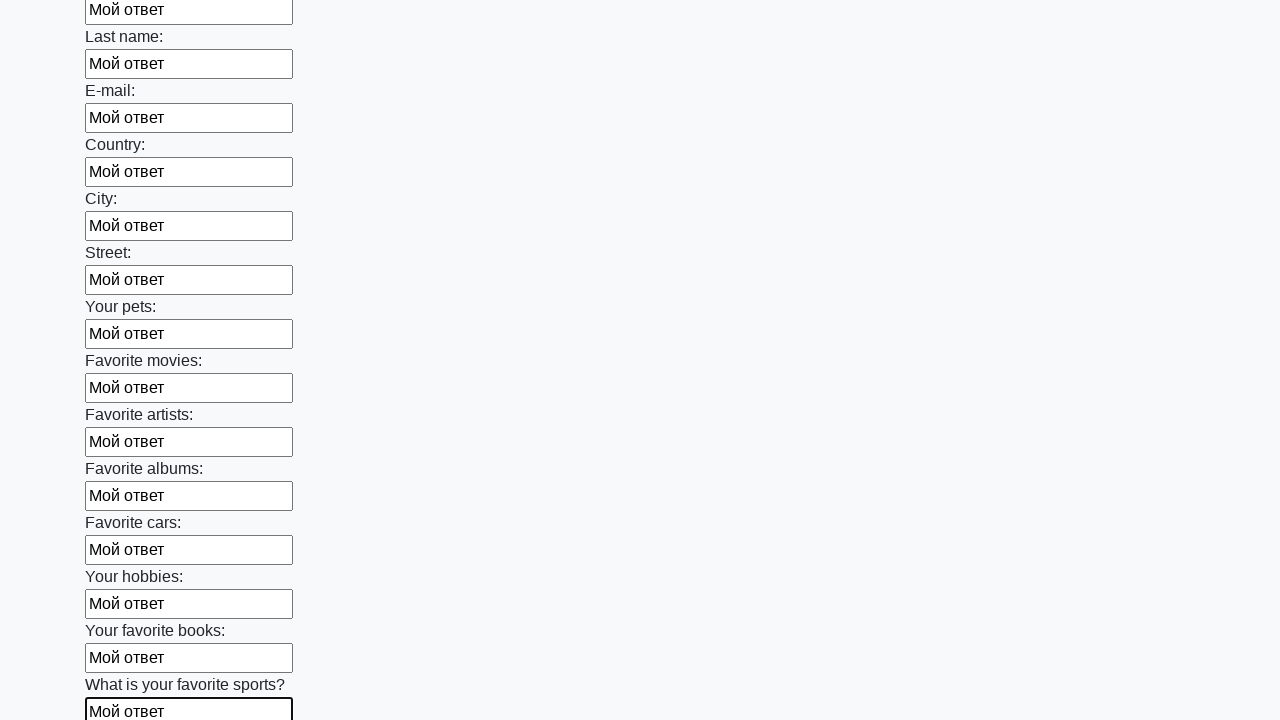

Filled an input field in the first block with 'Мой ответ' on .first_block input >> nth=14
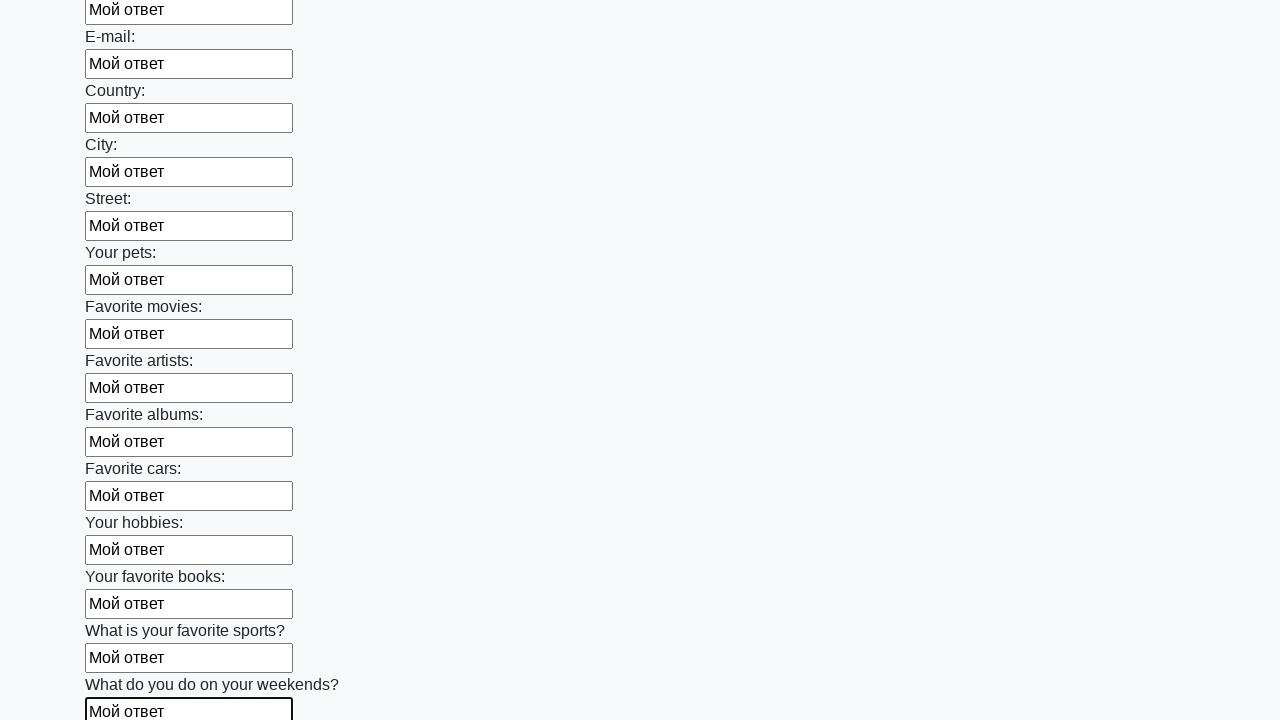

Filled an input field in the first block with 'Мой ответ' on .first_block input >> nth=15
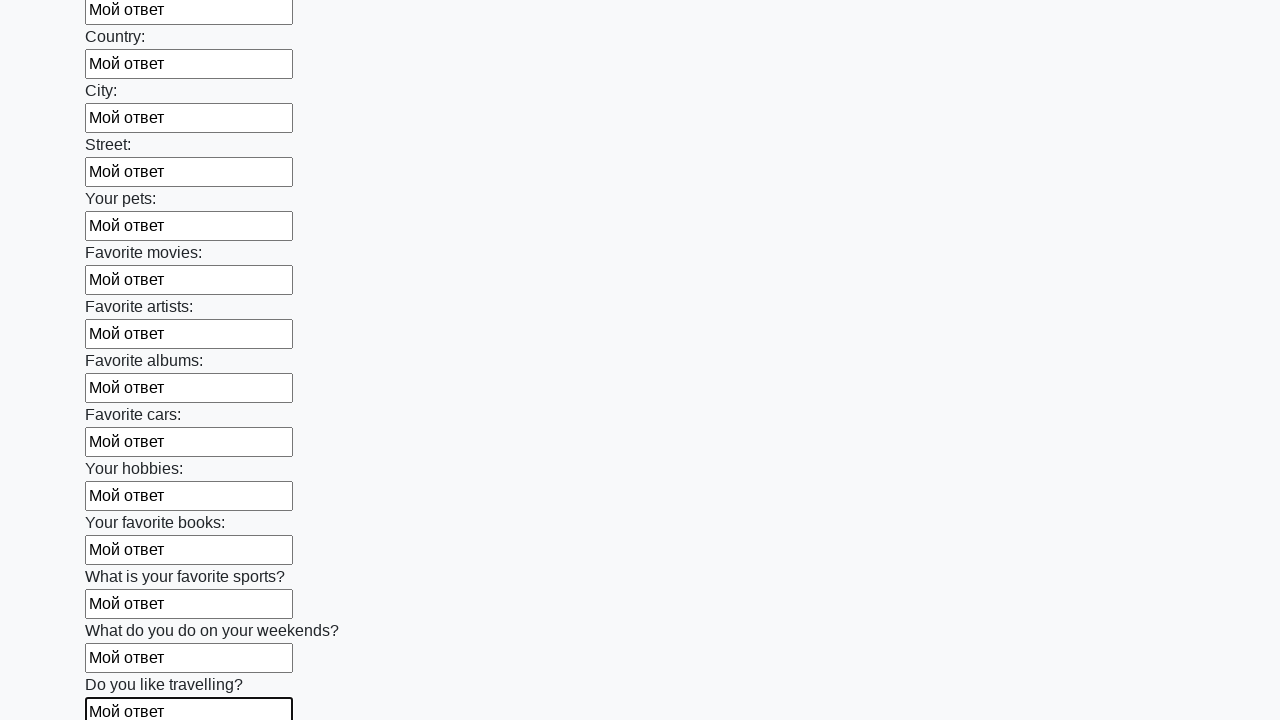

Filled an input field in the first block with 'Мой ответ' on .first_block input >> nth=16
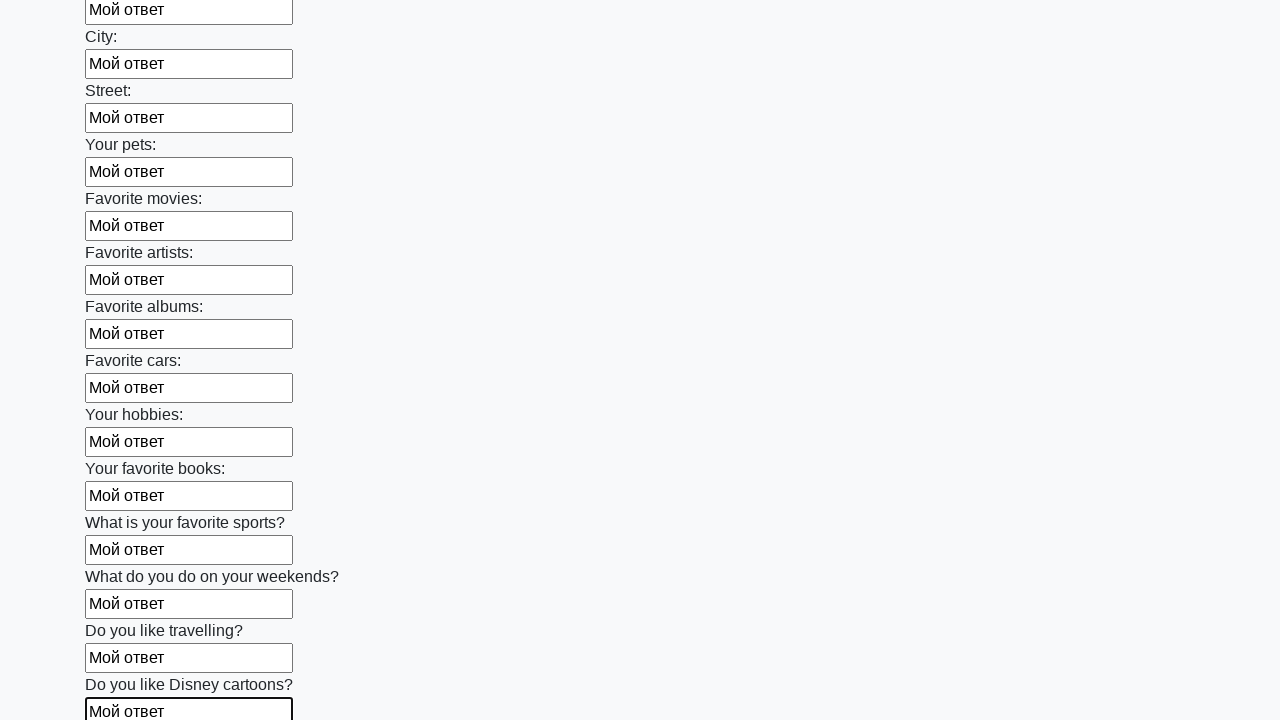

Filled an input field in the first block with 'Мой ответ' on .first_block input >> nth=17
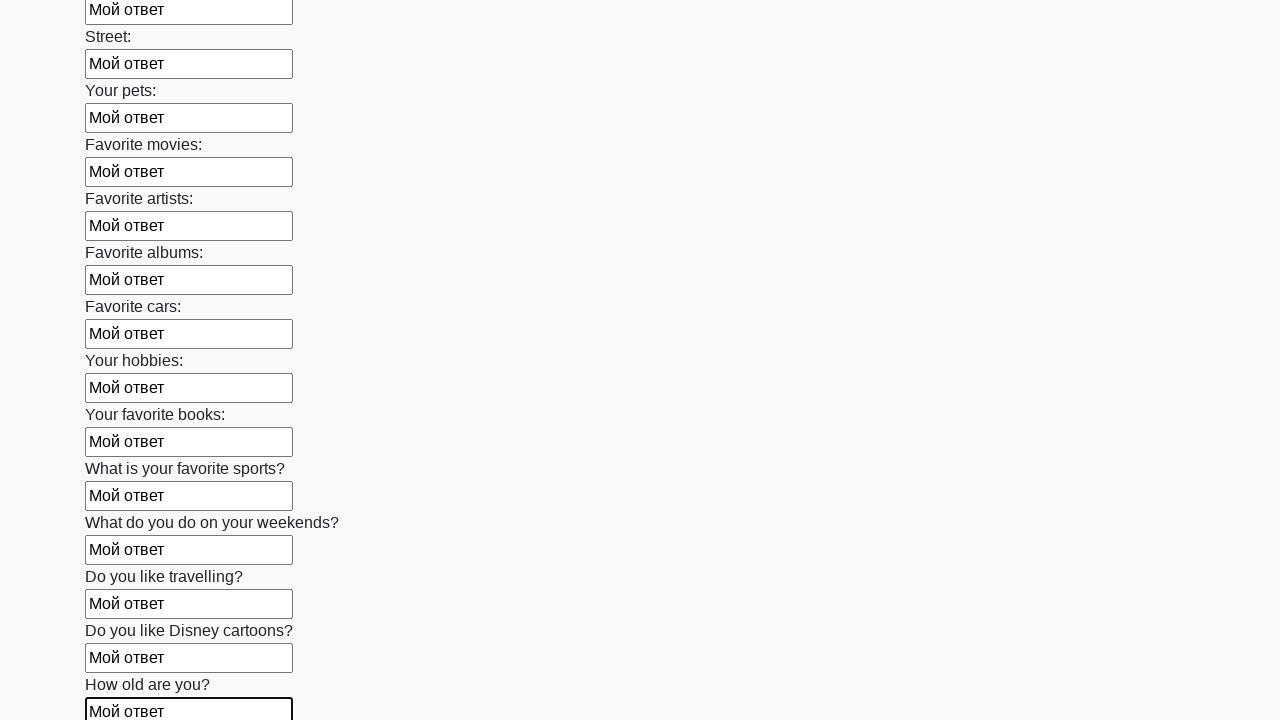

Filled an input field in the first block with 'Мой ответ' on .first_block input >> nth=18
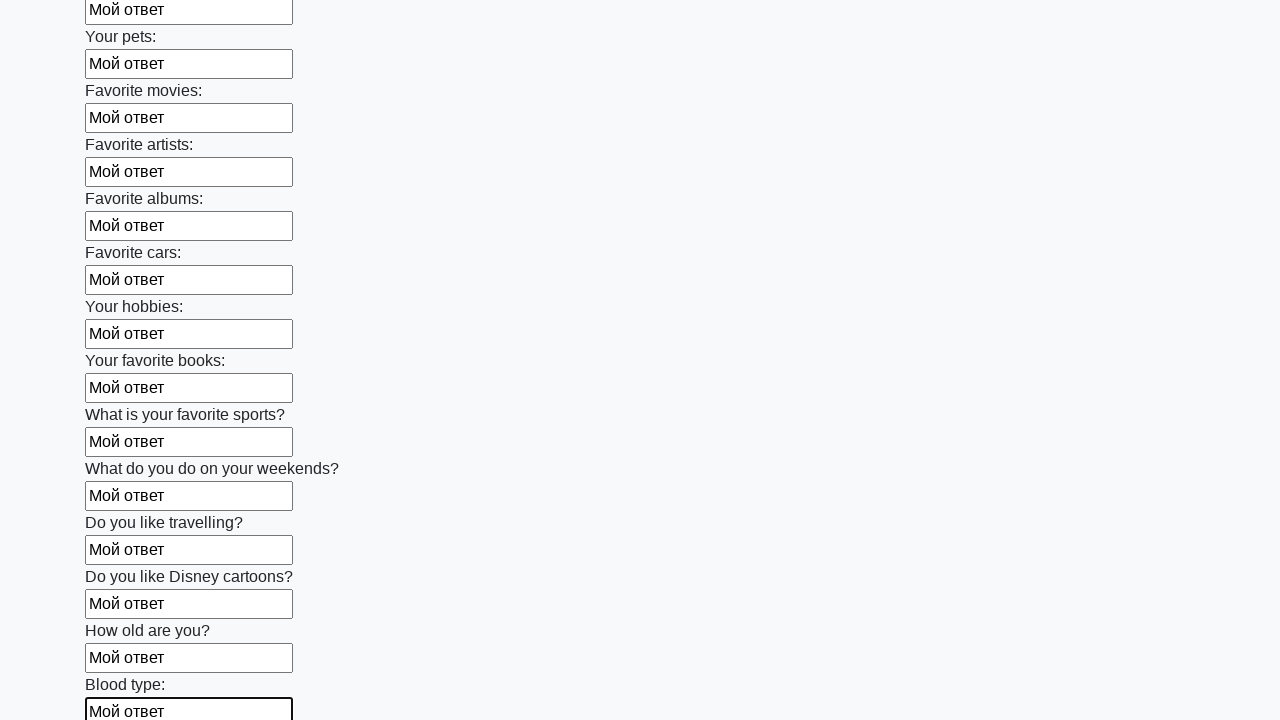

Filled an input field in the first block with 'Мой ответ' on .first_block input >> nth=19
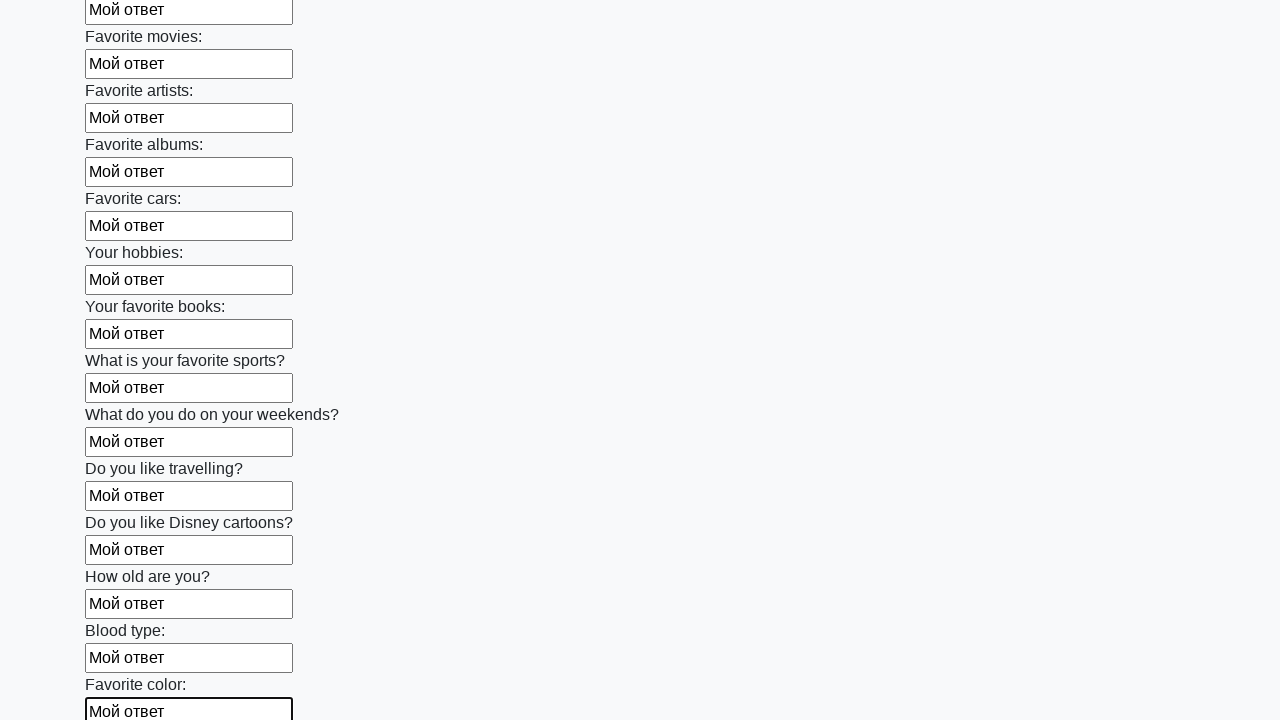

Filled an input field in the first block with 'Мой ответ' on .first_block input >> nth=20
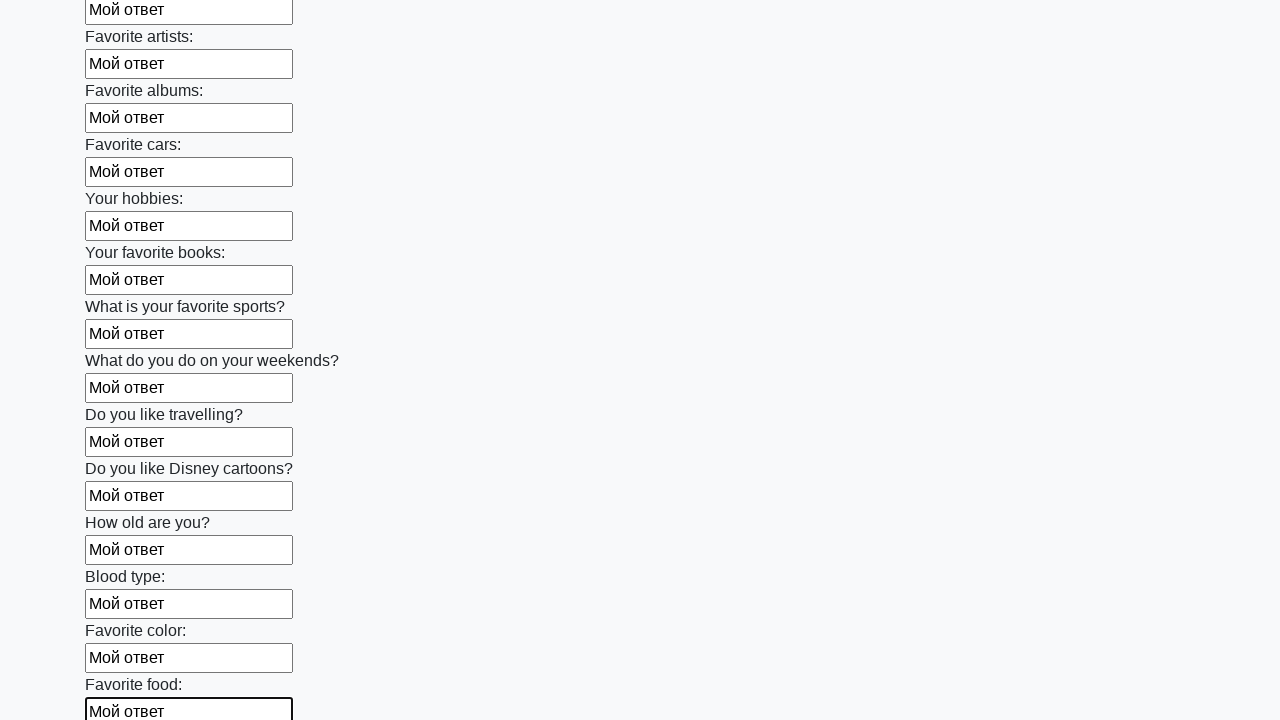

Filled an input field in the first block with 'Мой ответ' on .first_block input >> nth=21
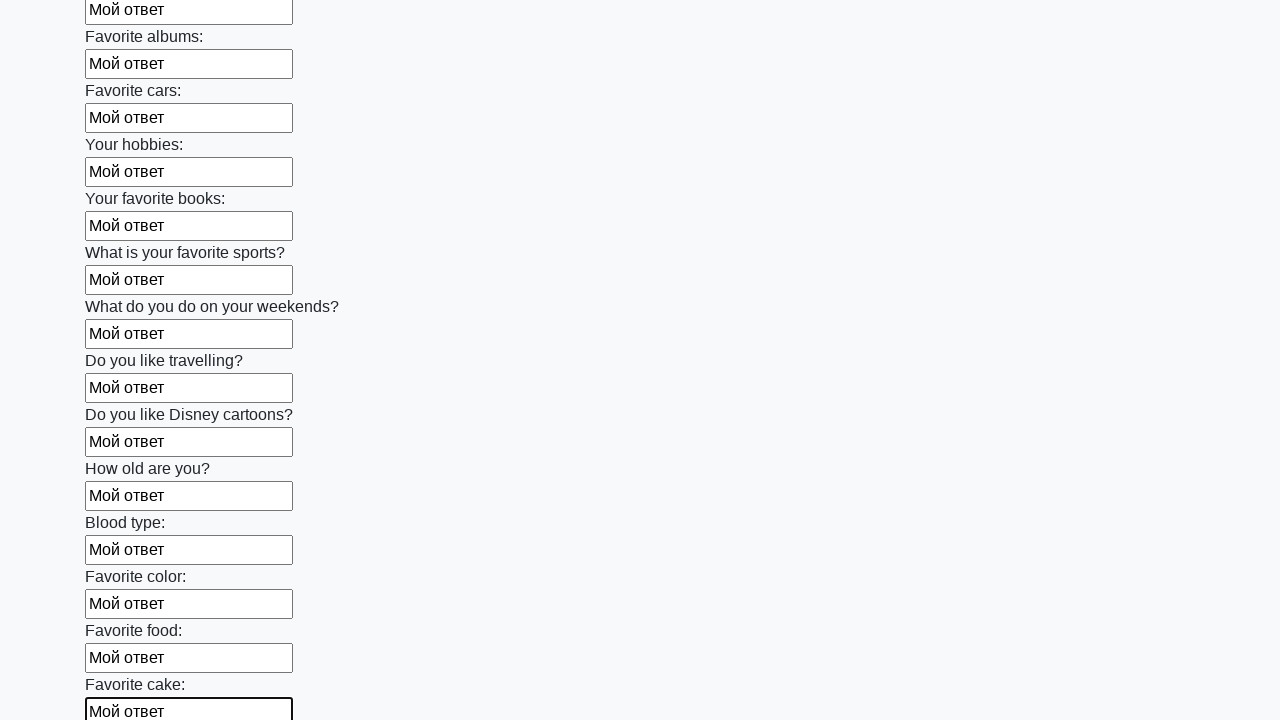

Filled an input field in the first block with 'Мой ответ' on .first_block input >> nth=22
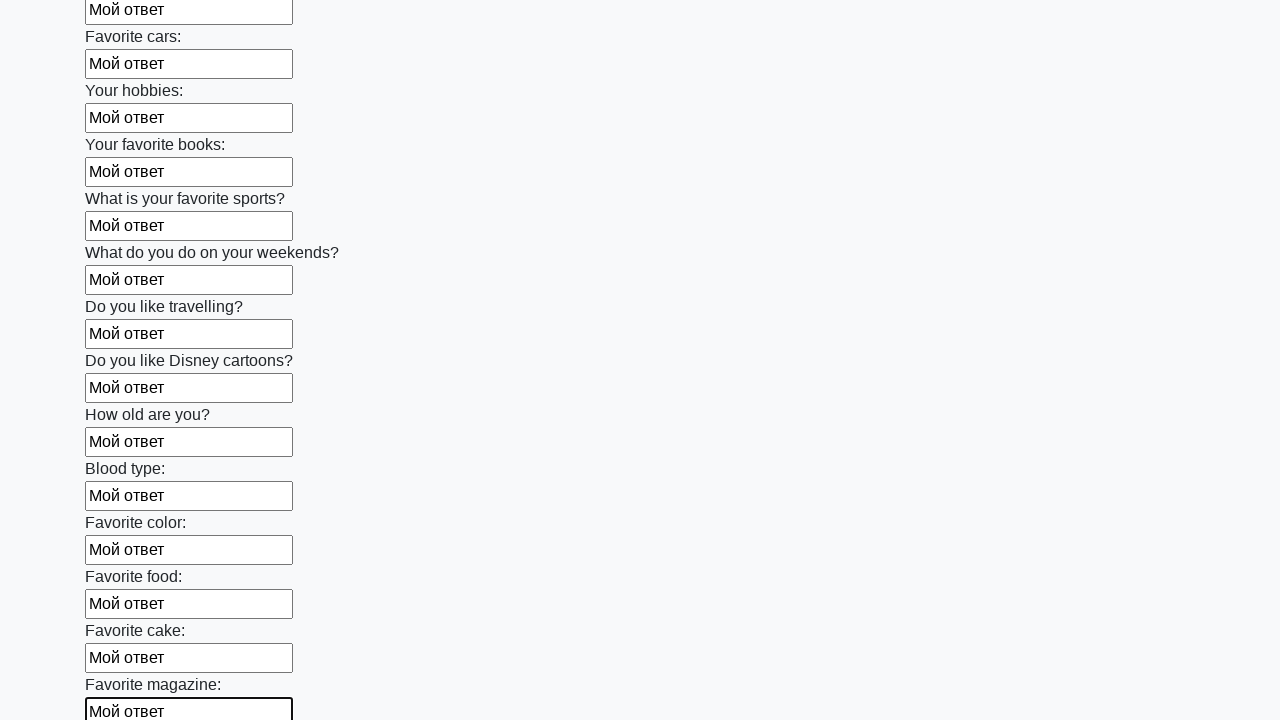

Filled an input field in the first block with 'Мой ответ' on .first_block input >> nth=23
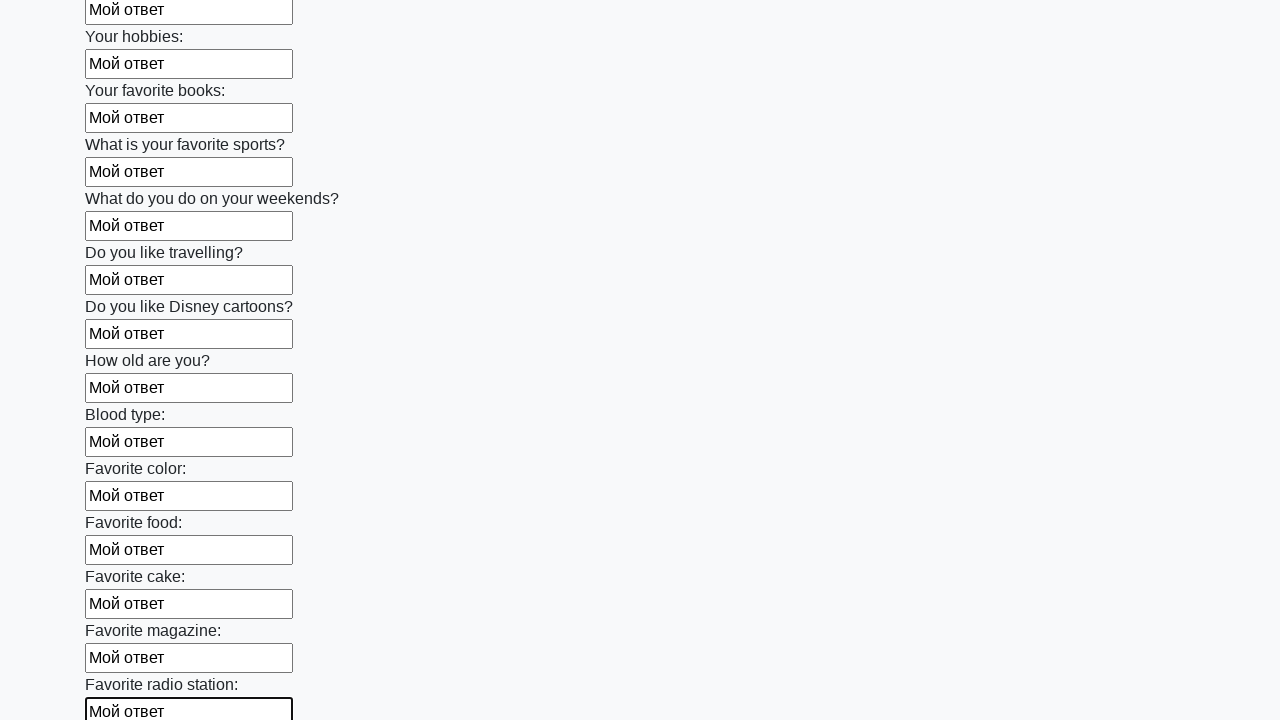

Filled an input field in the first block with 'Мой ответ' on .first_block input >> nth=24
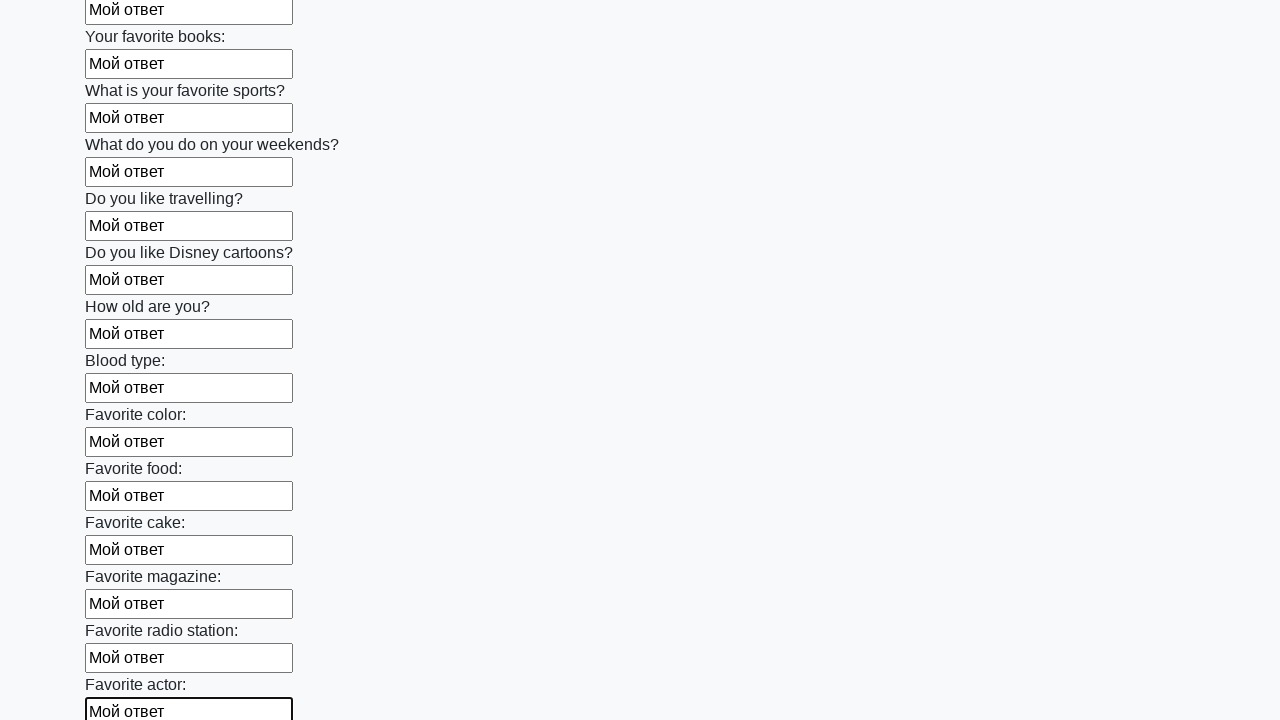

Filled an input field in the first block with 'Мой ответ' on .first_block input >> nth=25
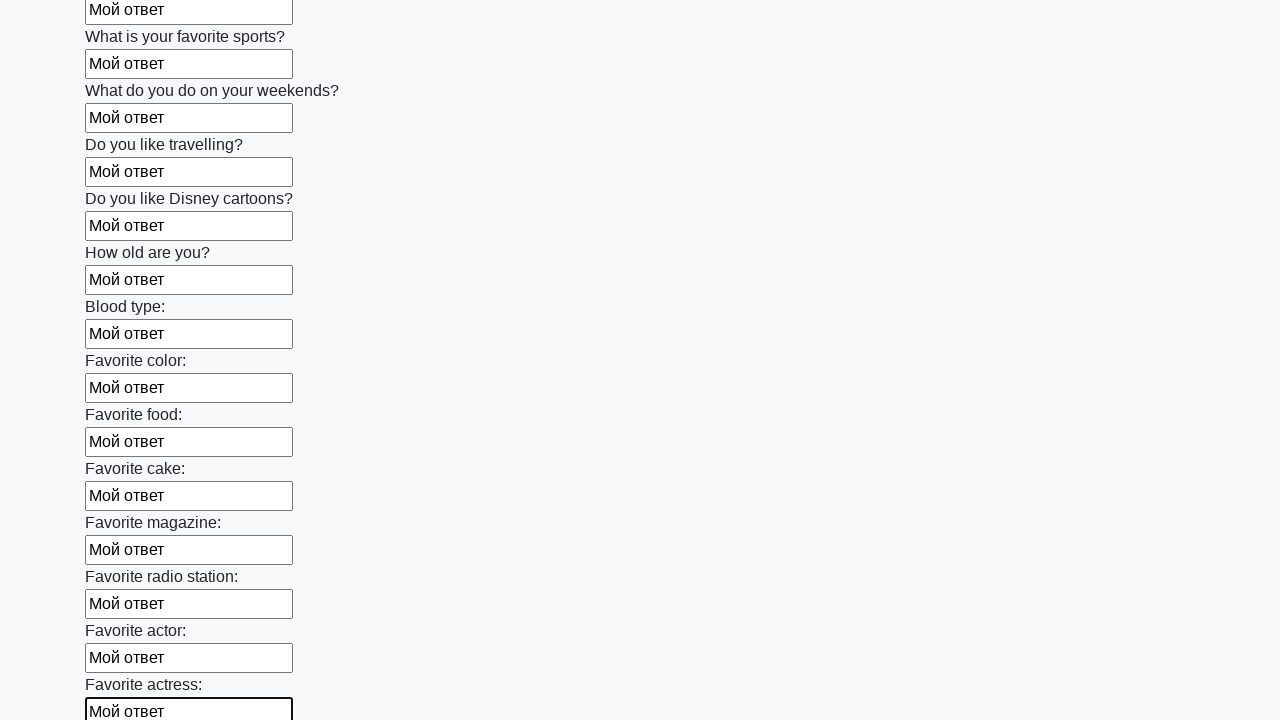

Filled an input field in the first block with 'Мой ответ' on .first_block input >> nth=26
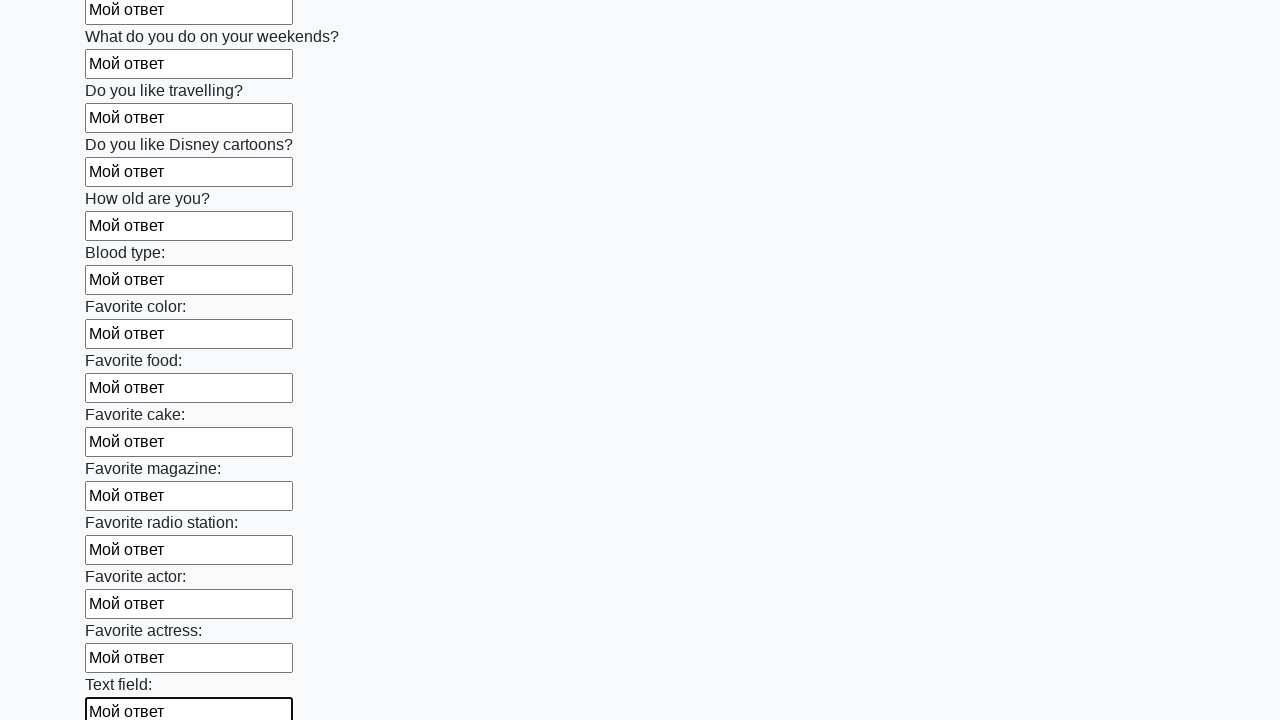

Filled an input field in the first block with 'Мой ответ' on .first_block input >> nth=27
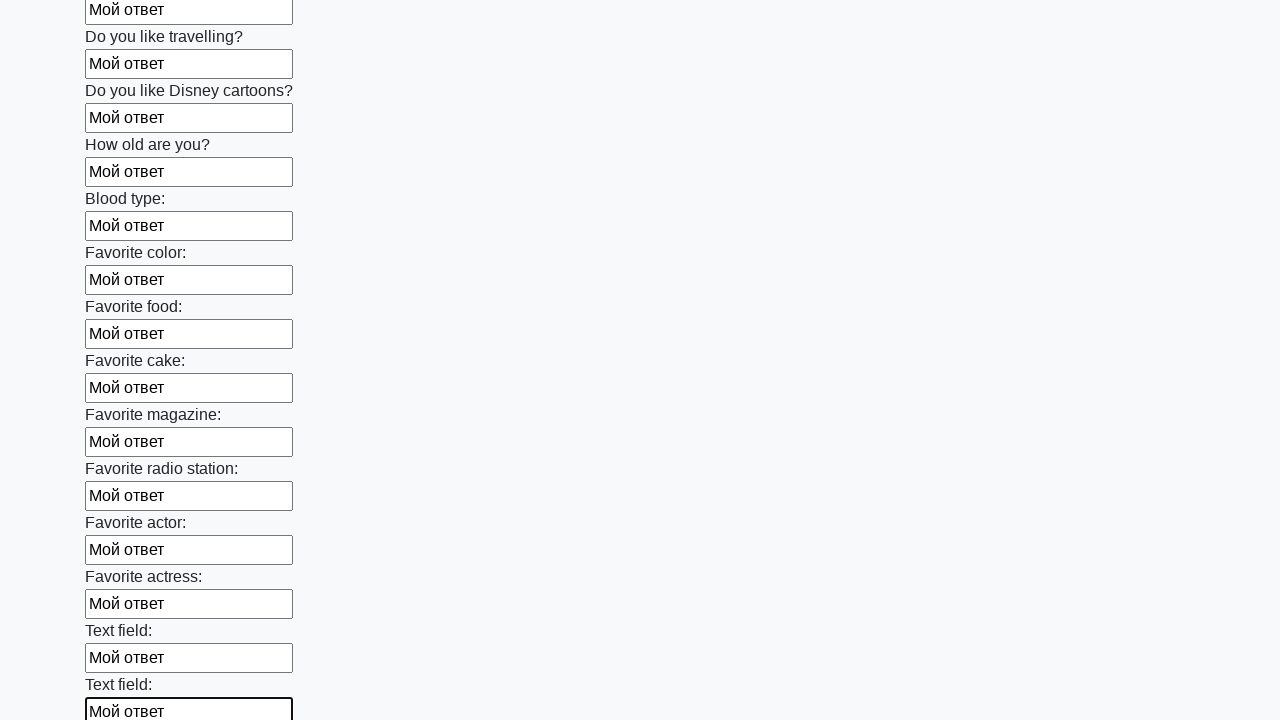

Filled an input field in the first block with 'Мой ответ' on .first_block input >> nth=28
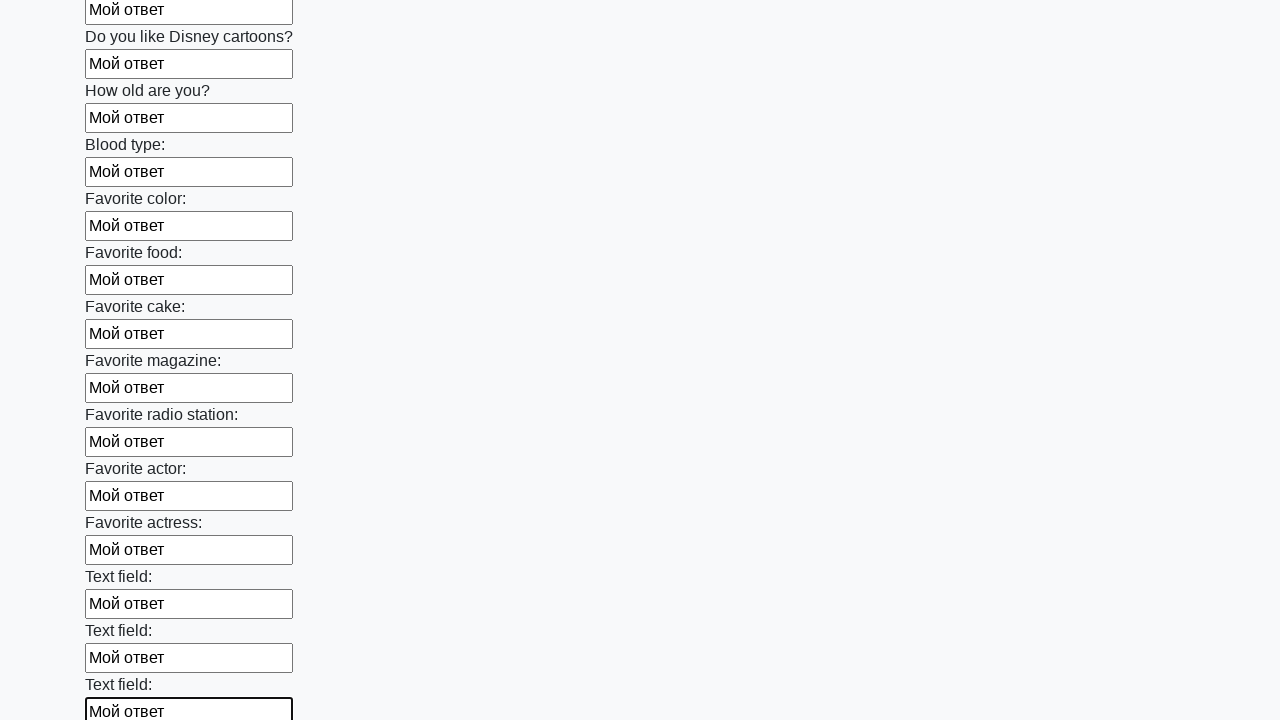

Filled an input field in the first block with 'Мой ответ' on .first_block input >> nth=29
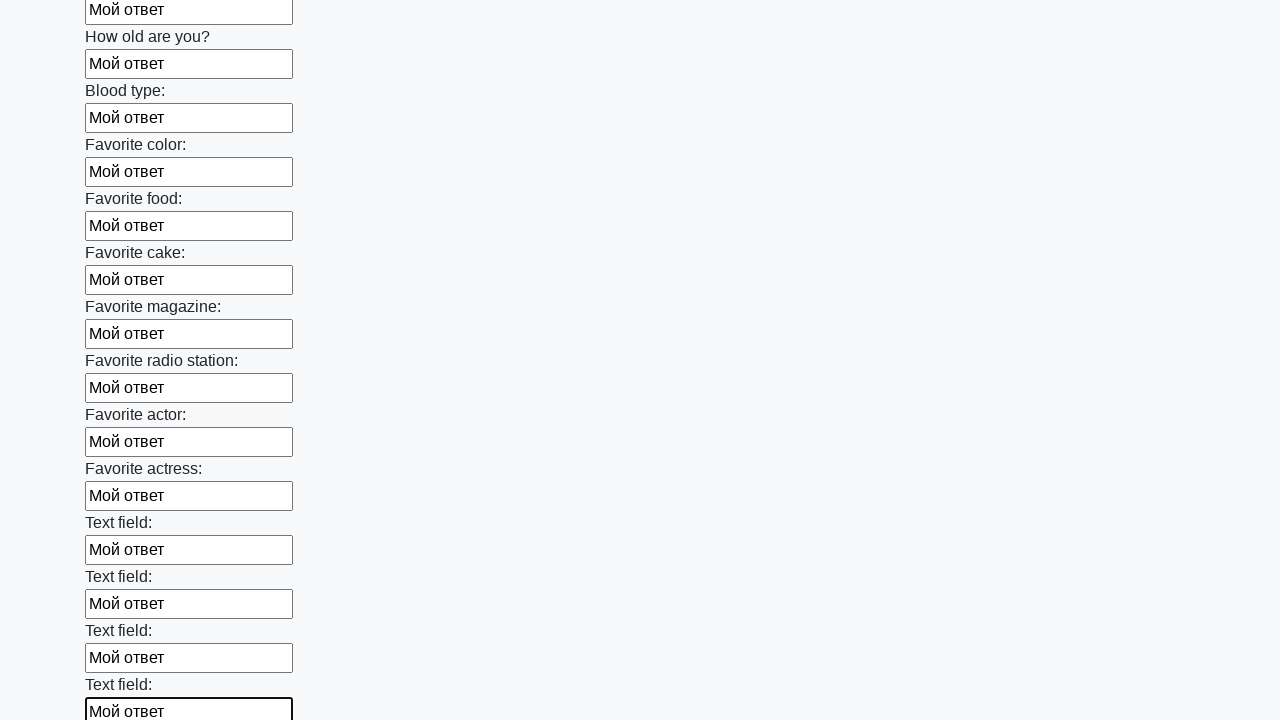

Filled an input field in the first block with 'Мой ответ' on .first_block input >> nth=30
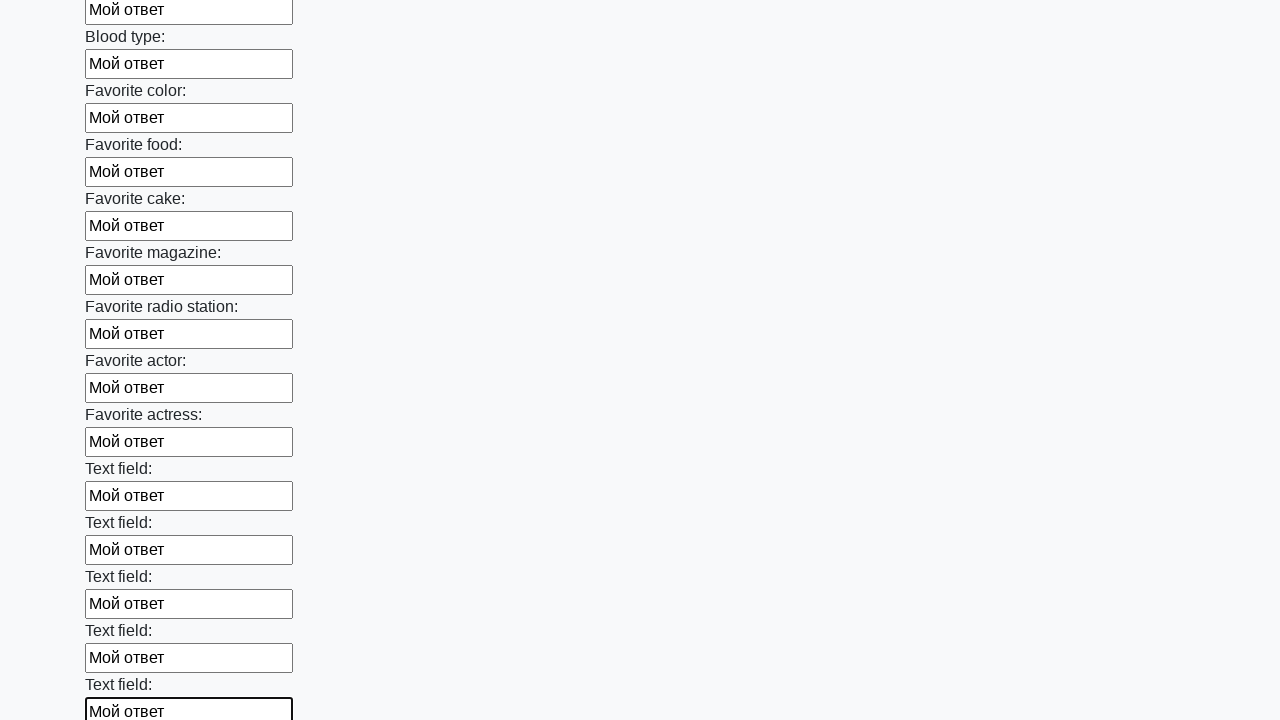

Filled an input field in the first block with 'Мой ответ' on .first_block input >> nth=31
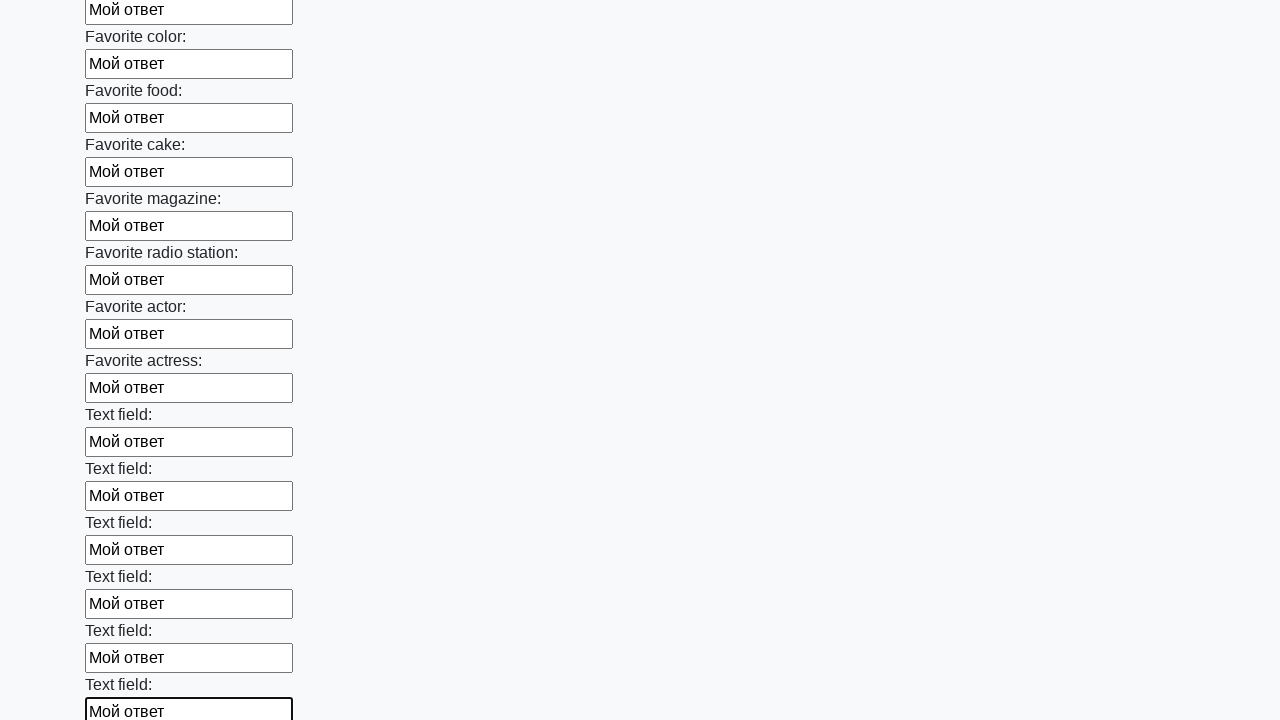

Filled an input field in the first block with 'Мой ответ' on .first_block input >> nth=32
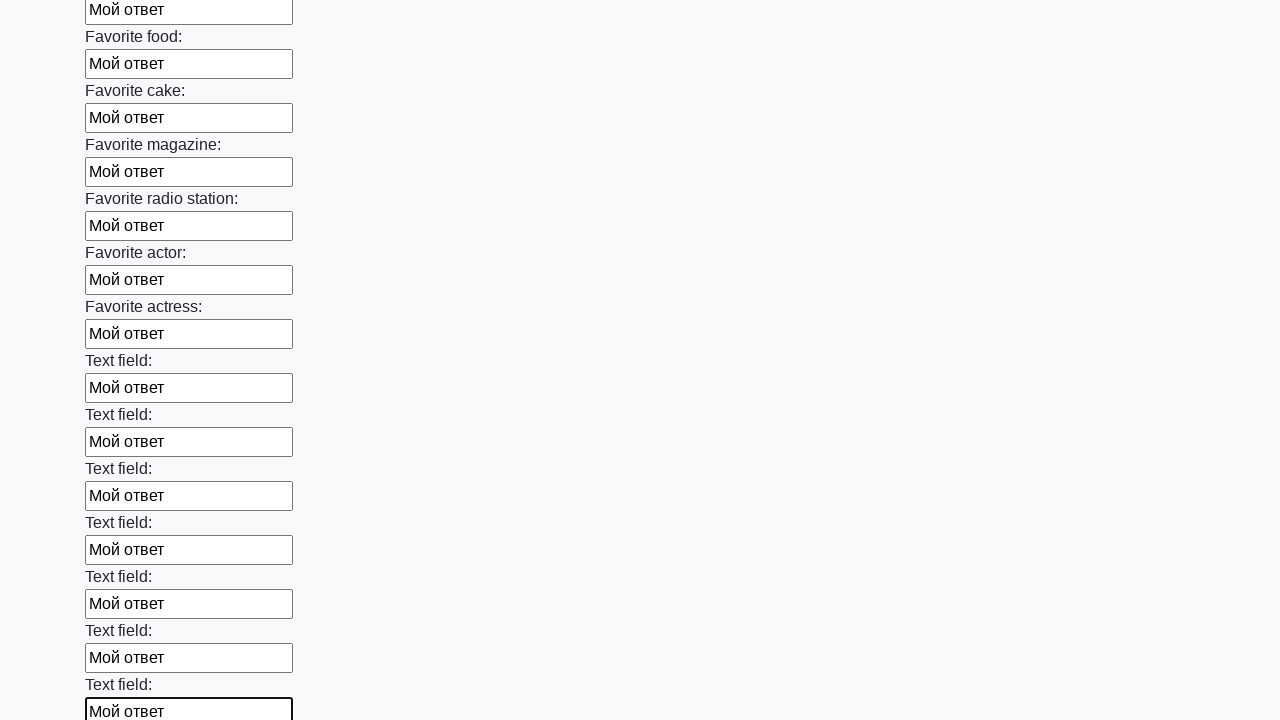

Filled an input field in the first block with 'Мой ответ' on .first_block input >> nth=33
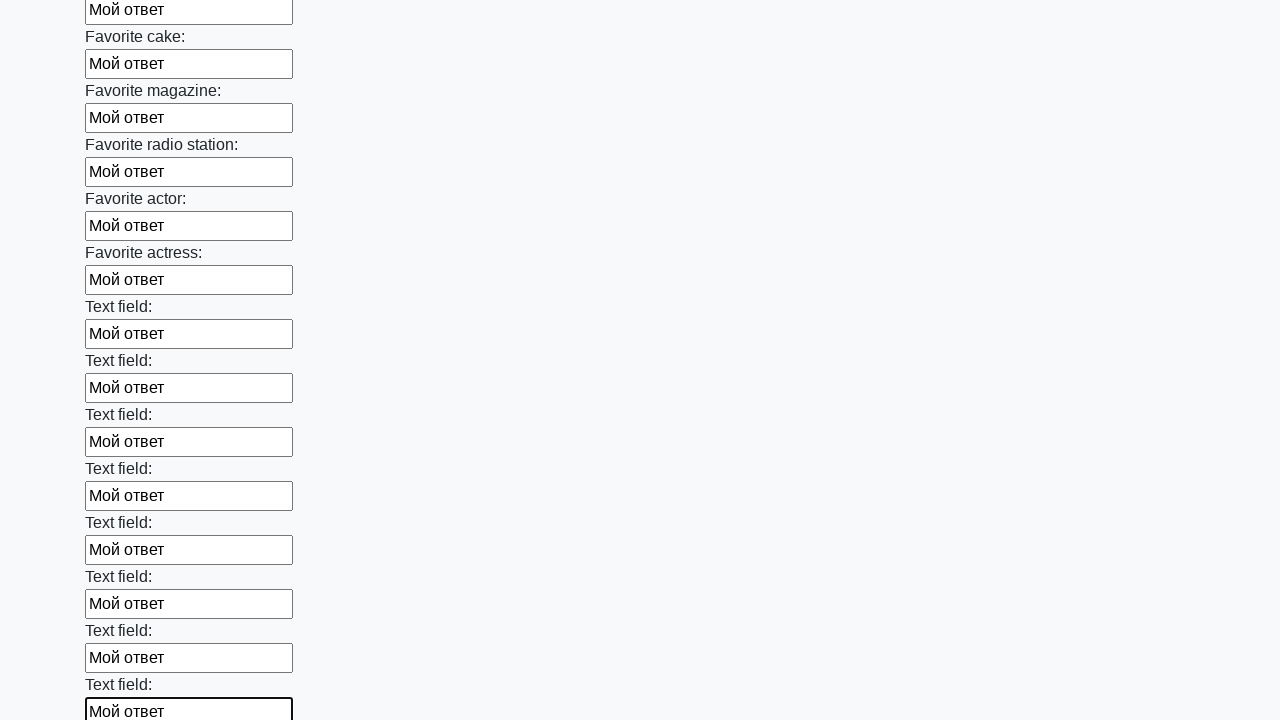

Filled an input field in the first block with 'Мой ответ' on .first_block input >> nth=34
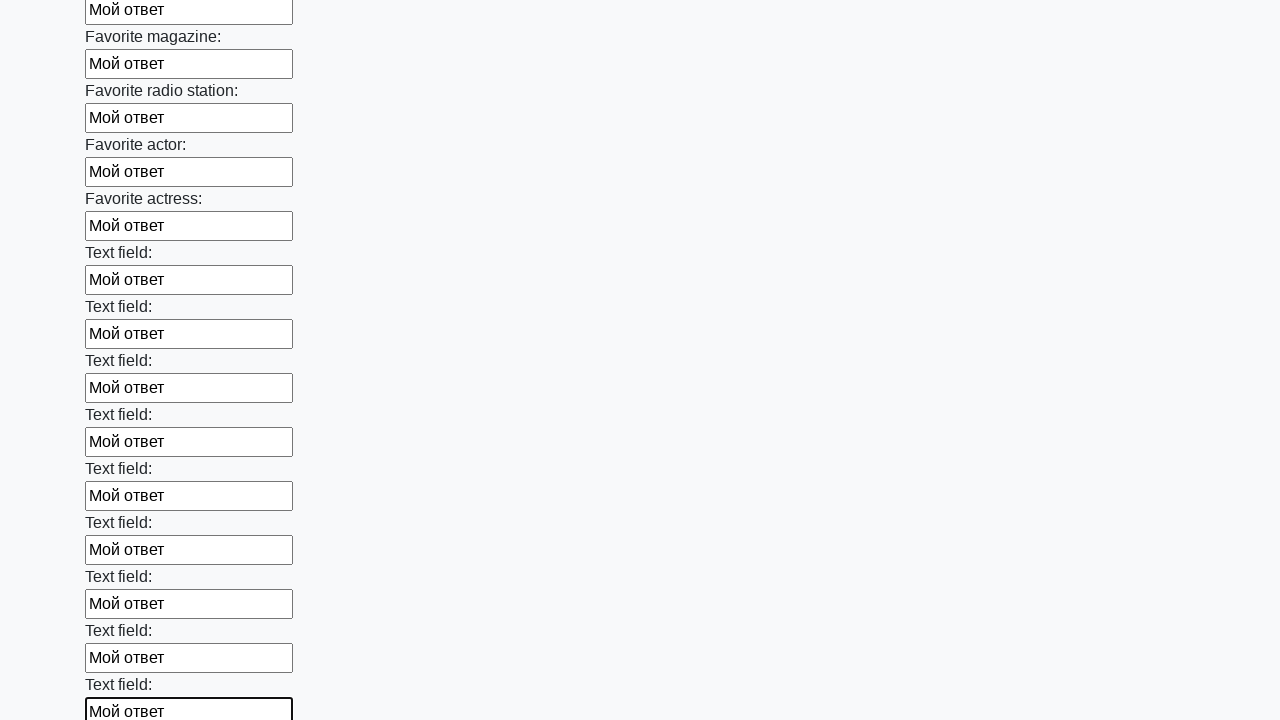

Filled an input field in the first block with 'Мой ответ' on .first_block input >> nth=35
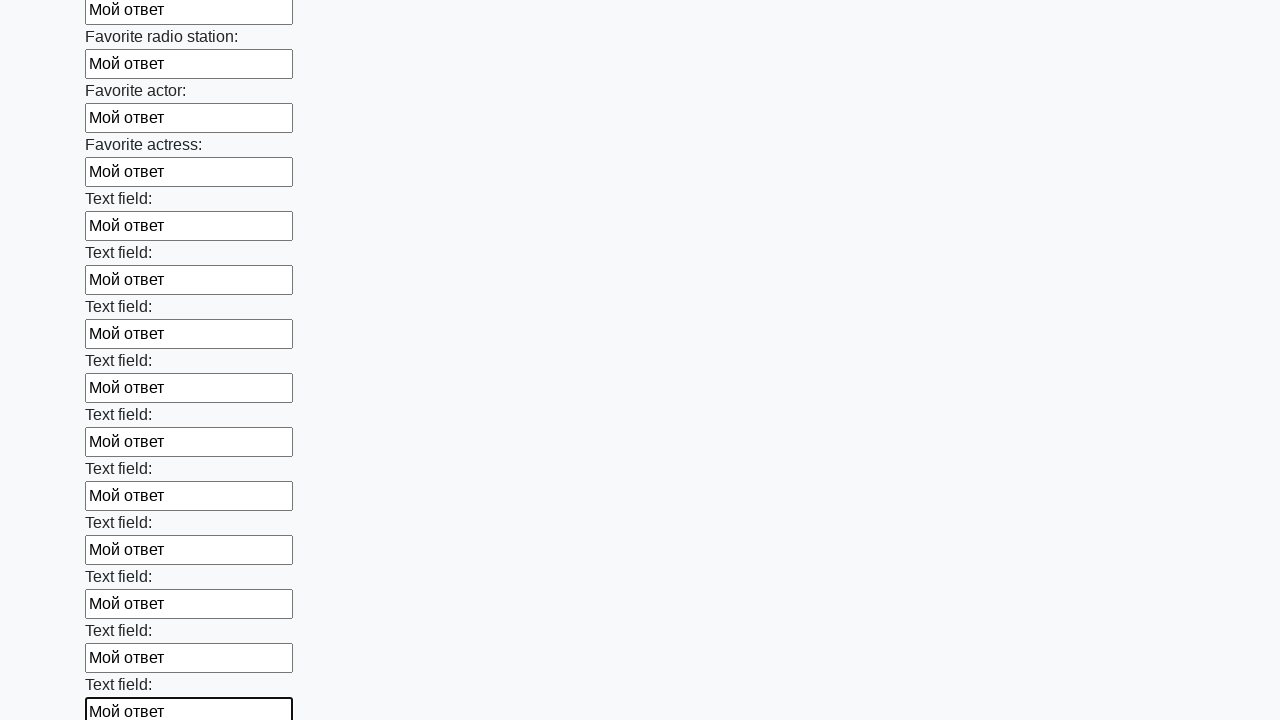

Filled an input field in the first block with 'Мой ответ' on .first_block input >> nth=36
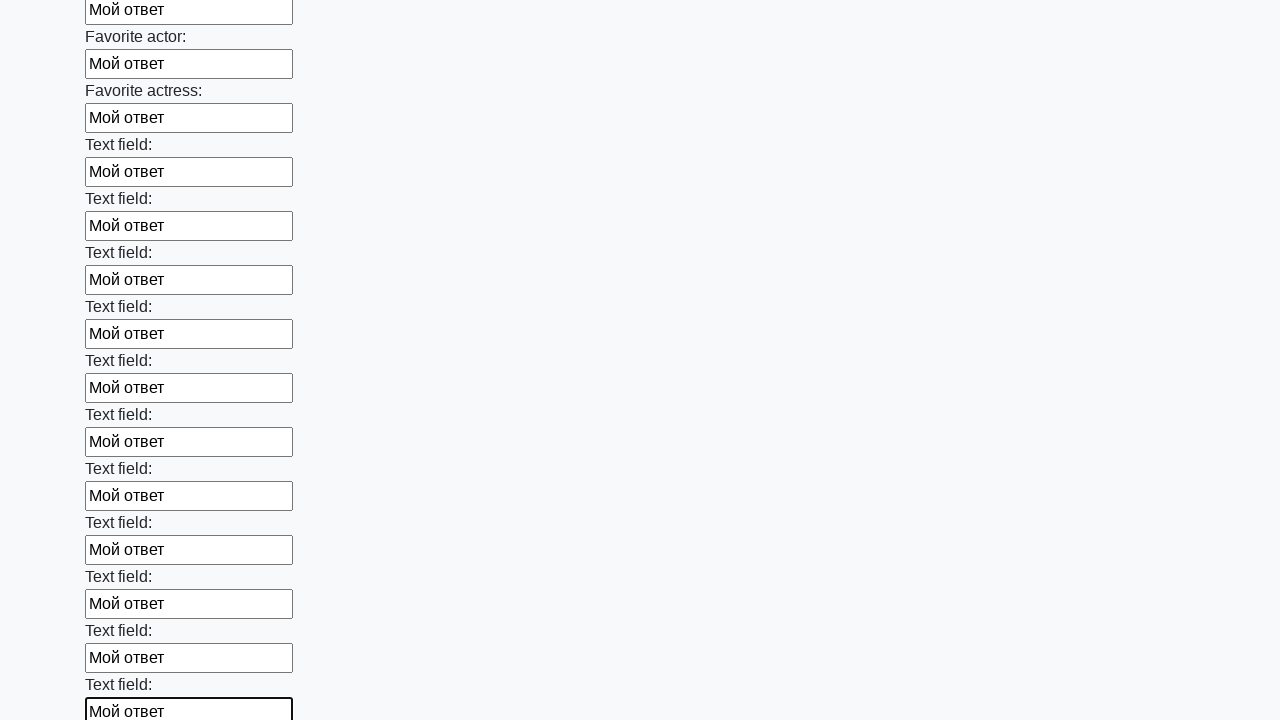

Filled an input field in the first block with 'Мой ответ' on .first_block input >> nth=37
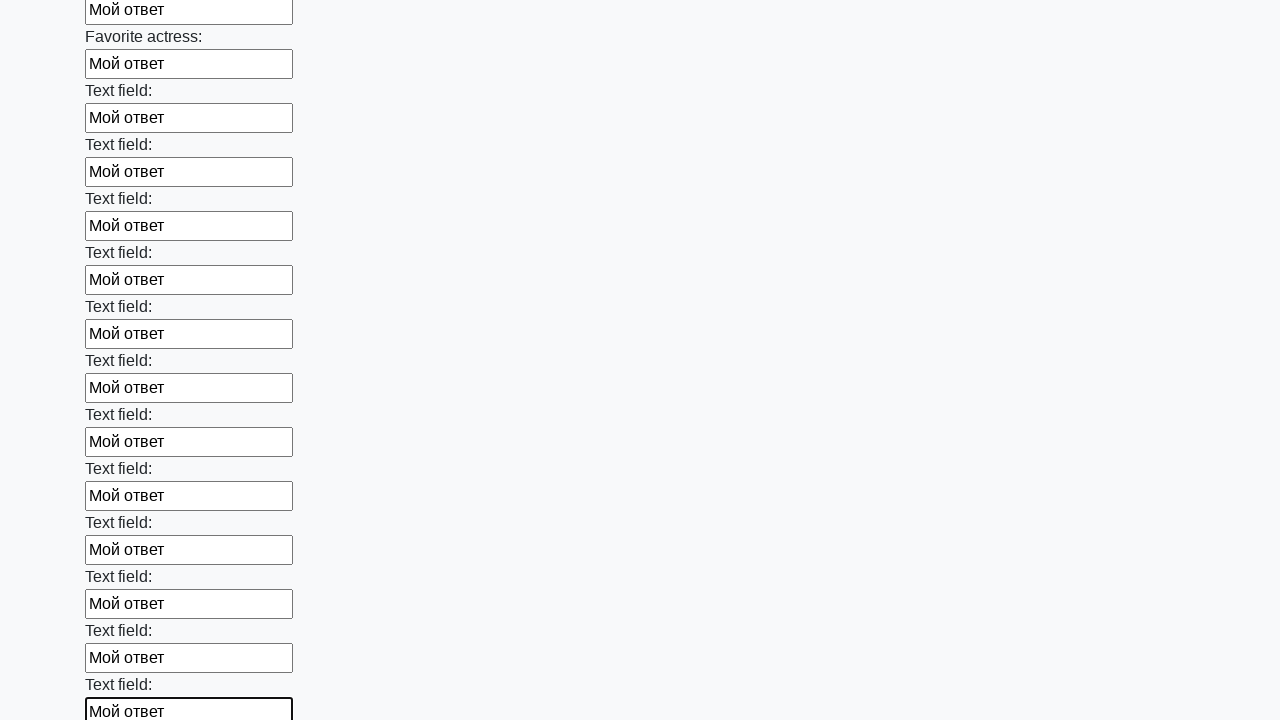

Filled an input field in the first block with 'Мой ответ' on .first_block input >> nth=38
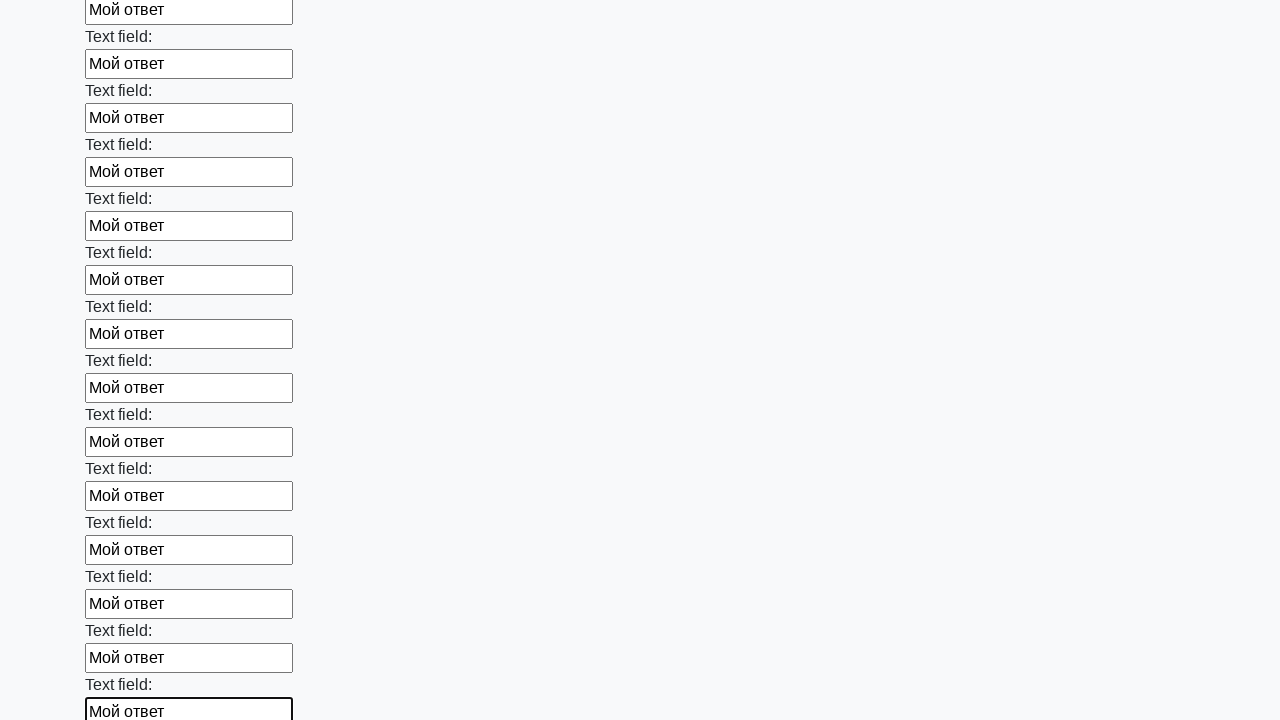

Filled an input field in the first block with 'Мой ответ' on .first_block input >> nth=39
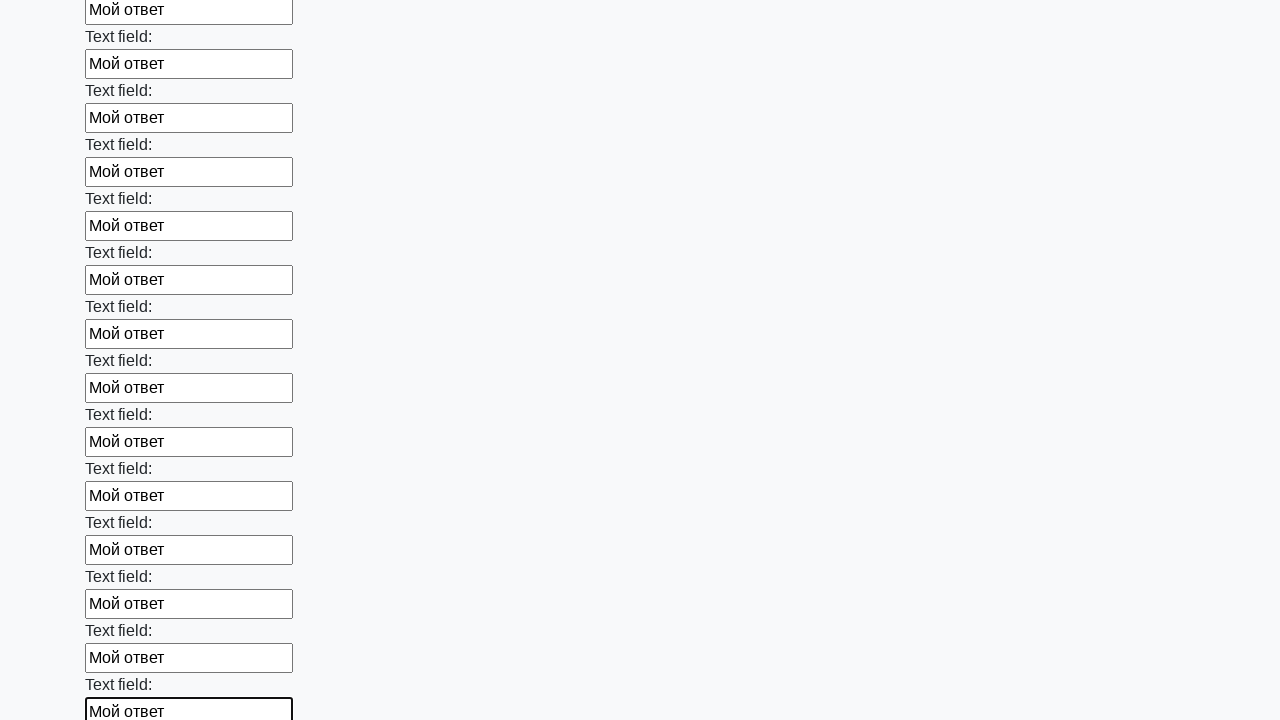

Filled an input field in the first block with 'Мой ответ' on .first_block input >> nth=40
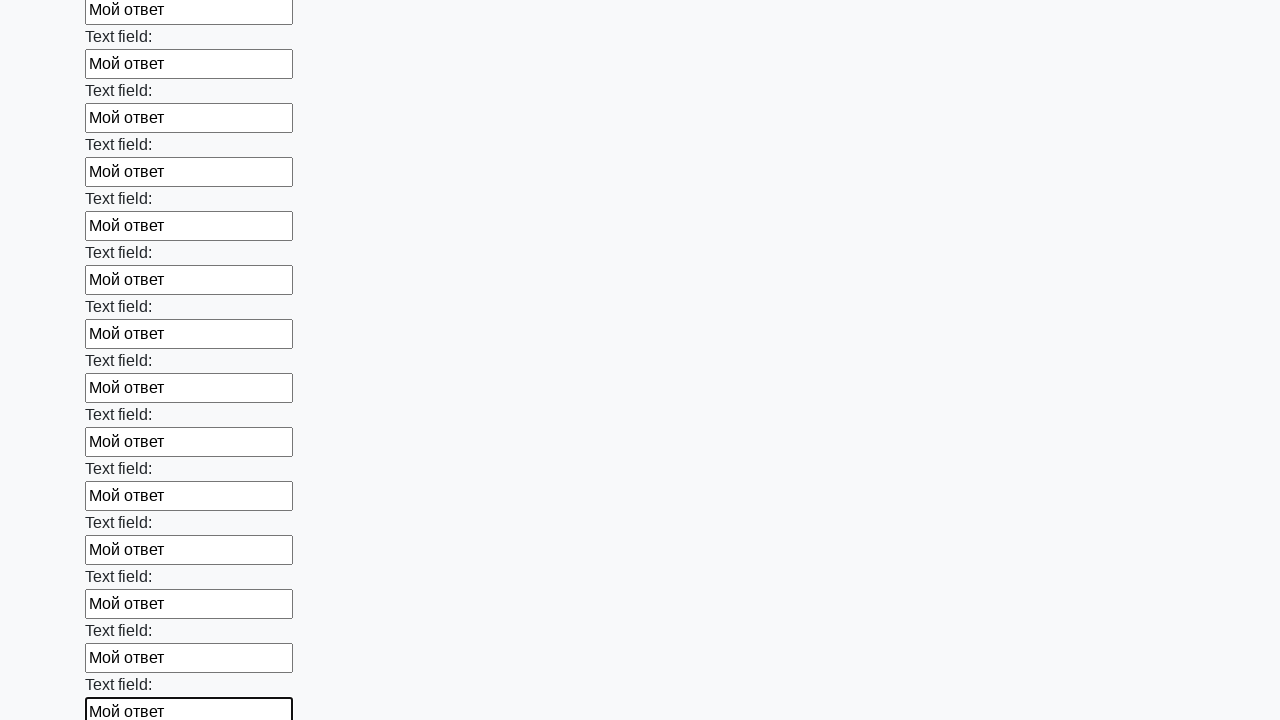

Filled an input field in the first block with 'Мой ответ' on .first_block input >> nth=41
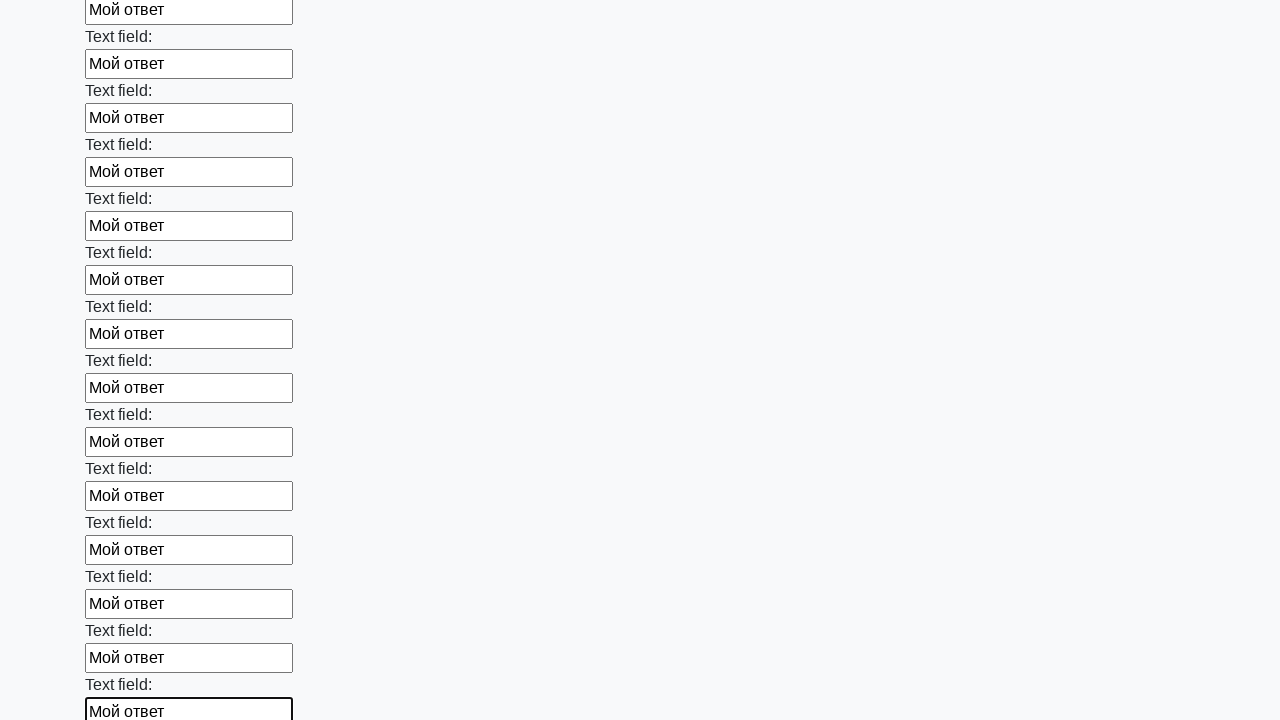

Filled an input field in the first block with 'Мой ответ' on .first_block input >> nth=42
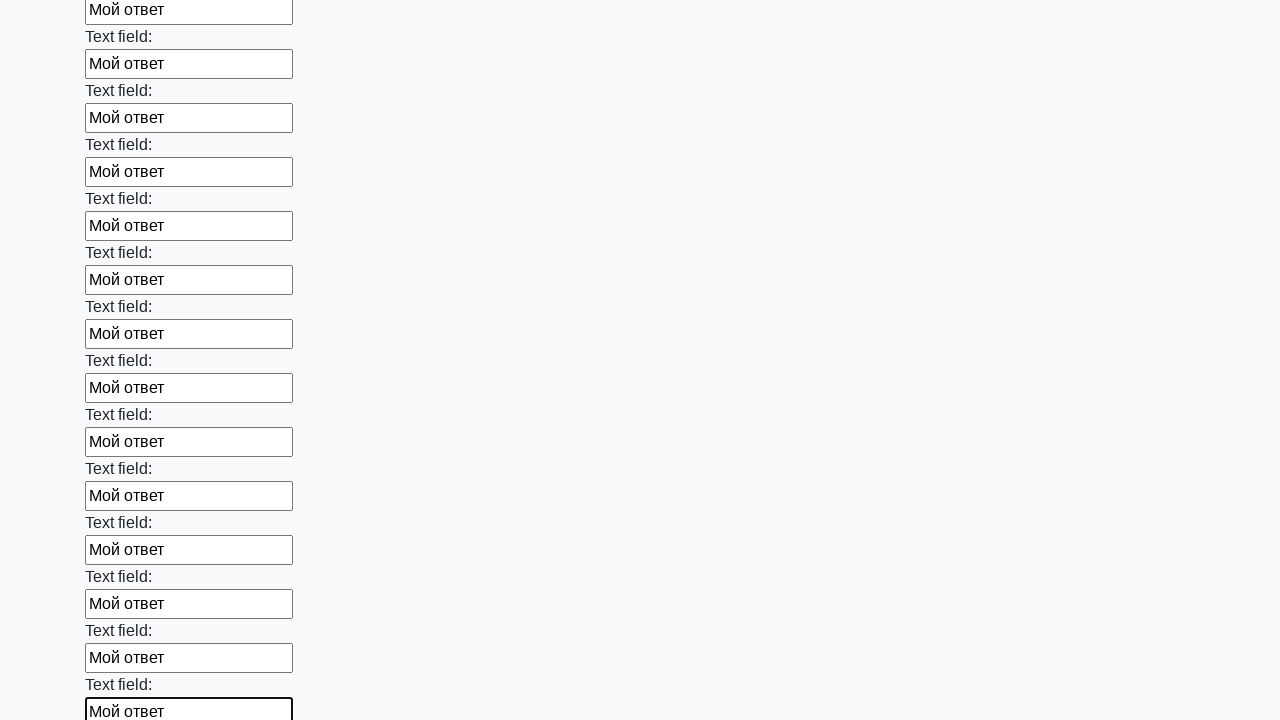

Filled an input field in the first block with 'Мой ответ' on .first_block input >> nth=43
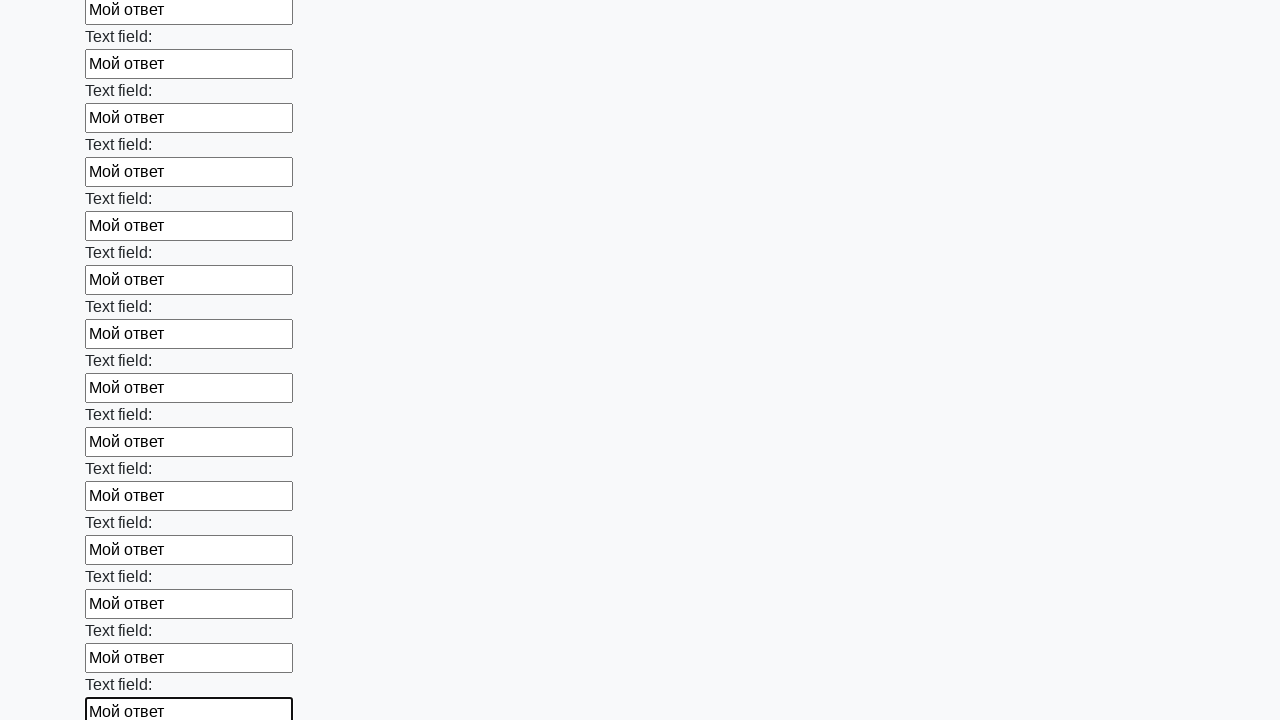

Filled an input field in the first block with 'Мой ответ' on .first_block input >> nth=44
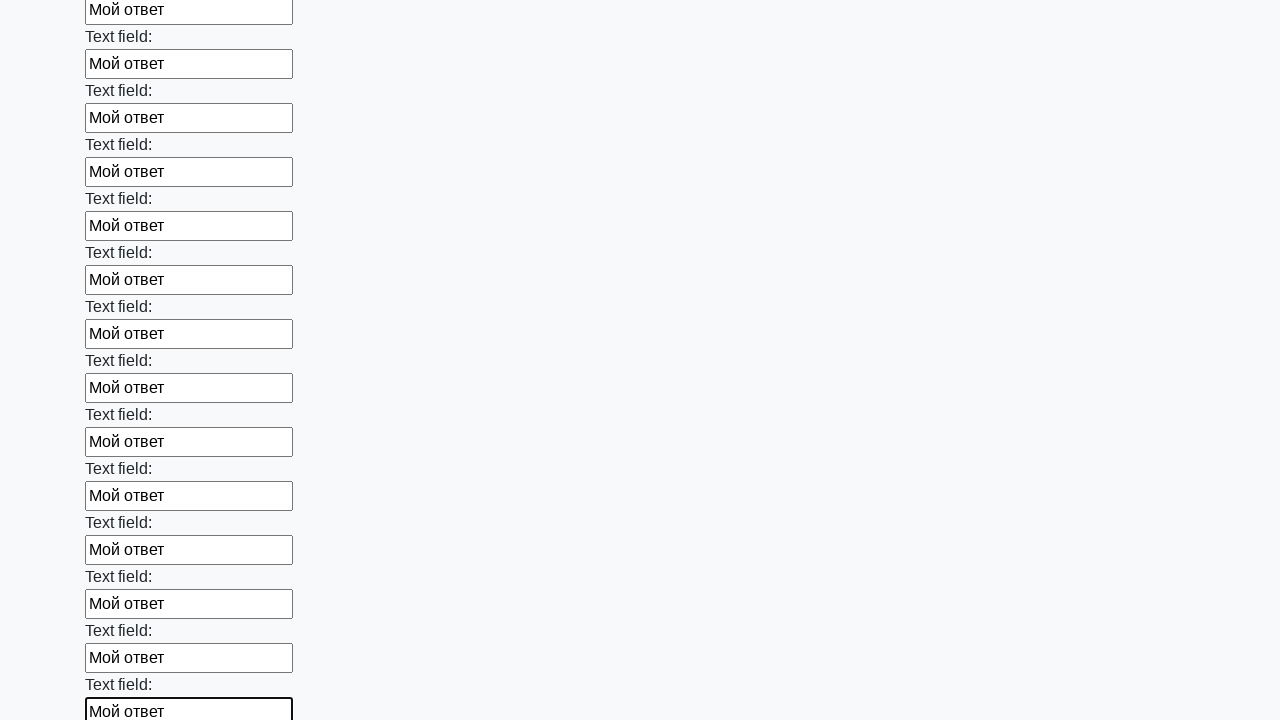

Filled an input field in the first block with 'Мой ответ' on .first_block input >> nth=45
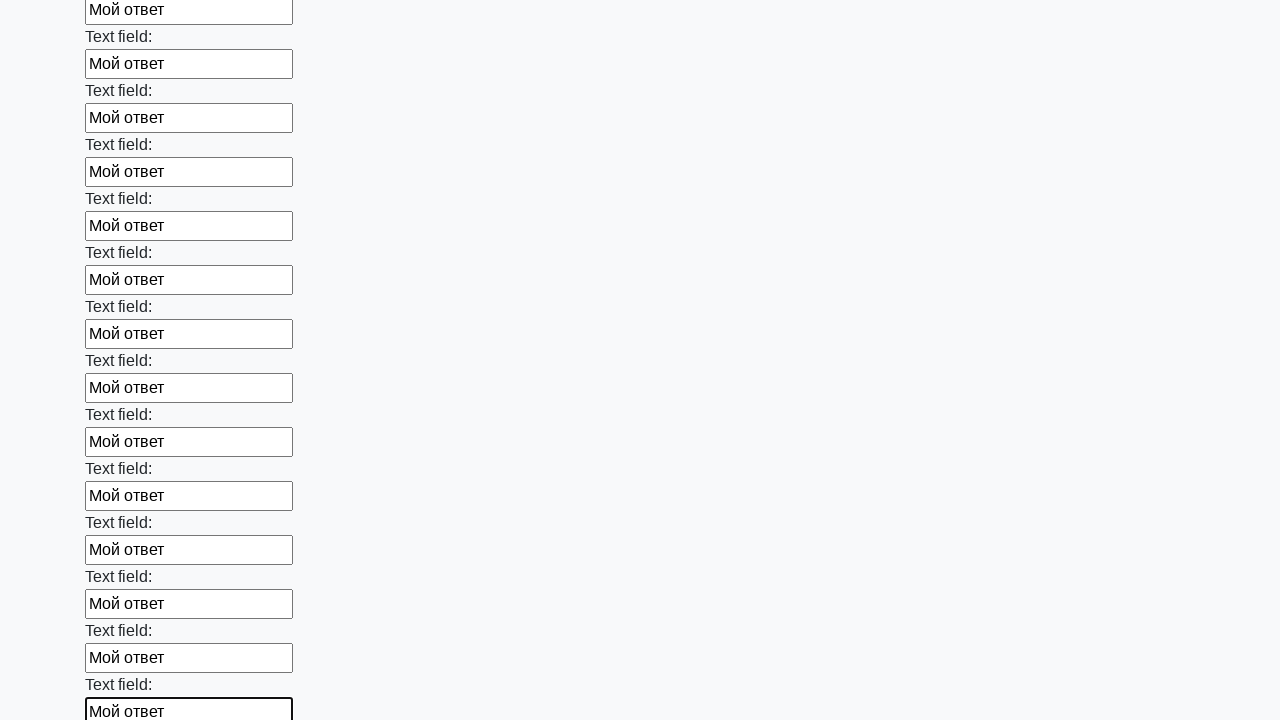

Filled an input field in the first block with 'Мой ответ' on .first_block input >> nth=46
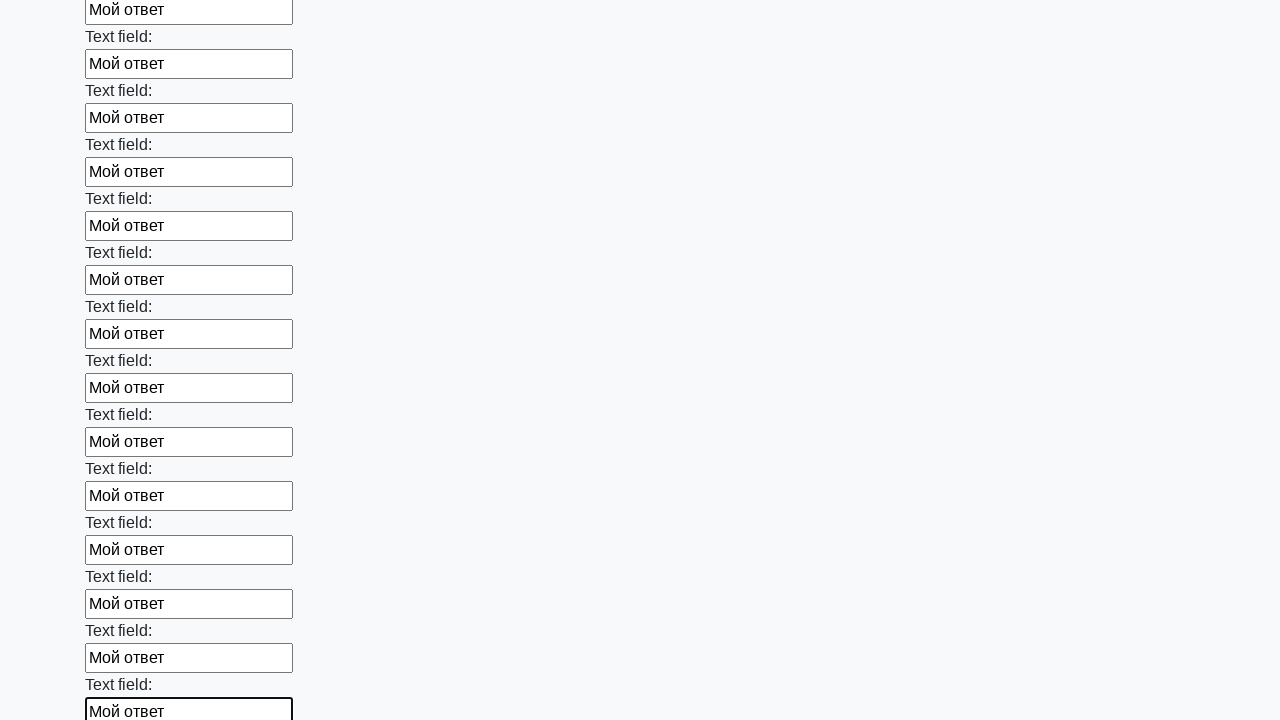

Filled an input field in the first block with 'Мой ответ' on .first_block input >> nth=47
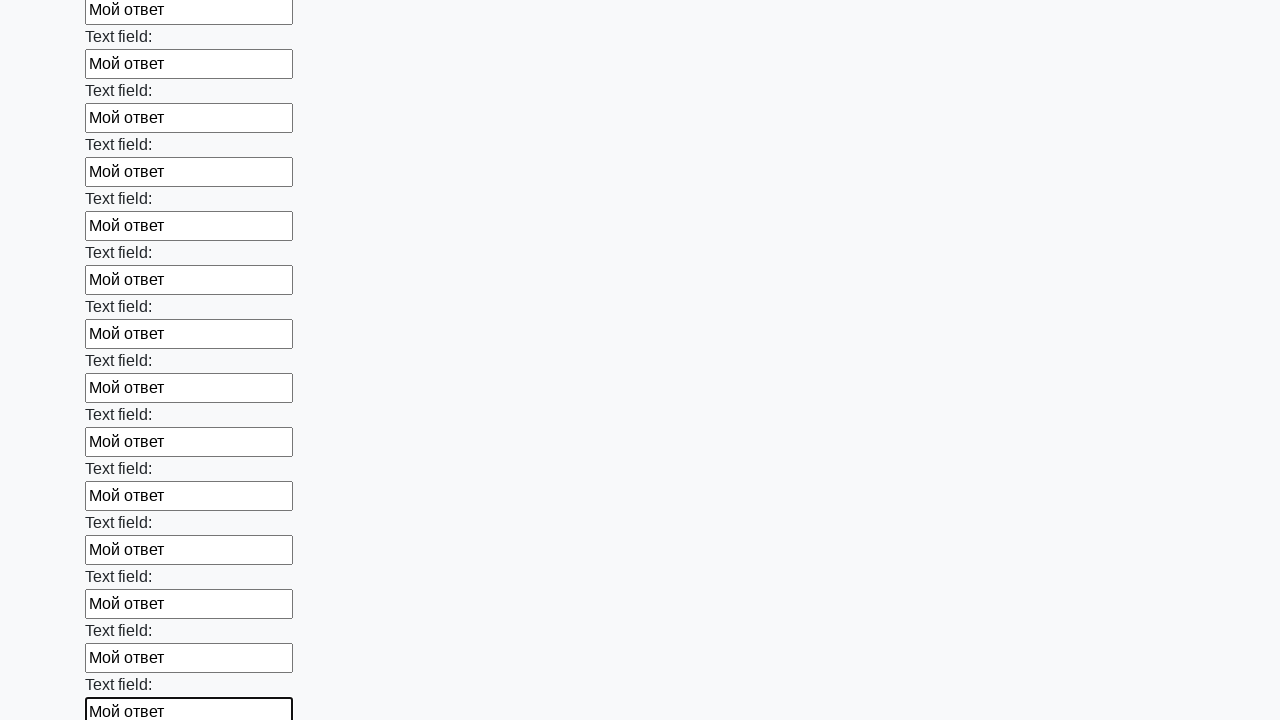

Filled an input field in the first block with 'Мой ответ' on .first_block input >> nth=48
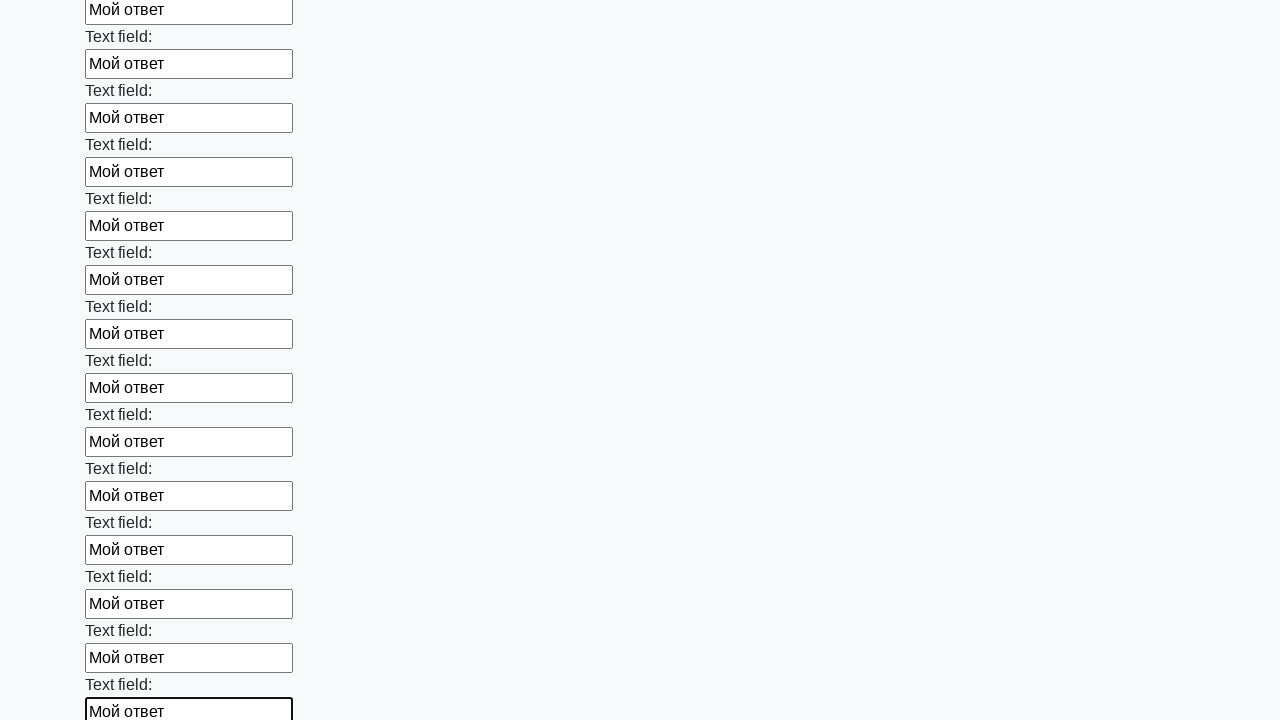

Filled an input field in the first block with 'Мой ответ' on .first_block input >> nth=49
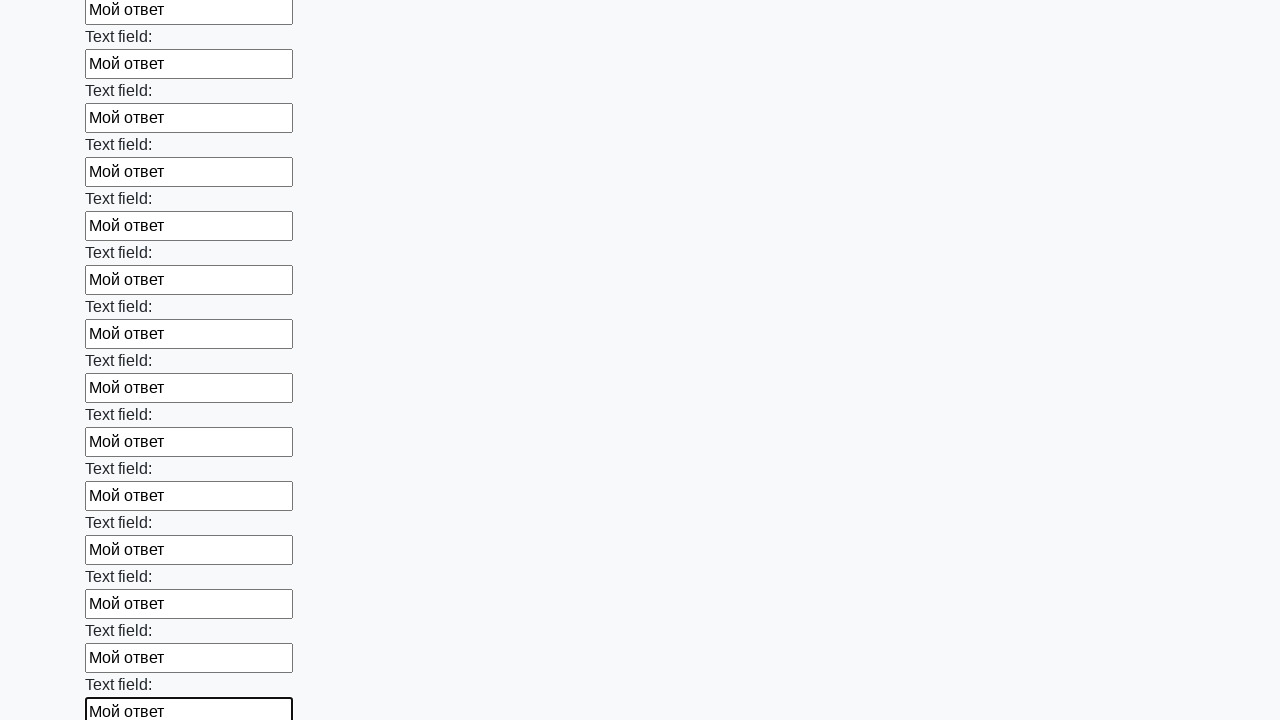

Filled an input field in the first block with 'Мой ответ' on .first_block input >> nth=50
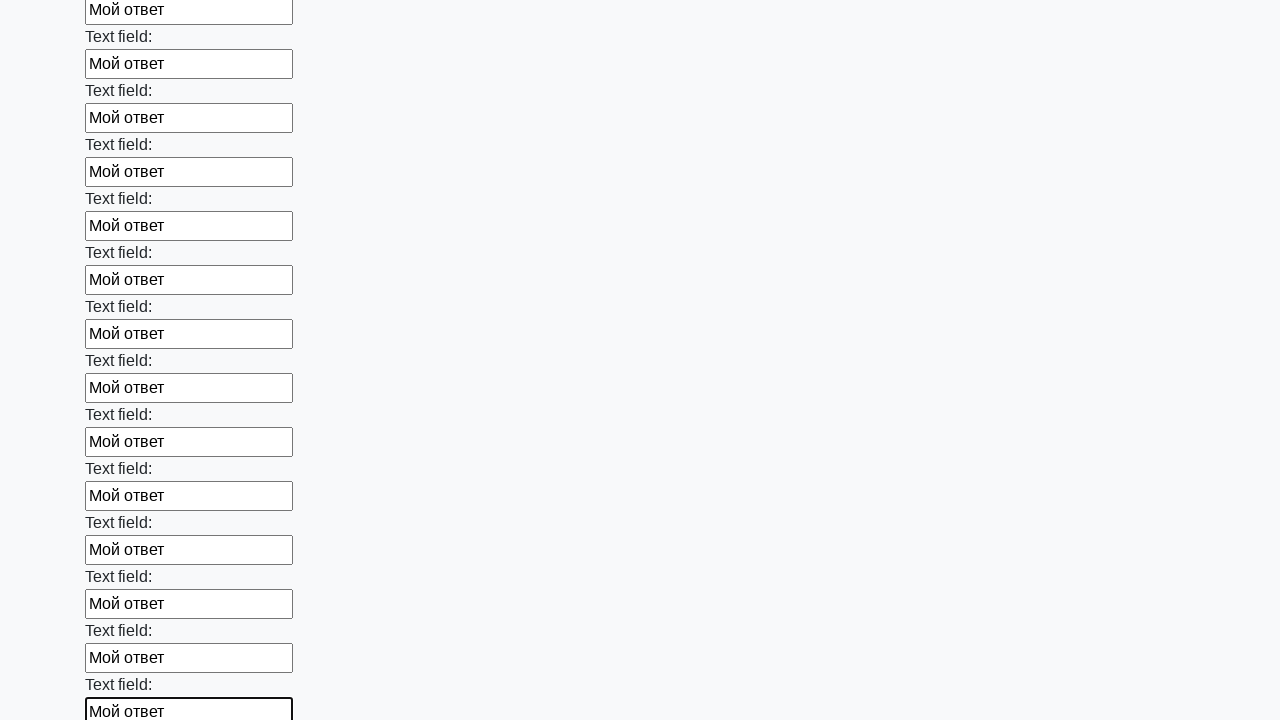

Filled an input field in the first block with 'Мой ответ' on .first_block input >> nth=51
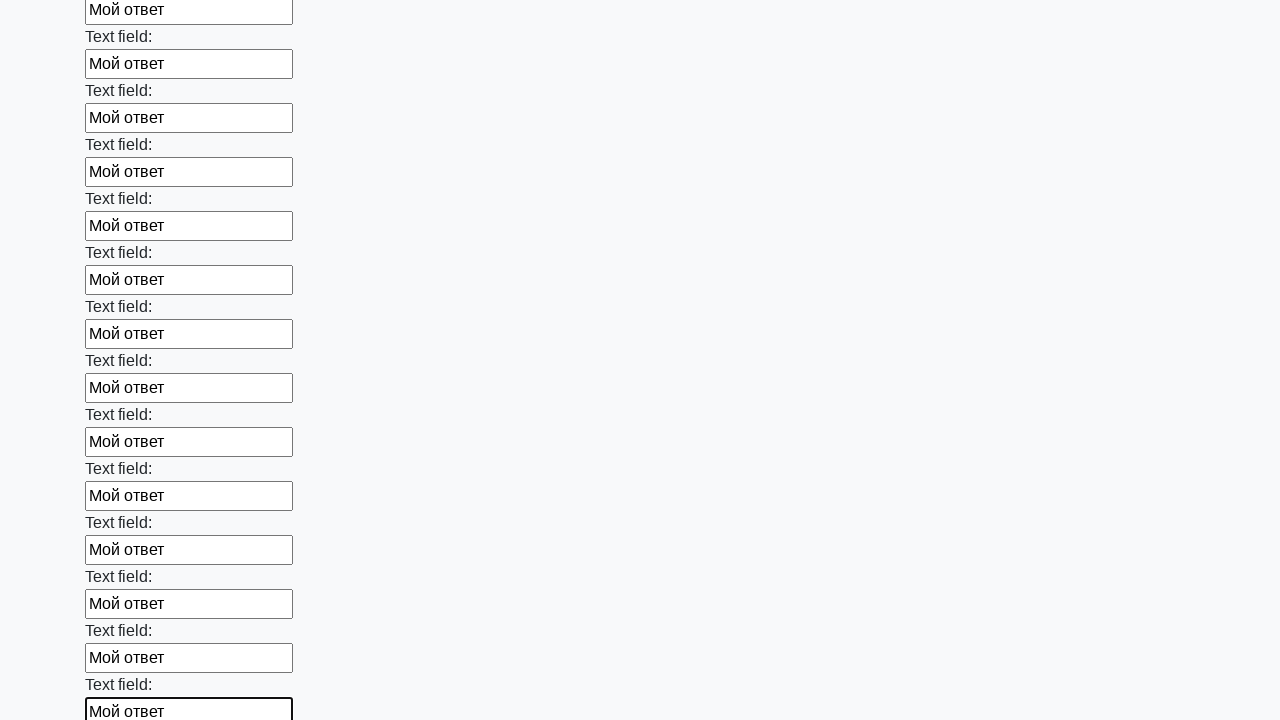

Filled an input field in the first block with 'Мой ответ' on .first_block input >> nth=52
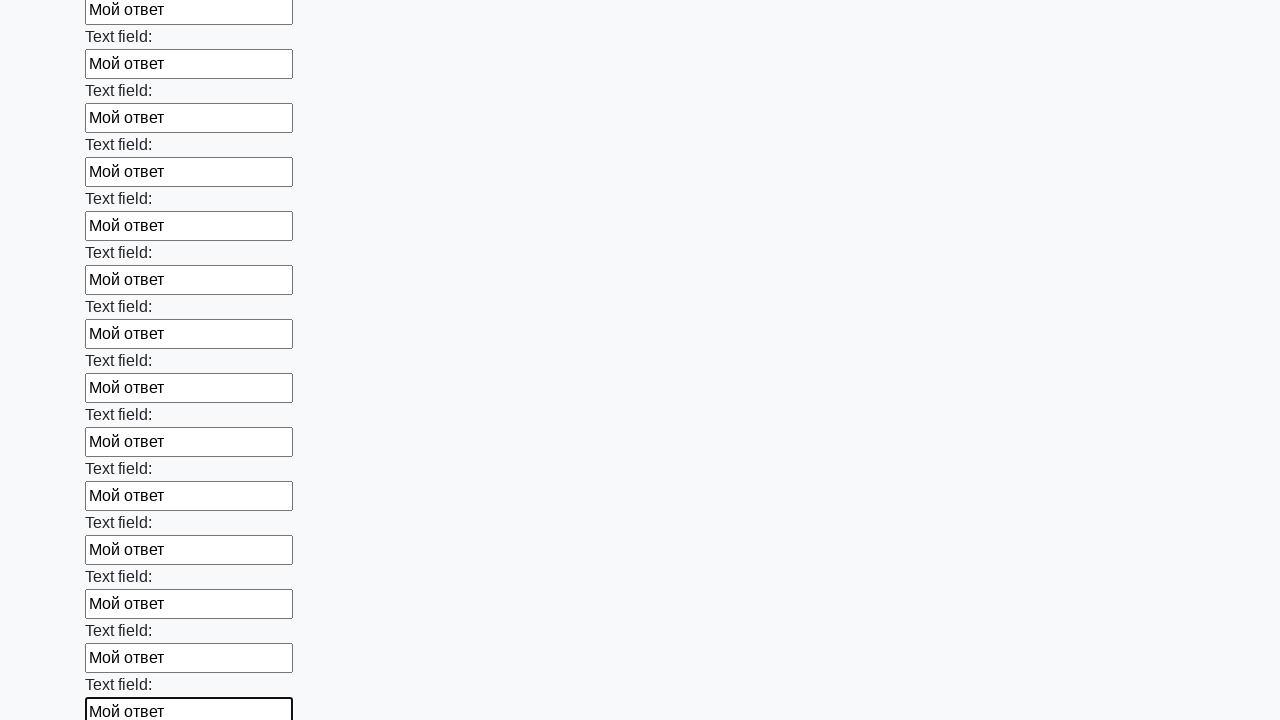

Filled an input field in the first block with 'Мой ответ' on .first_block input >> nth=53
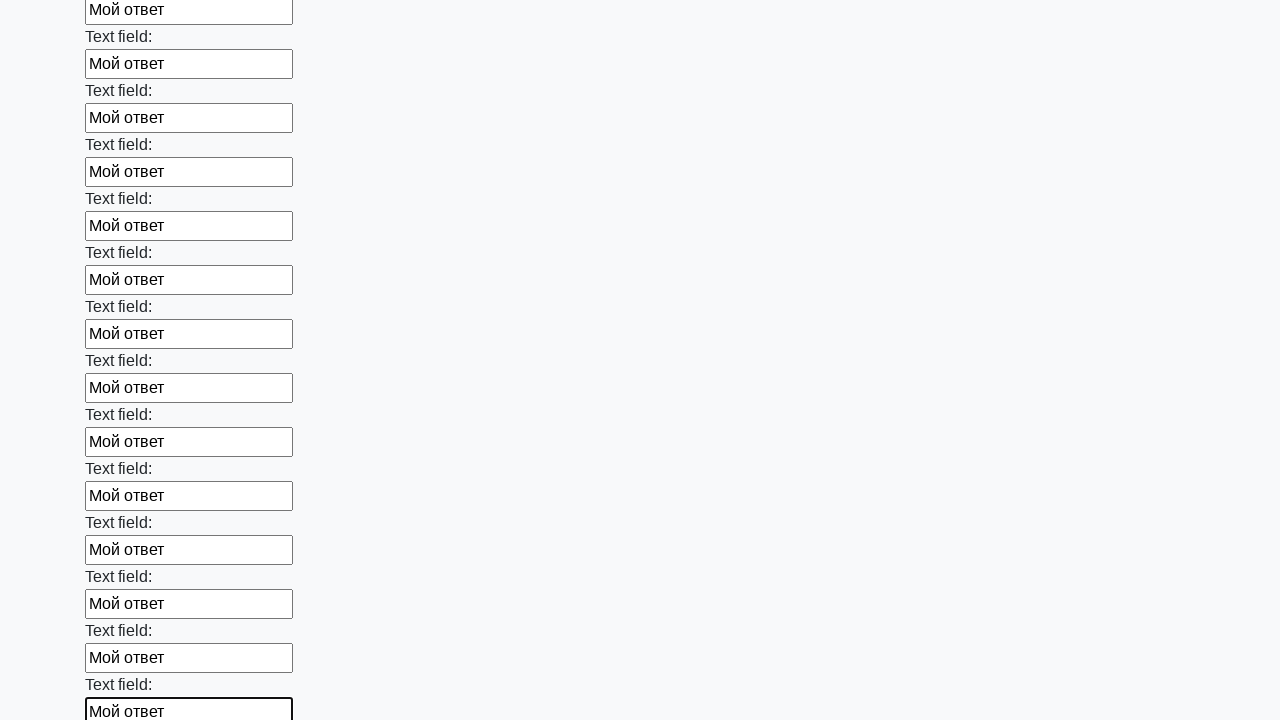

Filled an input field in the first block with 'Мой ответ' on .first_block input >> nth=54
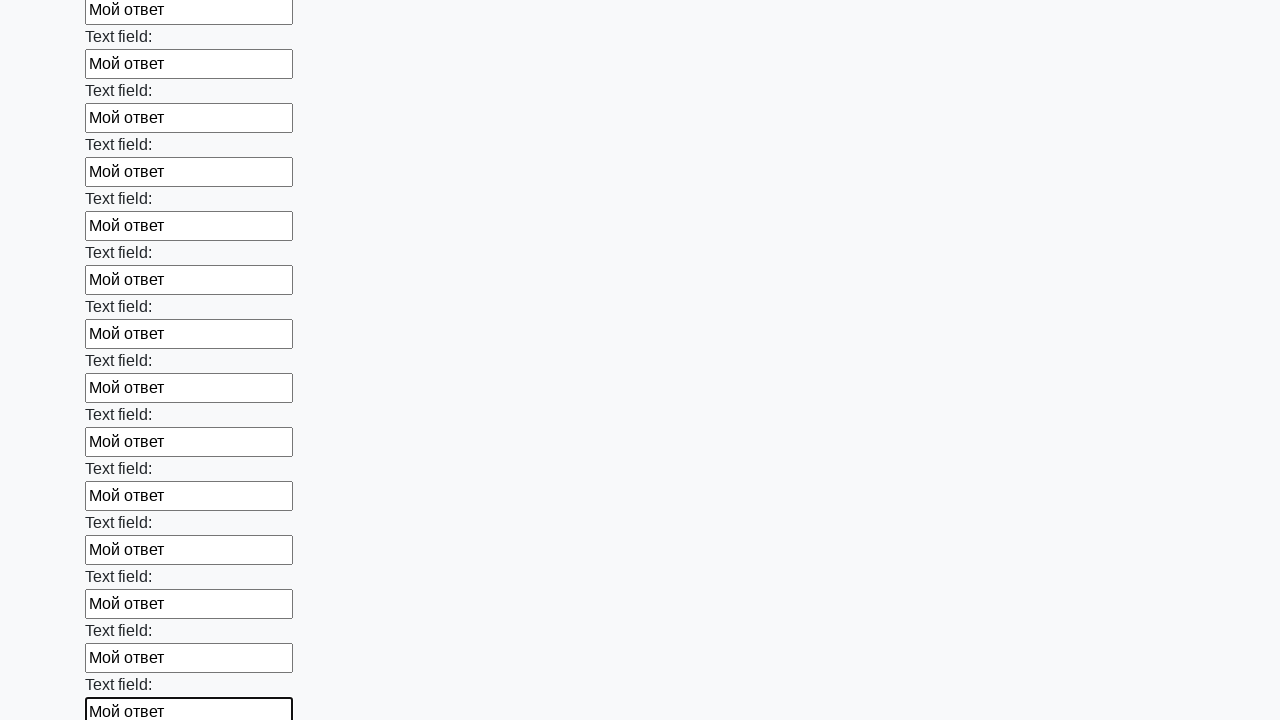

Filled an input field in the first block with 'Мой ответ' on .first_block input >> nth=55
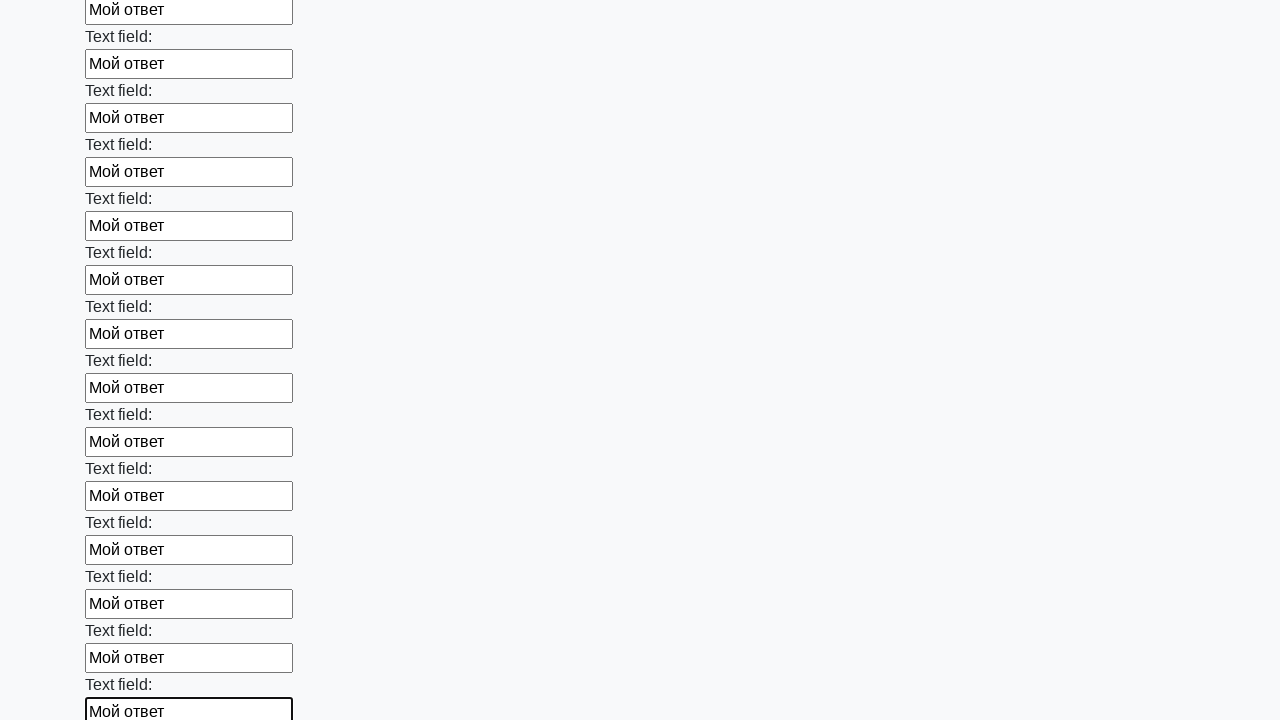

Filled an input field in the first block with 'Мой ответ' on .first_block input >> nth=56
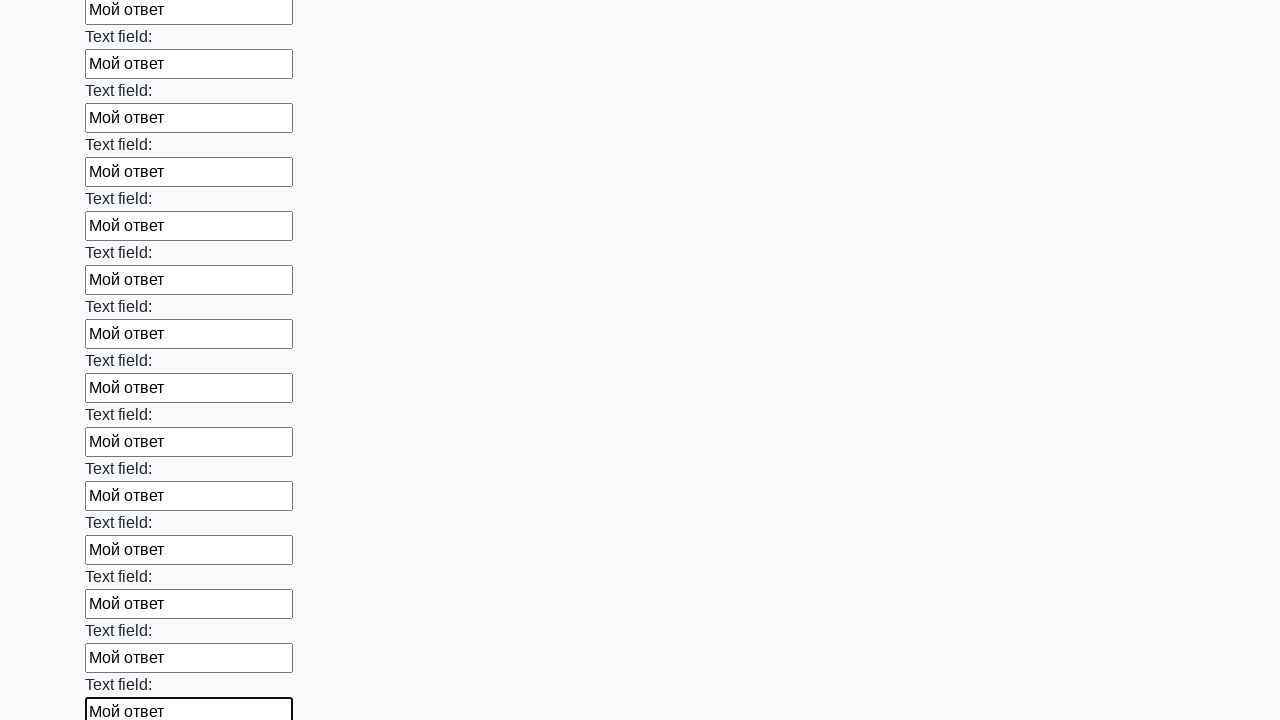

Filled an input field in the first block with 'Мой ответ' on .first_block input >> nth=57
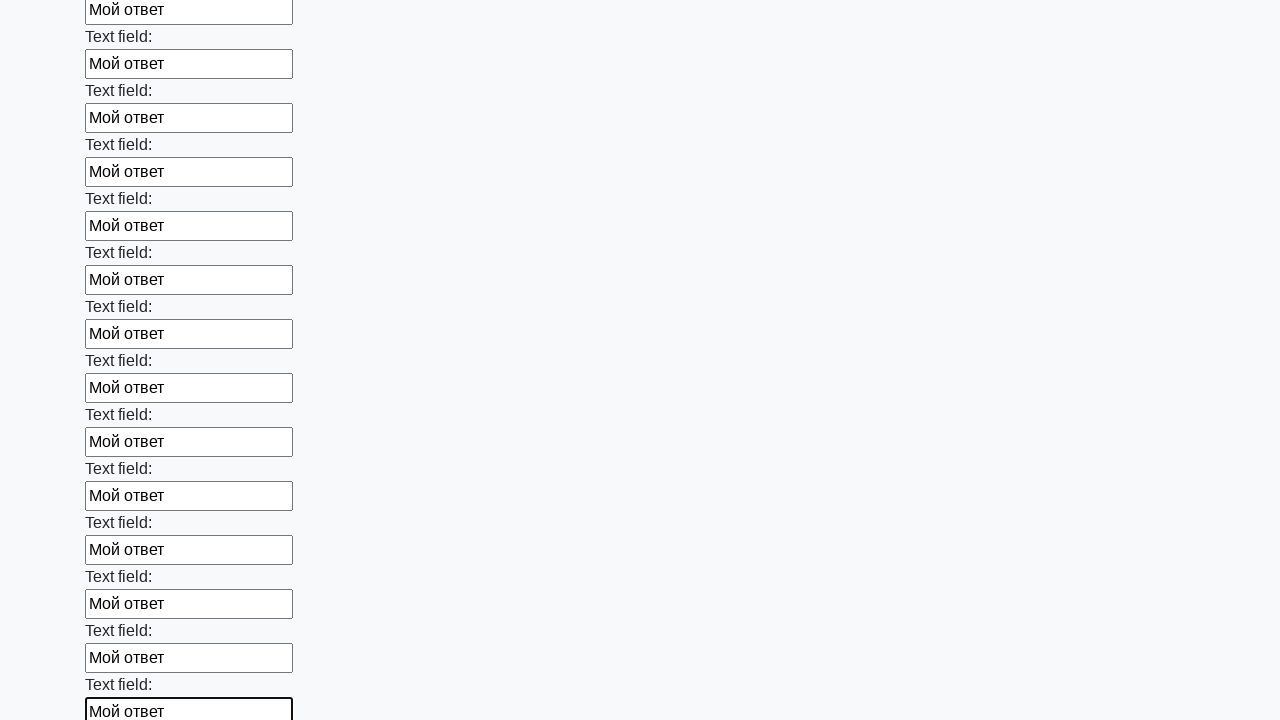

Filled an input field in the first block with 'Мой ответ' on .first_block input >> nth=58
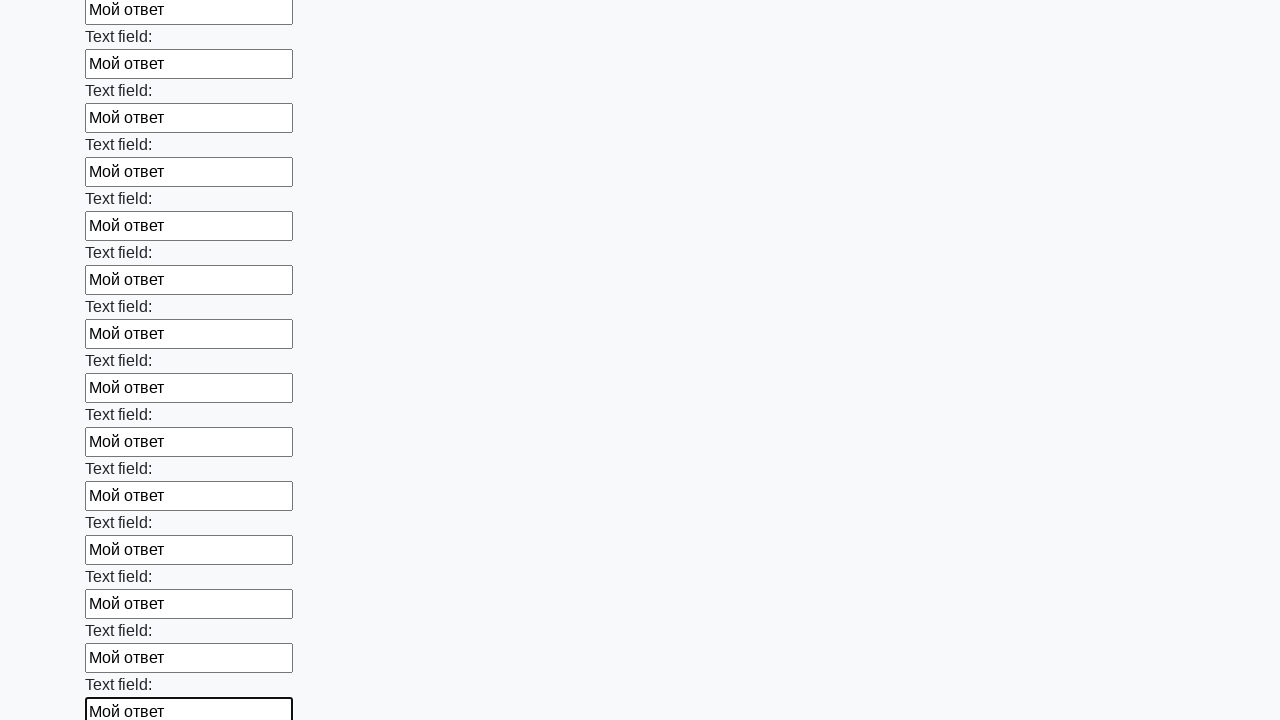

Filled an input field in the first block with 'Мой ответ' on .first_block input >> nth=59
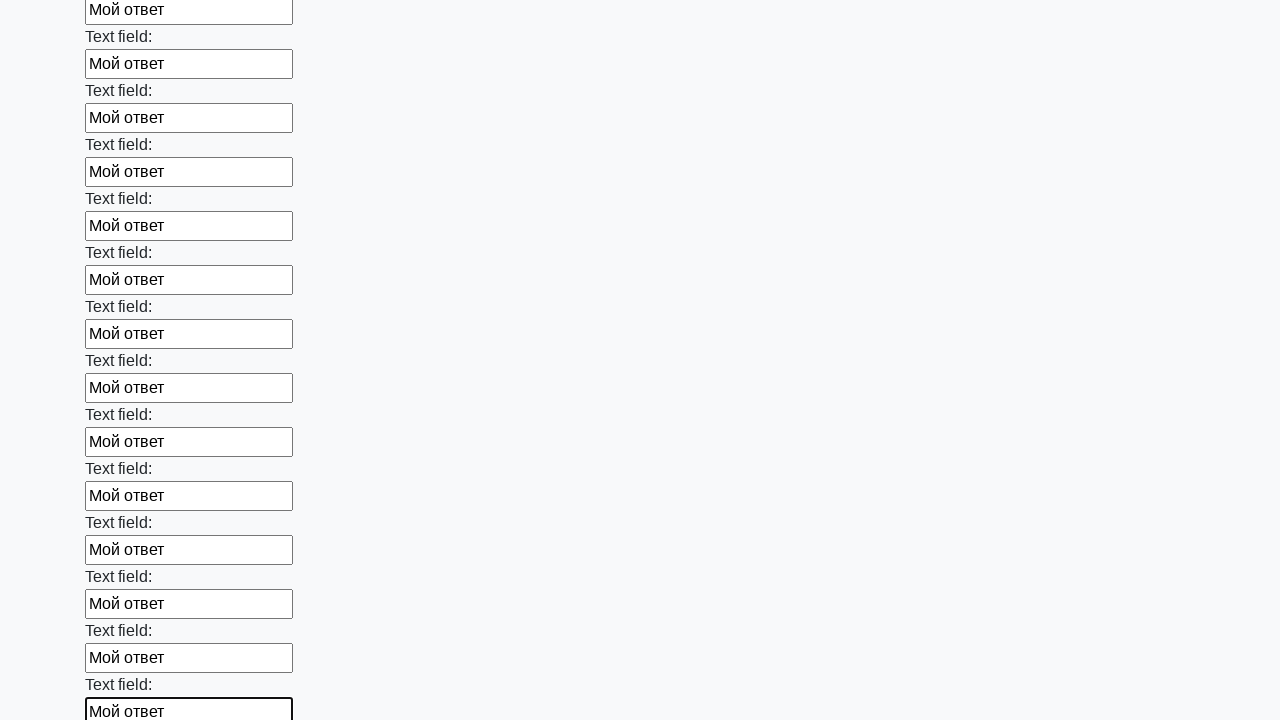

Filled an input field in the first block with 'Мой ответ' on .first_block input >> nth=60
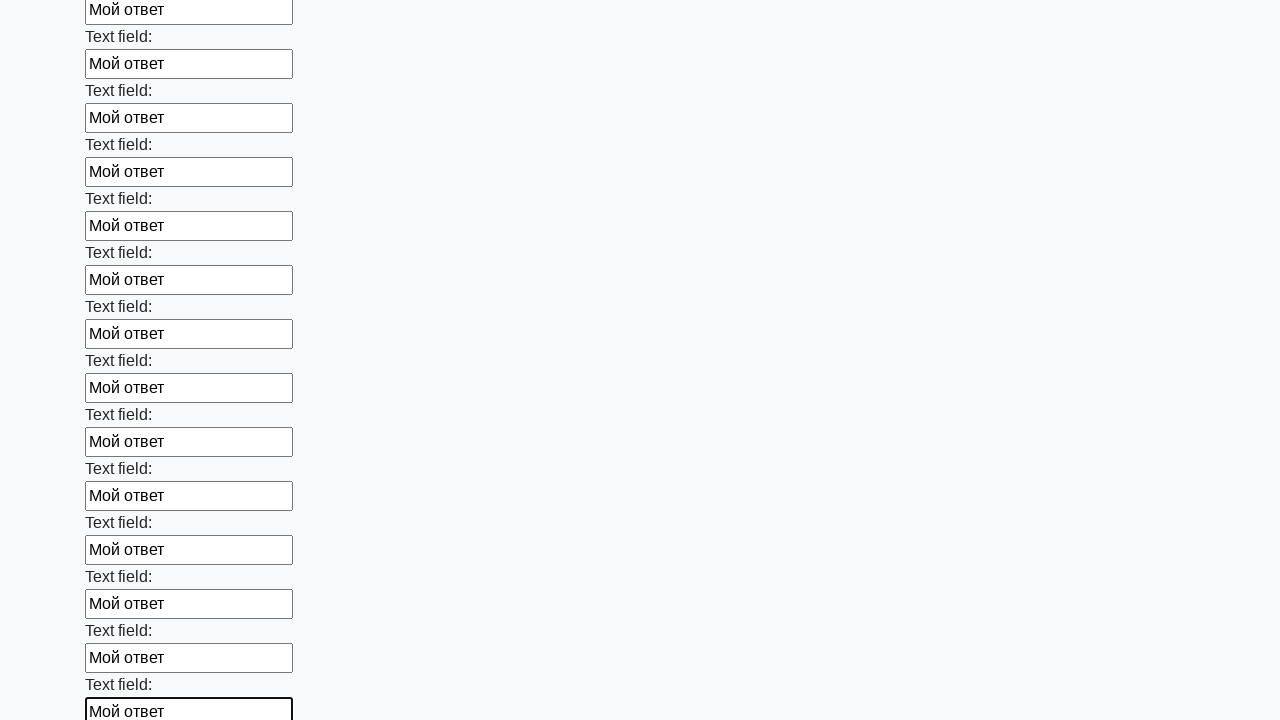

Filled an input field in the first block with 'Мой ответ' on .first_block input >> nth=61
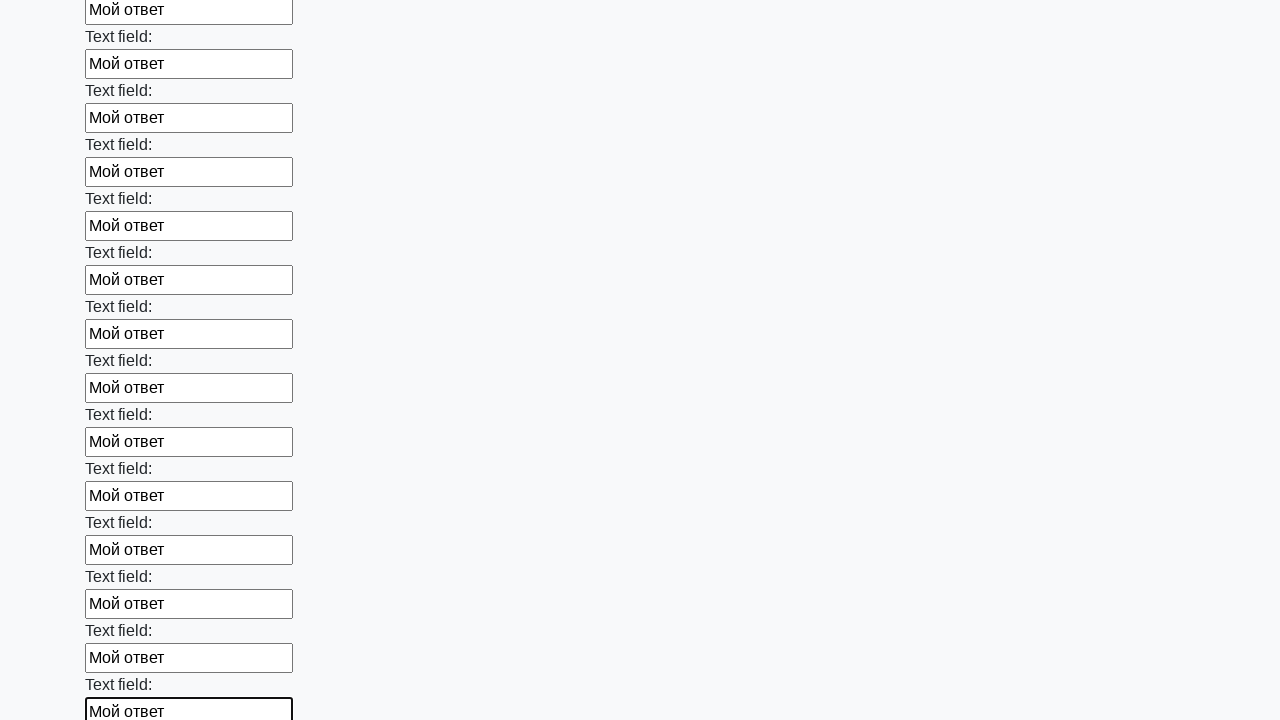

Filled an input field in the first block with 'Мой ответ' on .first_block input >> nth=62
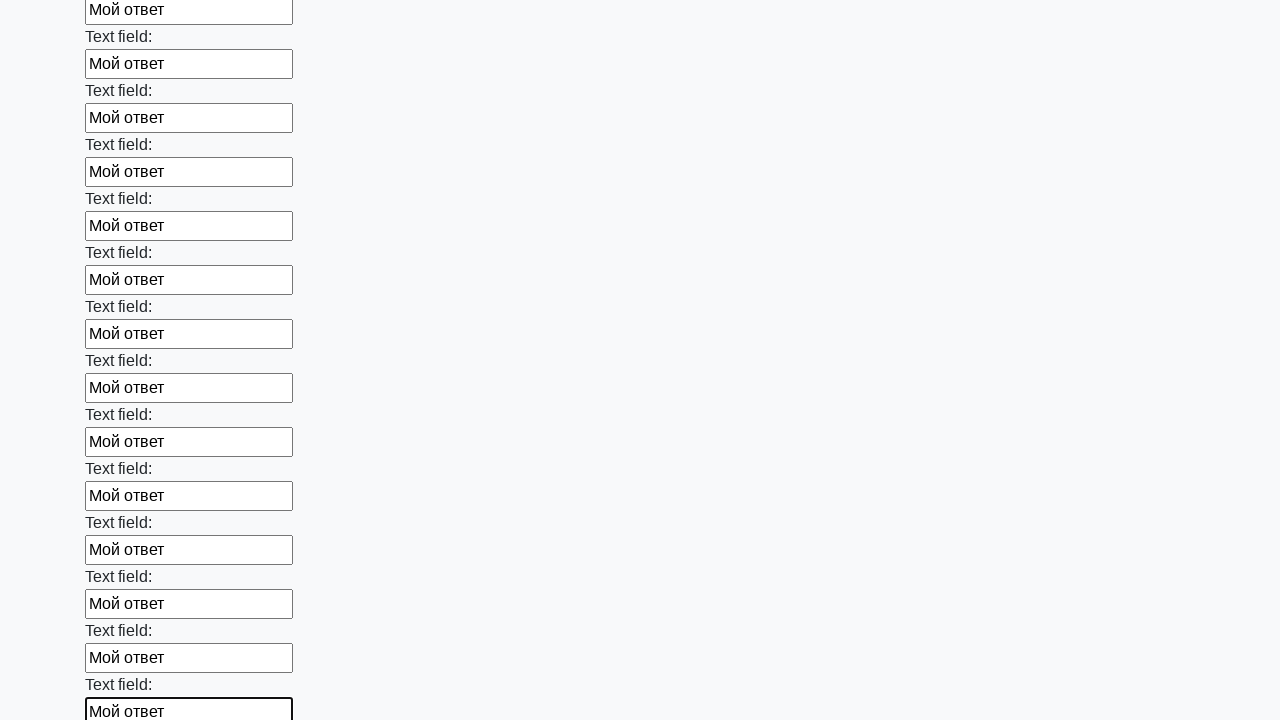

Filled an input field in the first block with 'Мой ответ' on .first_block input >> nth=63
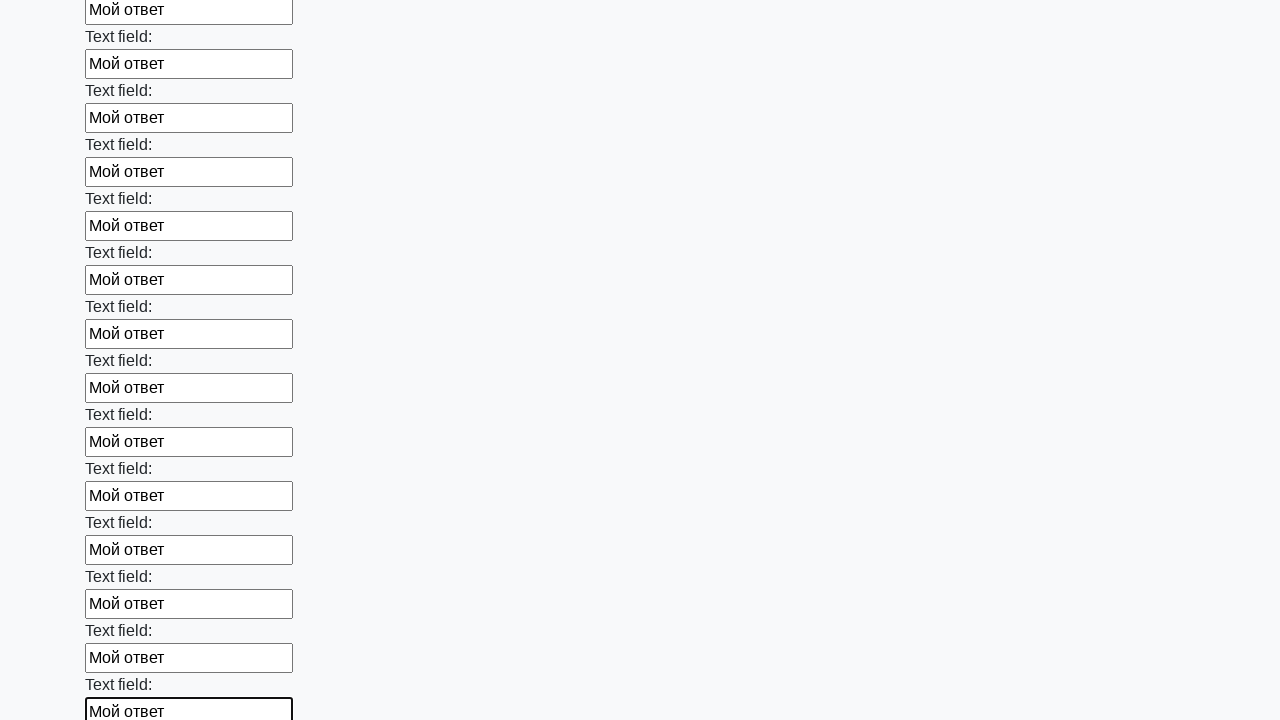

Filled an input field in the first block with 'Мой ответ' on .first_block input >> nth=64
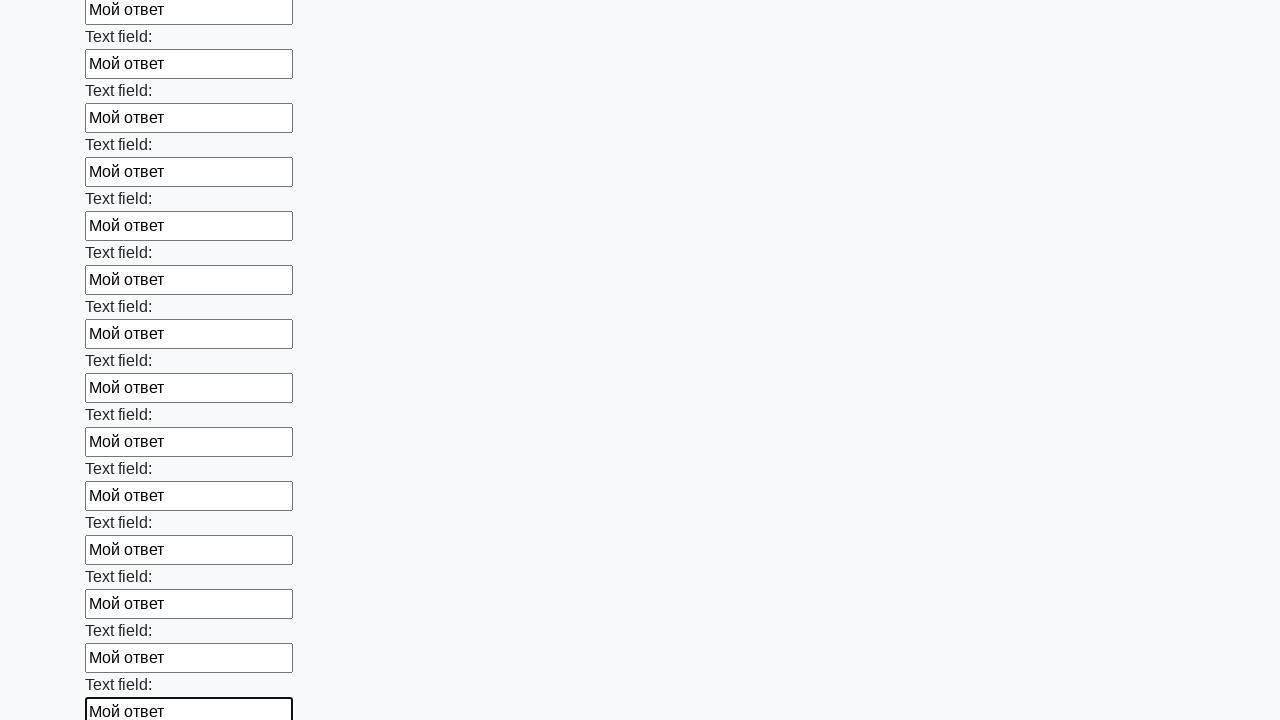

Filled an input field in the first block with 'Мой ответ' on .first_block input >> nth=65
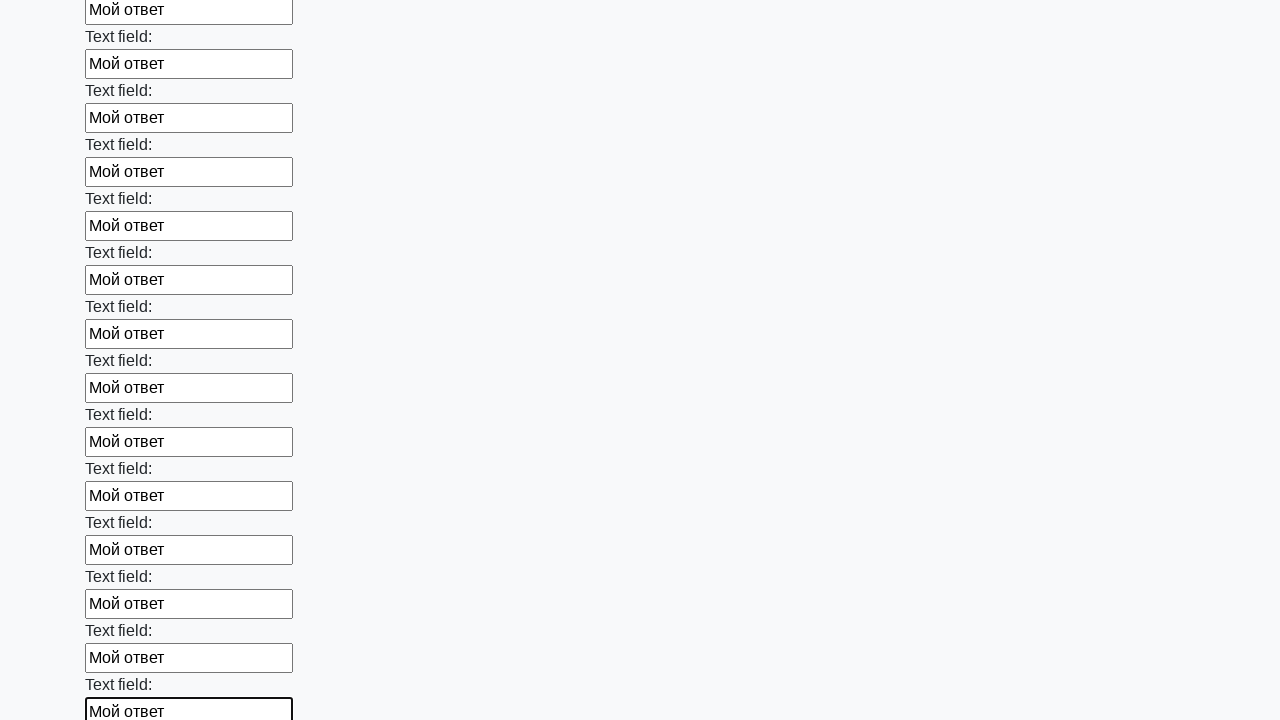

Filled an input field in the first block with 'Мой ответ' on .first_block input >> nth=66
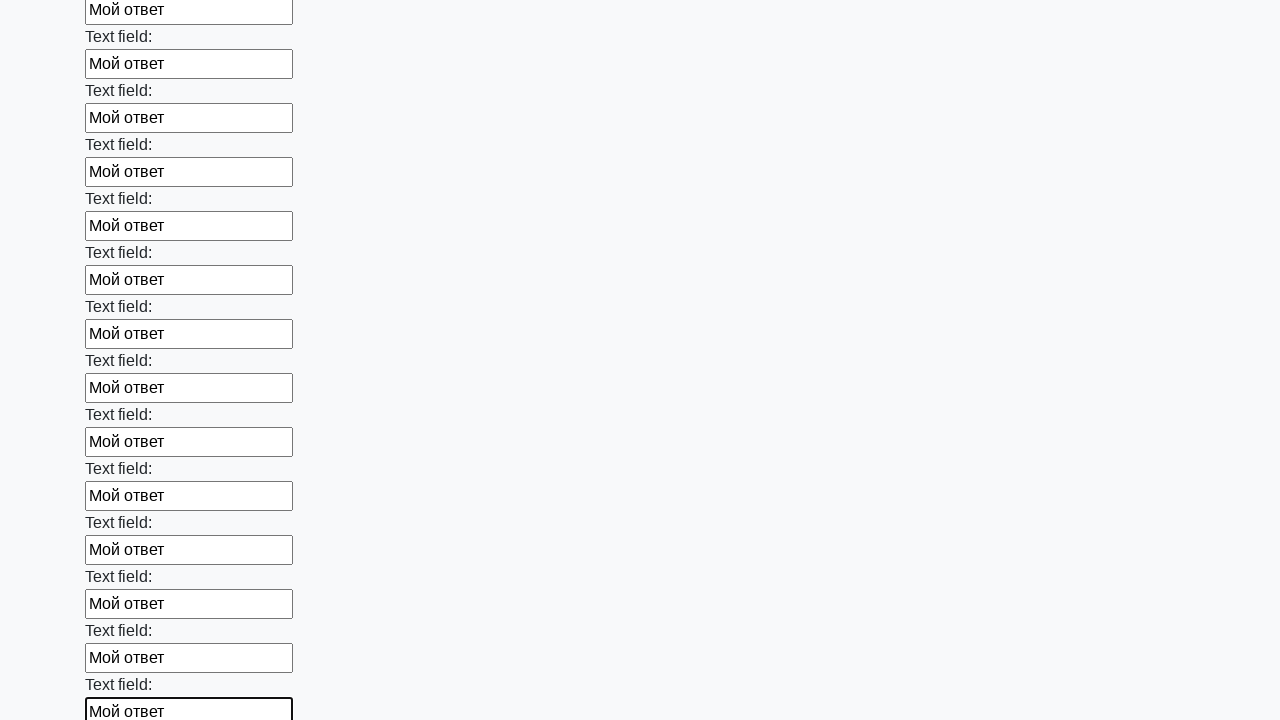

Filled an input field in the first block with 'Мой ответ' on .first_block input >> nth=67
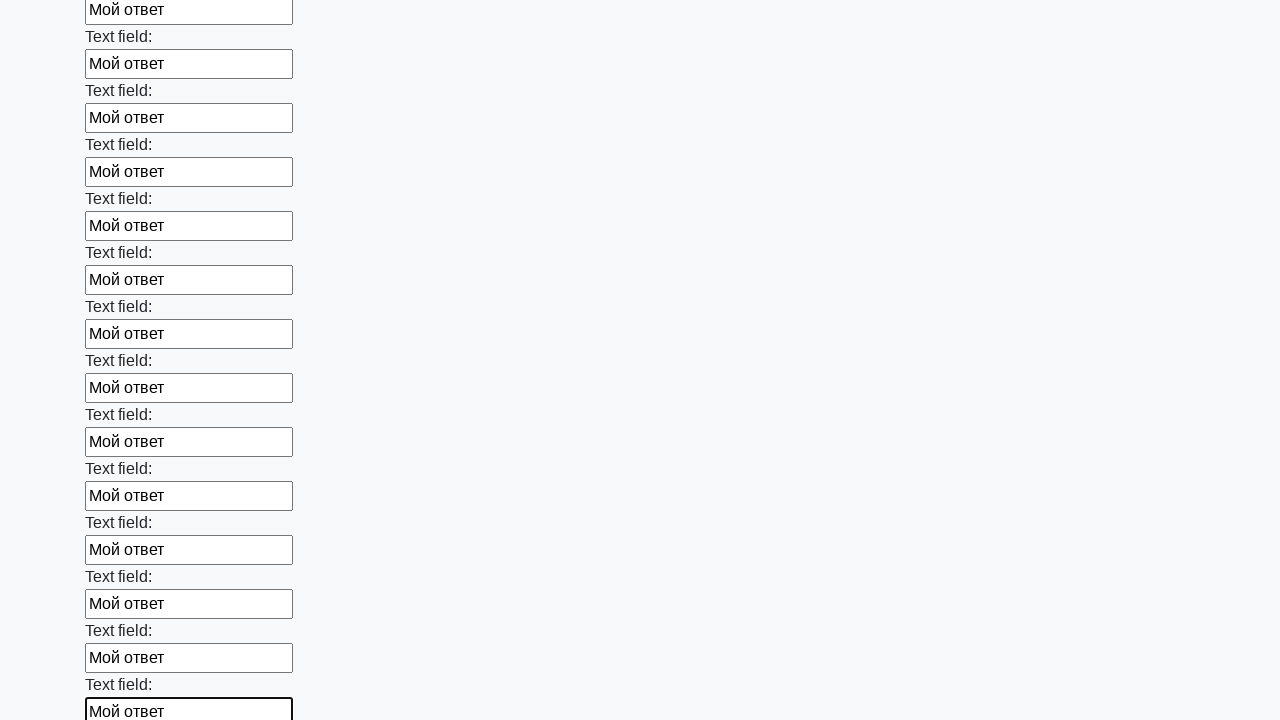

Filled an input field in the first block with 'Мой ответ' on .first_block input >> nth=68
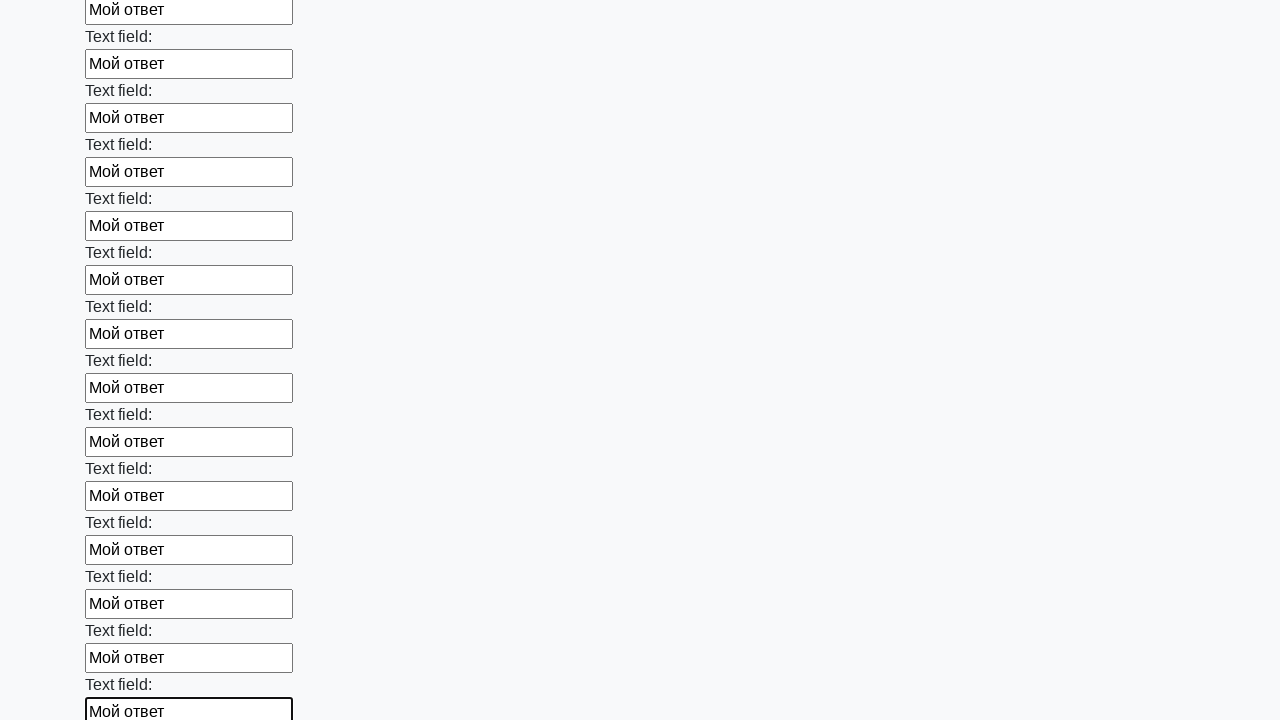

Filled an input field in the first block with 'Мой ответ' on .first_block input >> nth=69
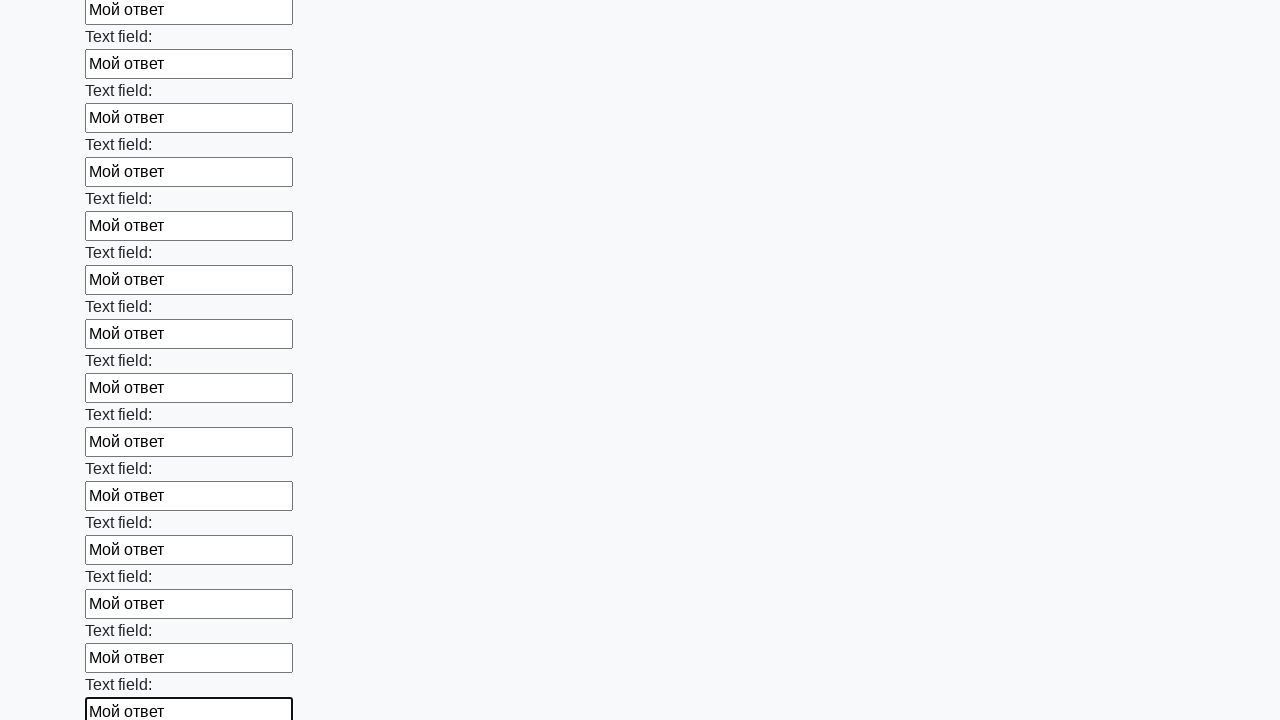

Filled an input field in the first block with 'Мой ответ' on .first_block input >> nth=70
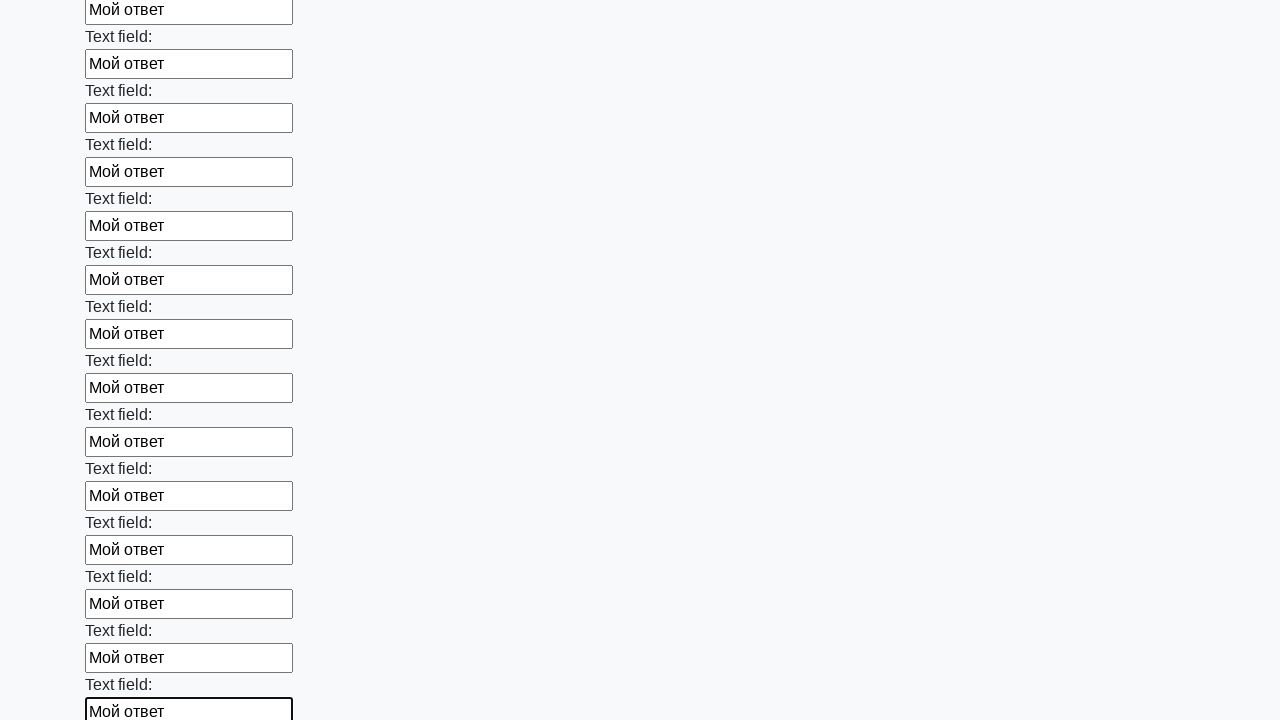

Filled an input field in the first block with 'Мой ответ' on .first_block input >> nth=71
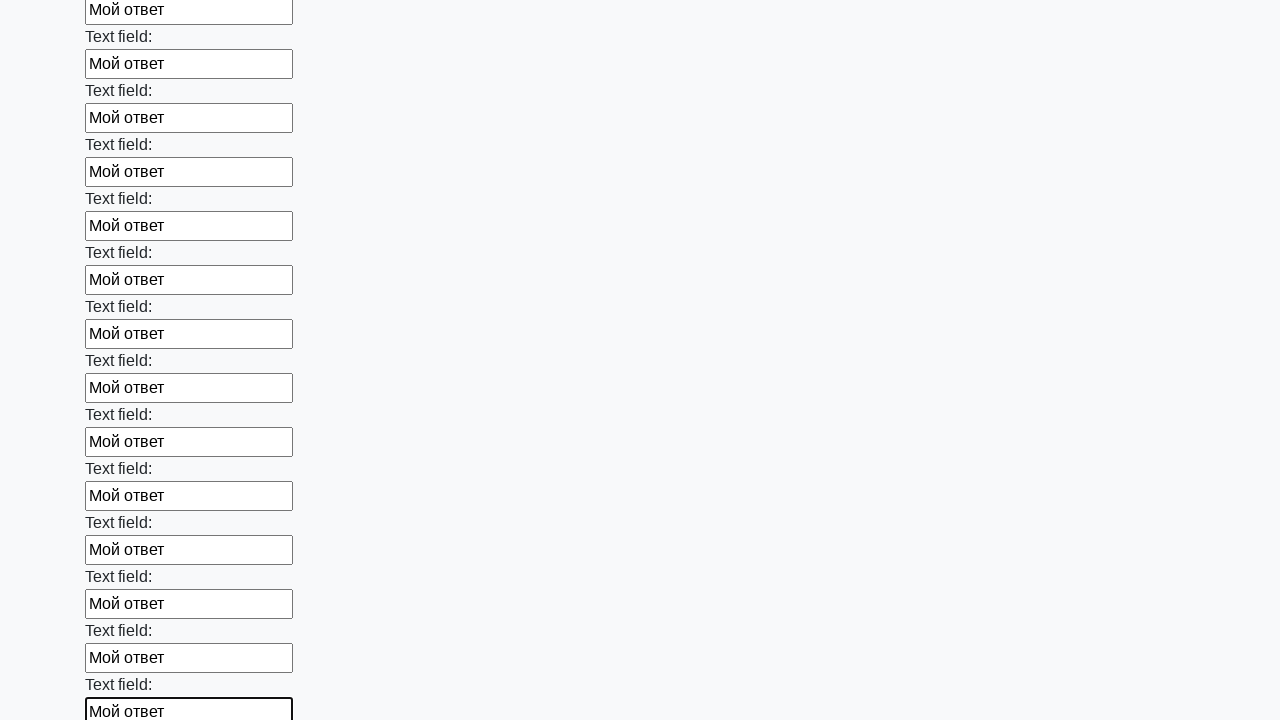

Filled an input field in the first block with 'Мой ответ' on .first_block input >> nth=72
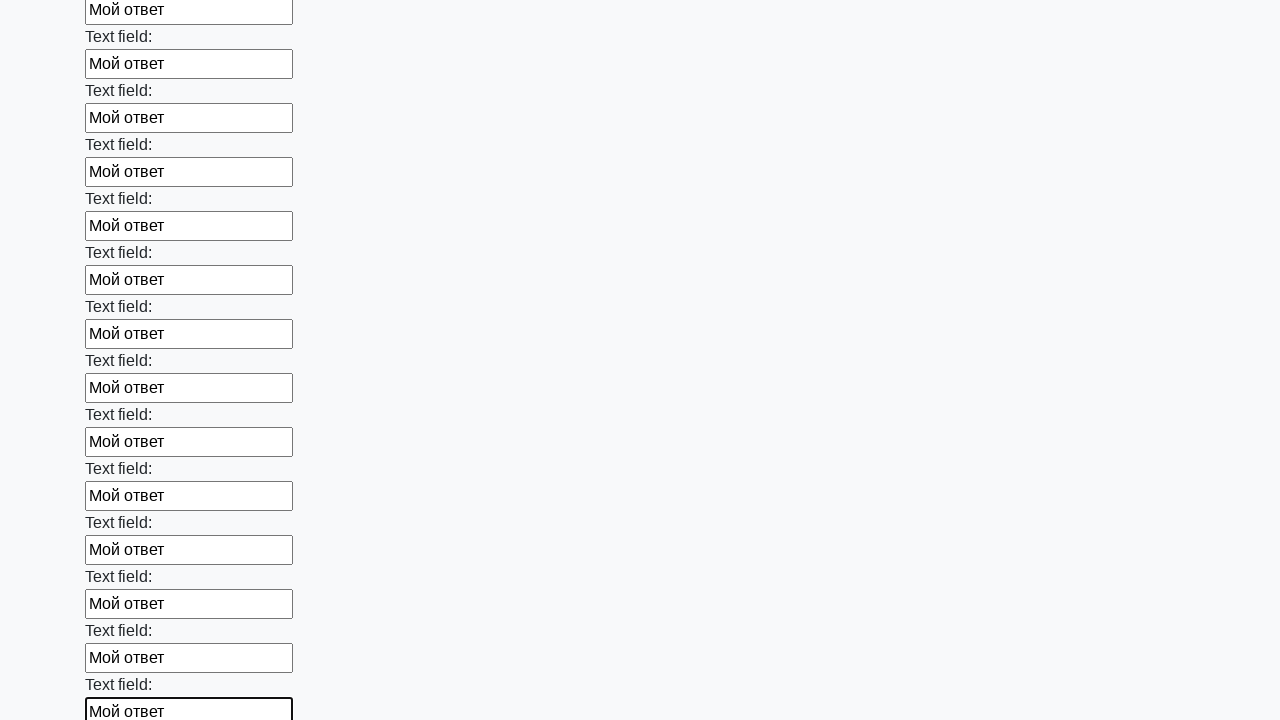

Filled an input field in the first block with 'Мой ответ' on .first_block input >> nth=73
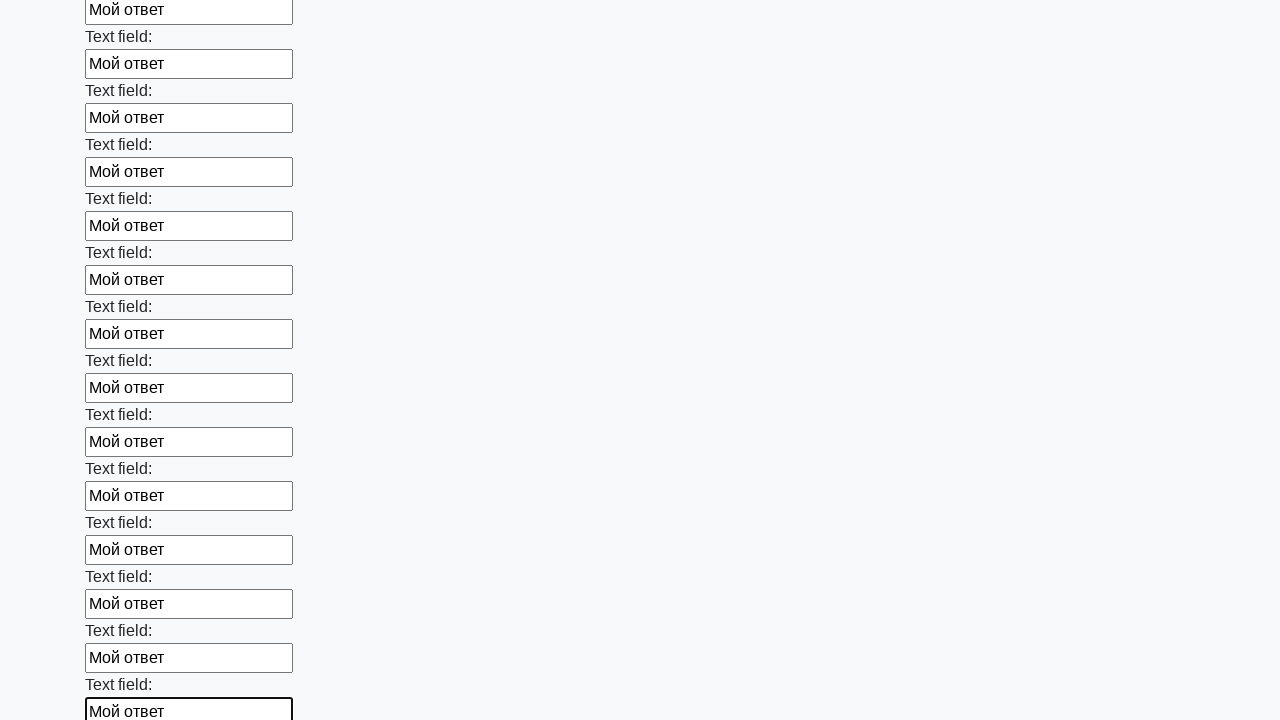

Filled an input field in the first block with 'Мой ответ' on .first_block input >> nth=74
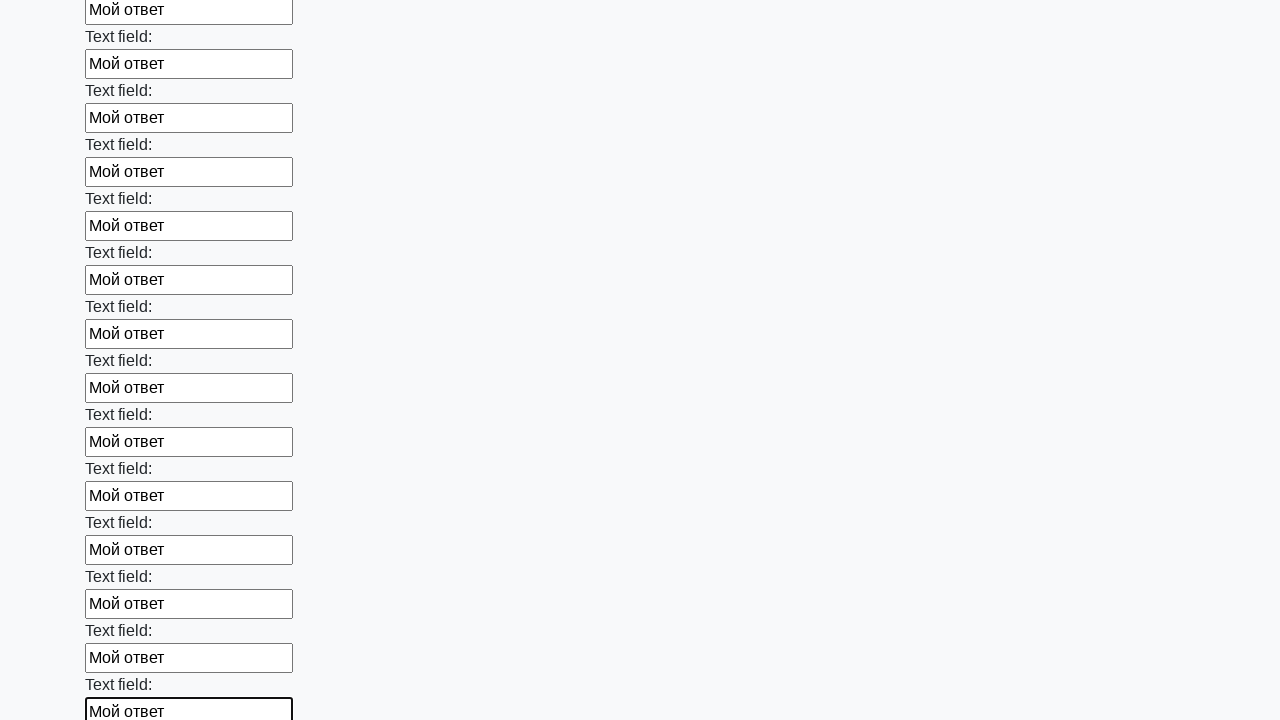

Filled an input field in the first block with 'Мой ответ' on .first_block input >> nth=75
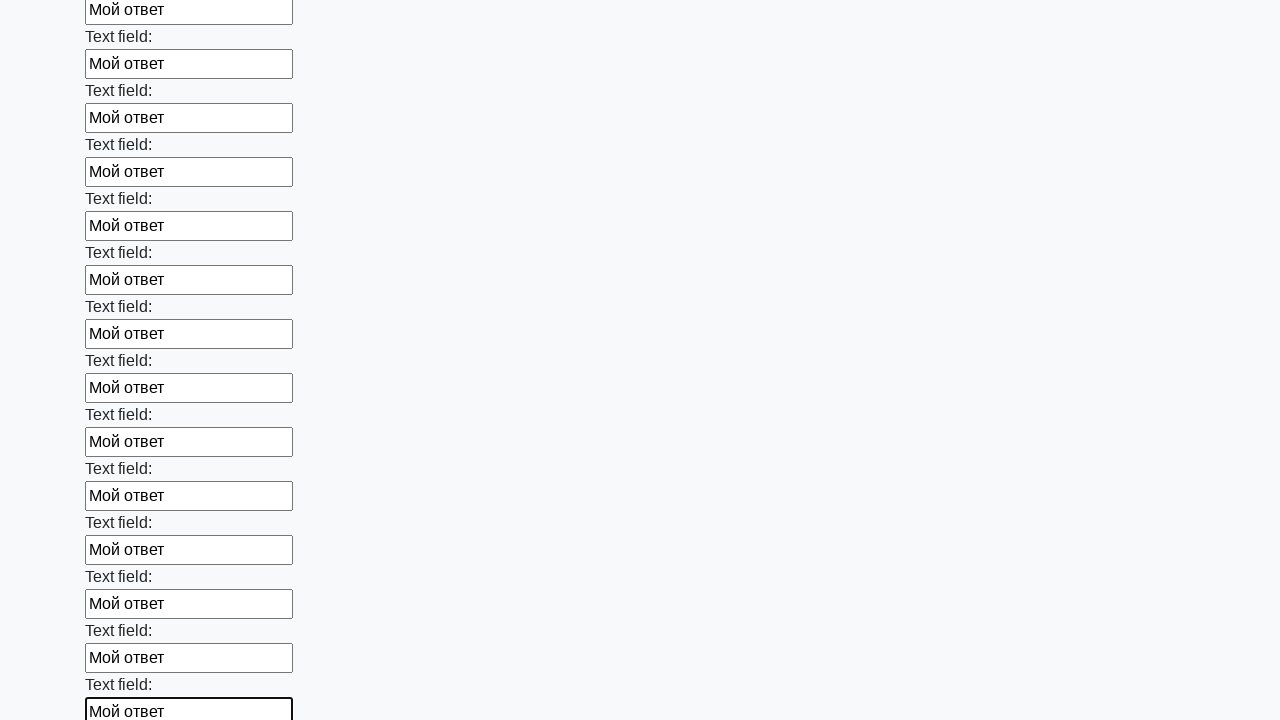

Filled an input field in the first block with 'Мой ответ' on .first_block input >> nth=76
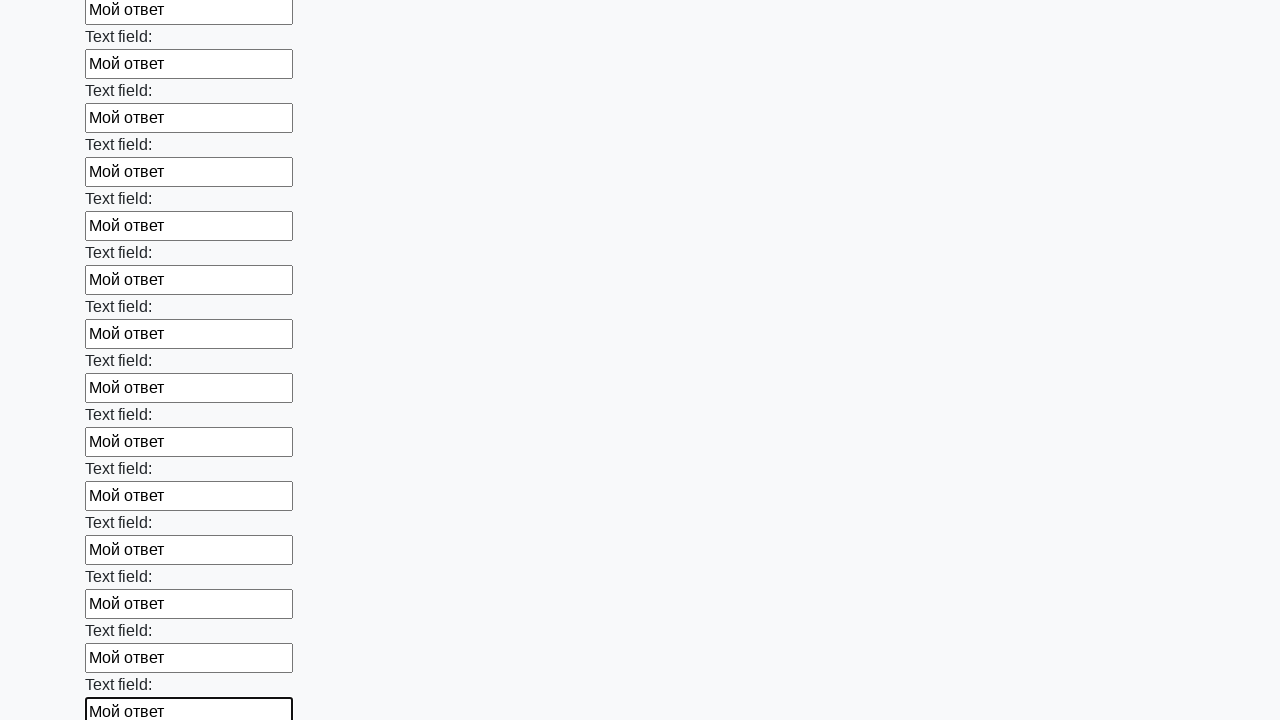

Filled an input field in the first block with 'Мой ответ' on .first_block input >> nth=77
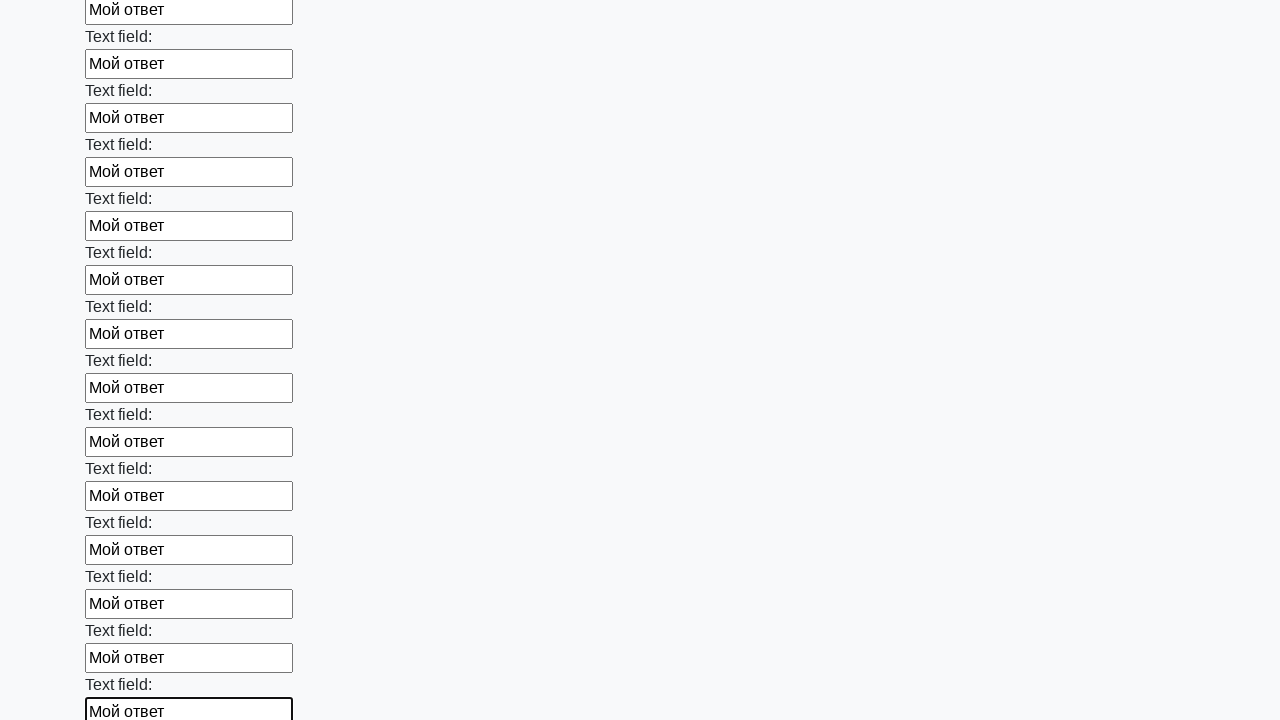

Filled an input field in the first block with 'Мой ответ' on .first_block input >> nth=78
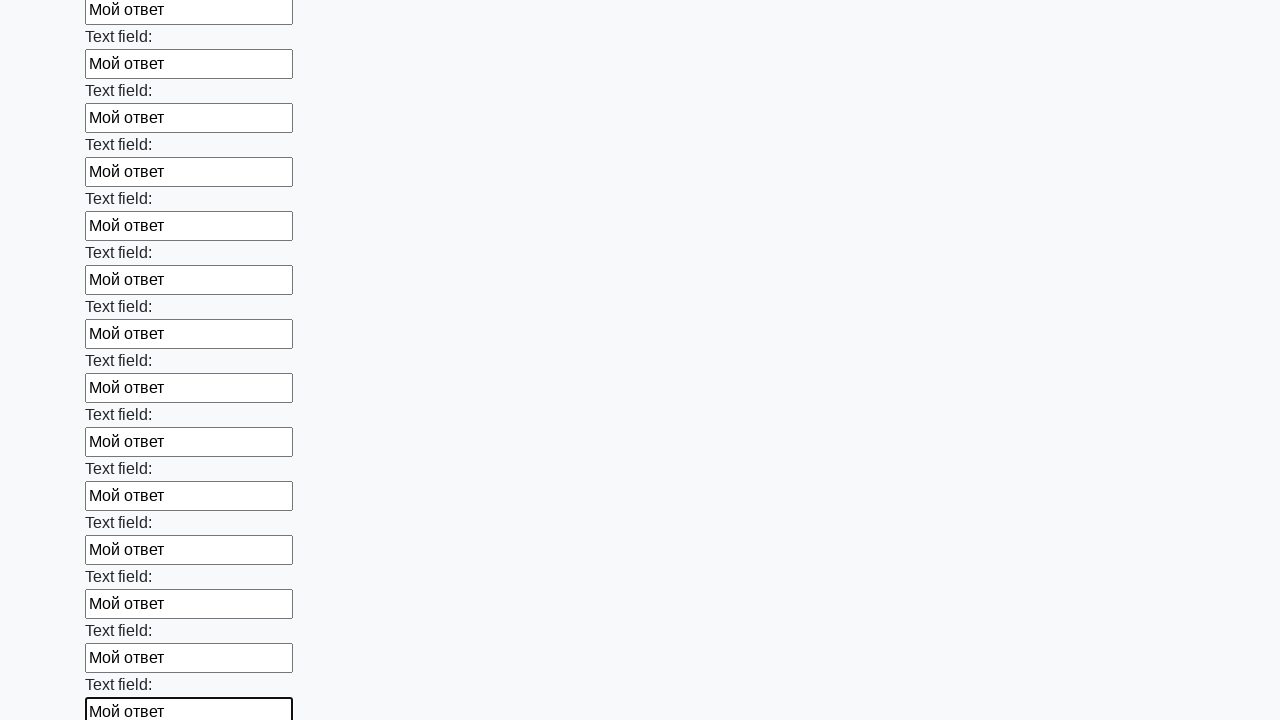

Filled an input field in the first block with 'Мой ответ' on .first_block input >> nth=79
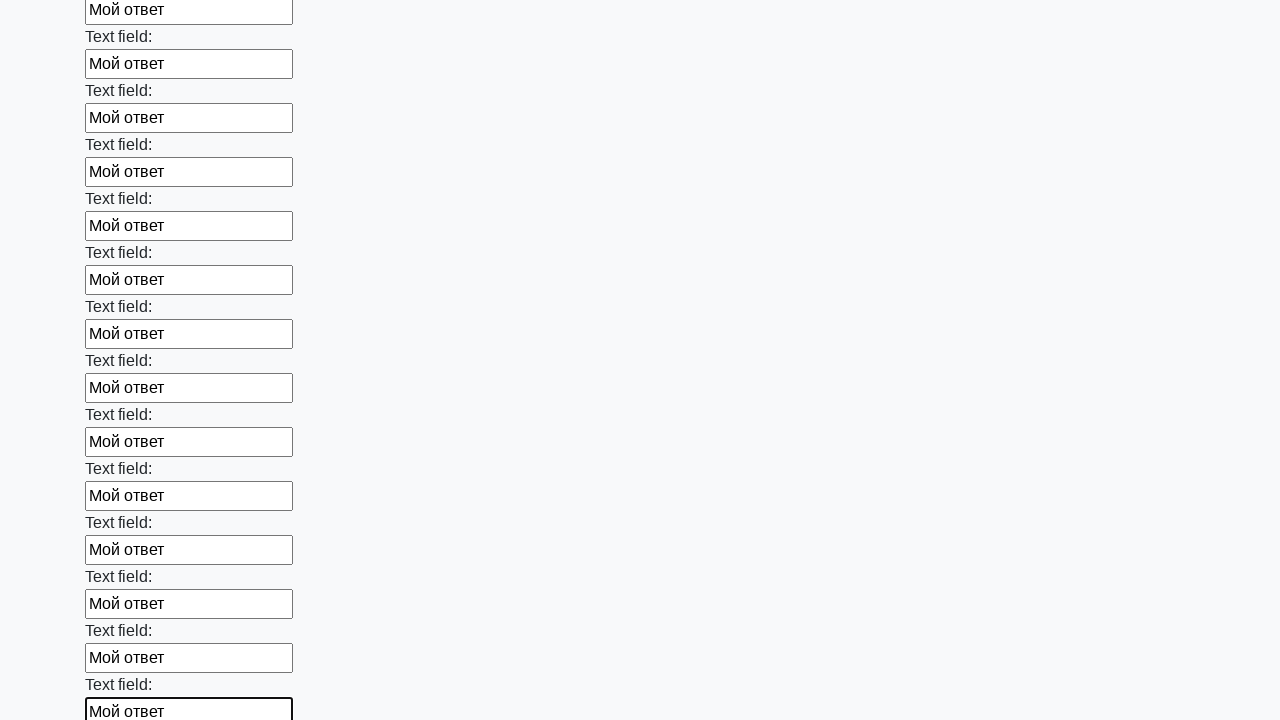

Filled an input field in the first block with 'Мой ответ' on .first_block input >> nth=80
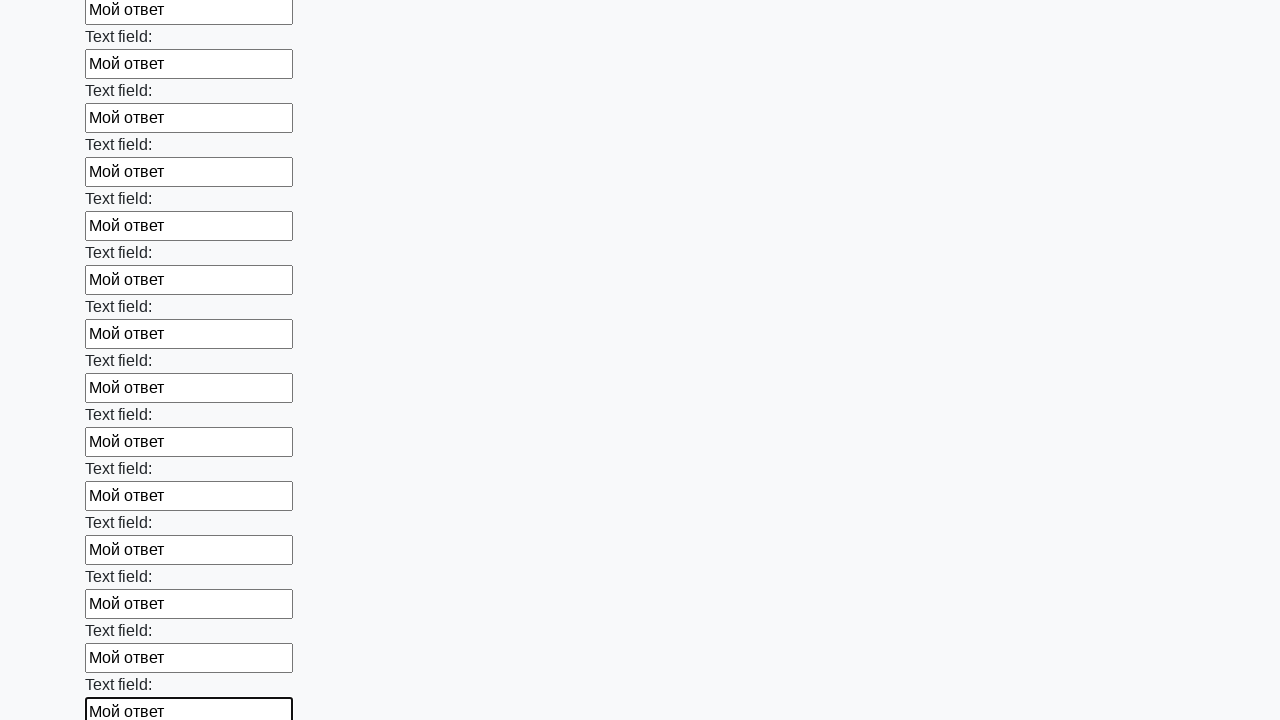

Filled an input field in the first block with 'Мой ответ' on .first_block input >> nth=81
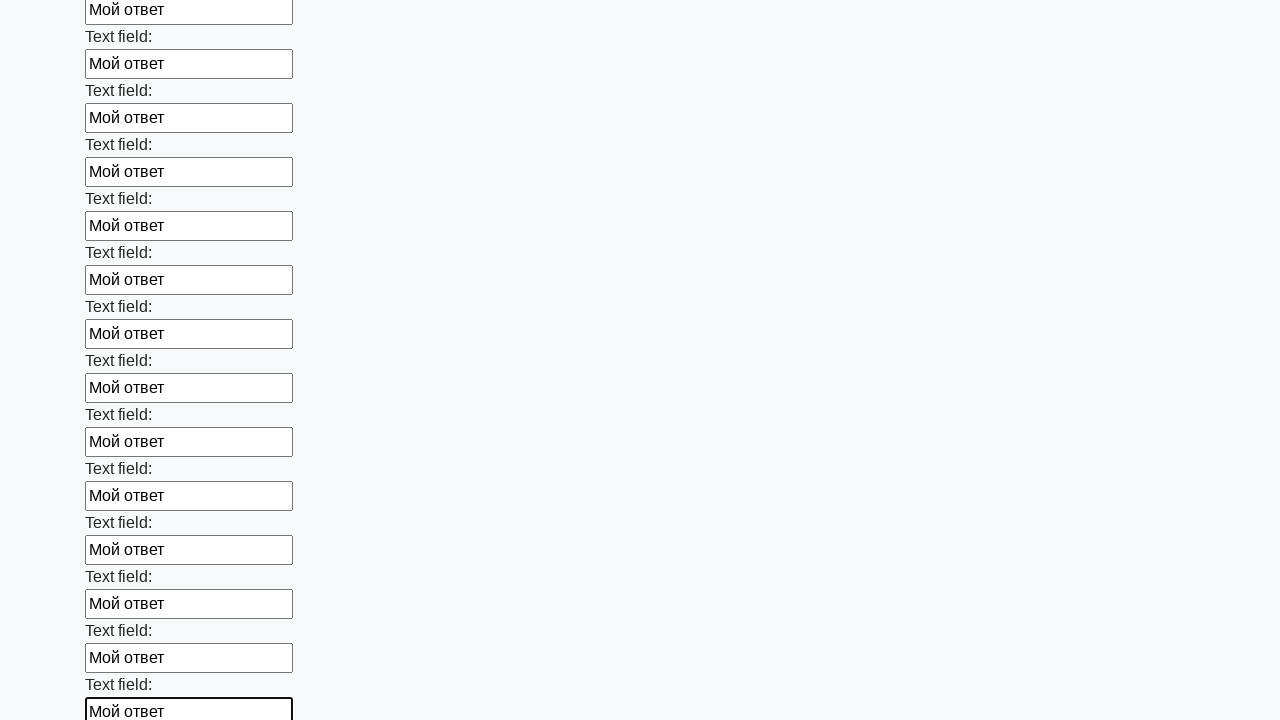

Filled an input field in the first block with 'Мой ответ' on .first_block input >> nth=82
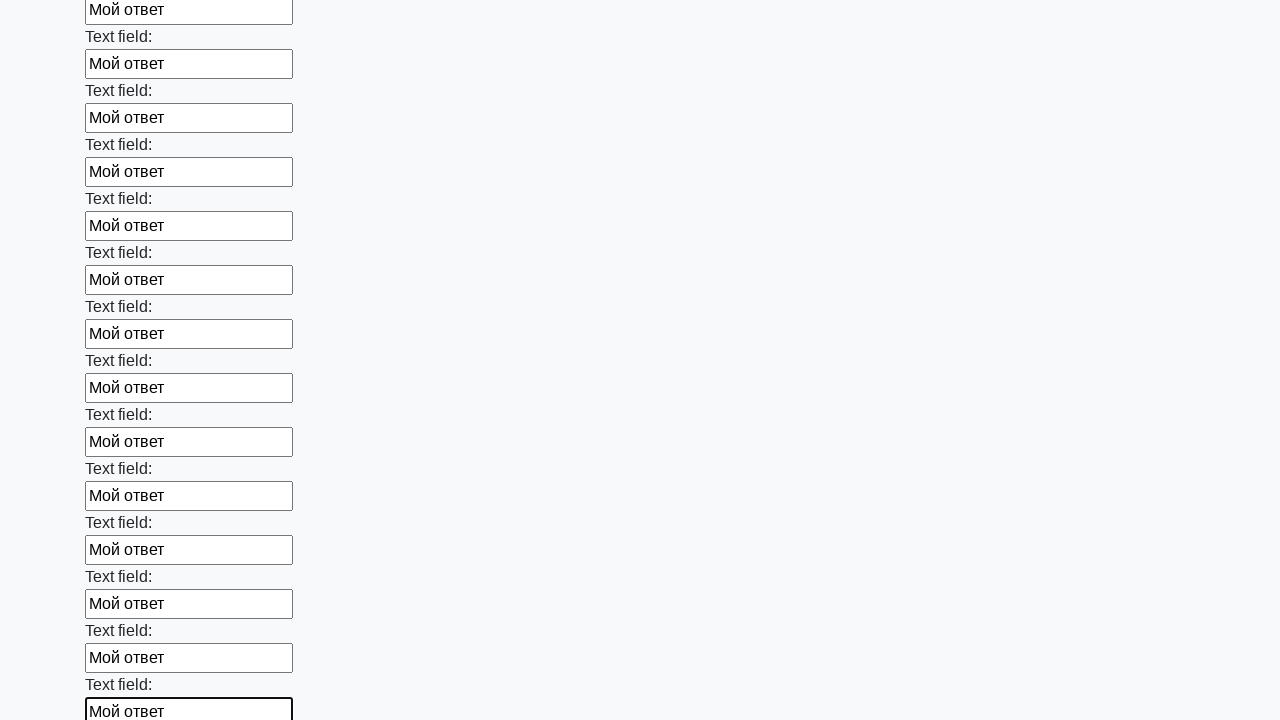

Filled an input field in the first block with 'Мой ответ' on .first_block input >> nth=83
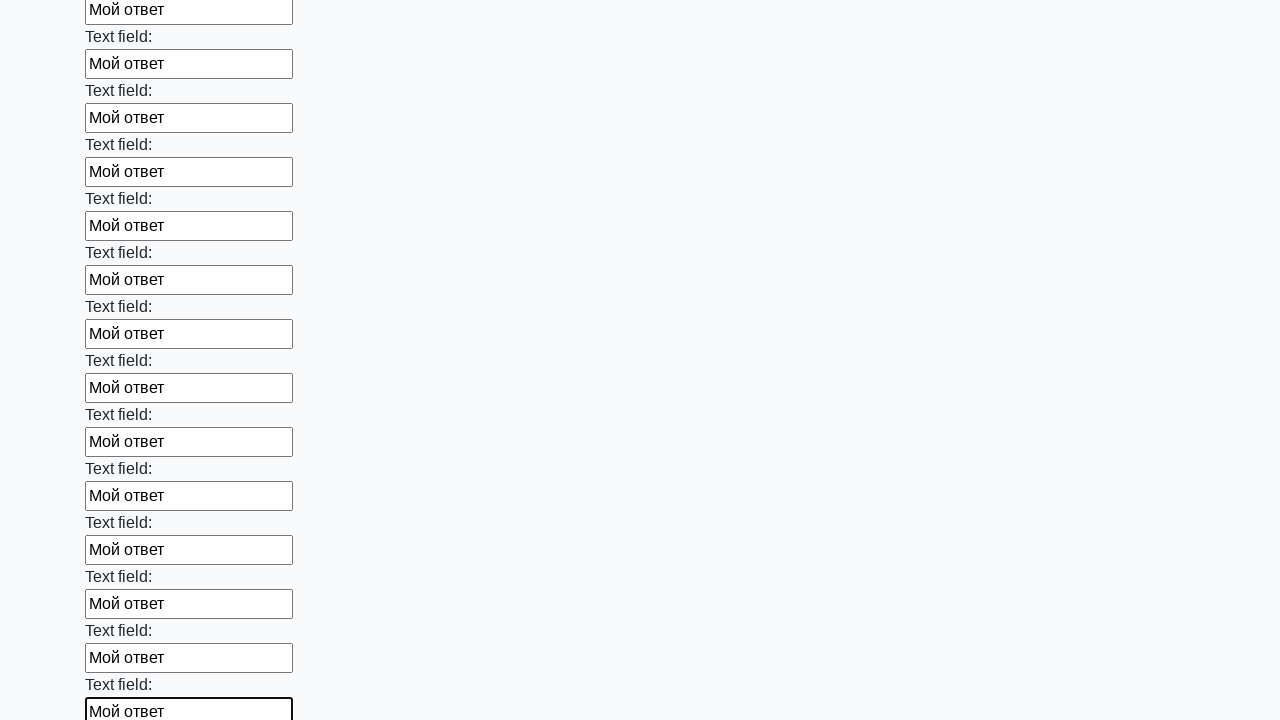

Filled an input field in the first block with 'Мой ответ' on .first_block input >> nth=84
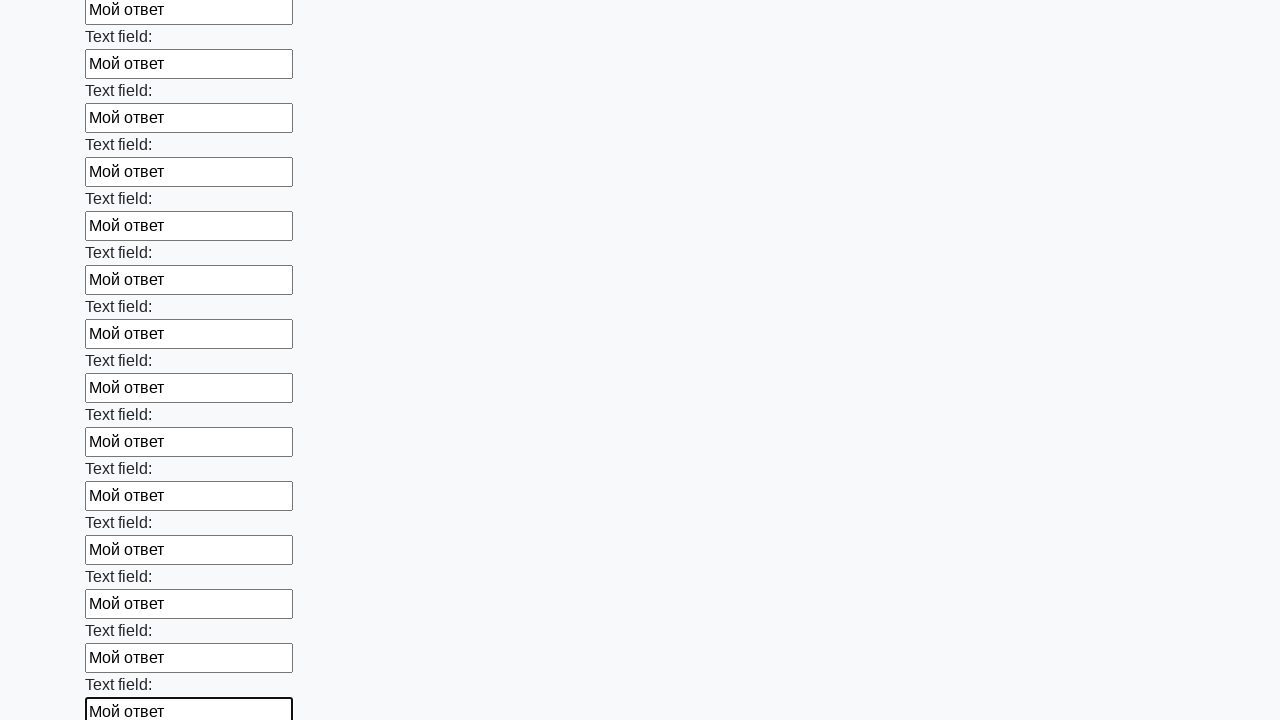

Filled an input field in the first block with 'Мой ответ' on .first_block input >> nth=85
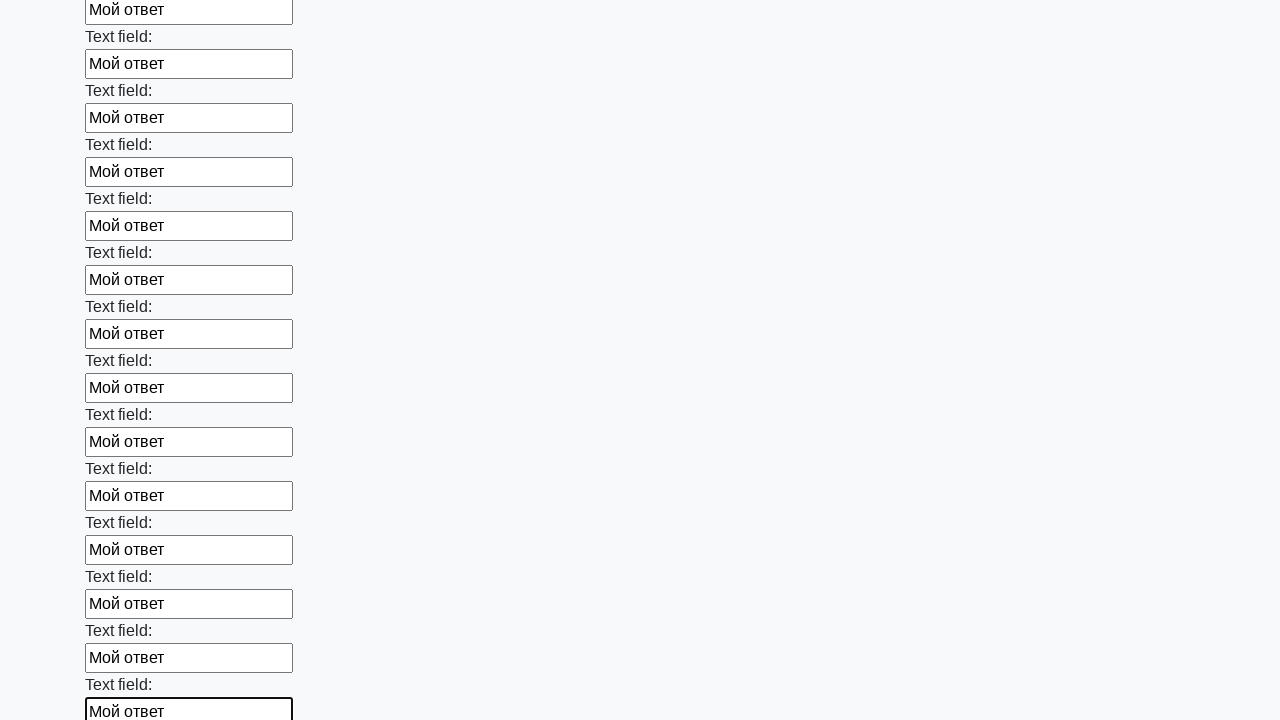

Filled an input field in the first block with 'Мой ответ' on .first_block input >> nth=86
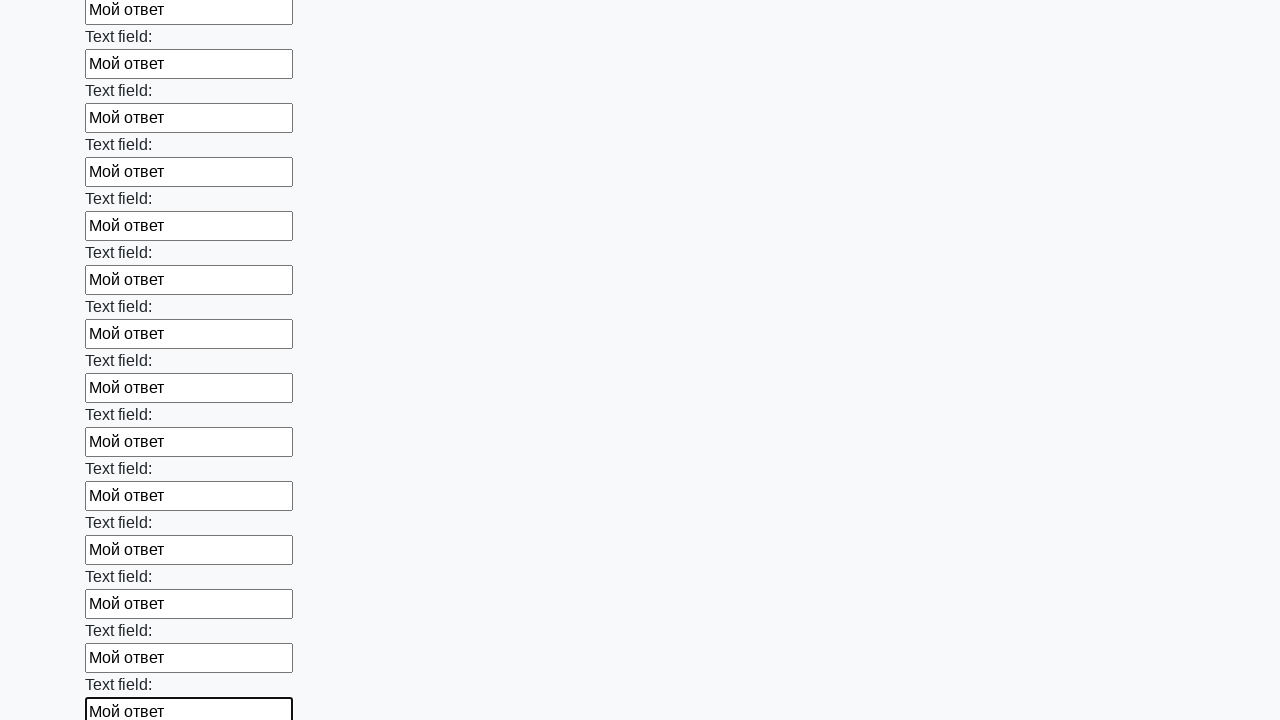

Filled an input field in the first block with 'Мой ответ' on .first_block input >> nth=87
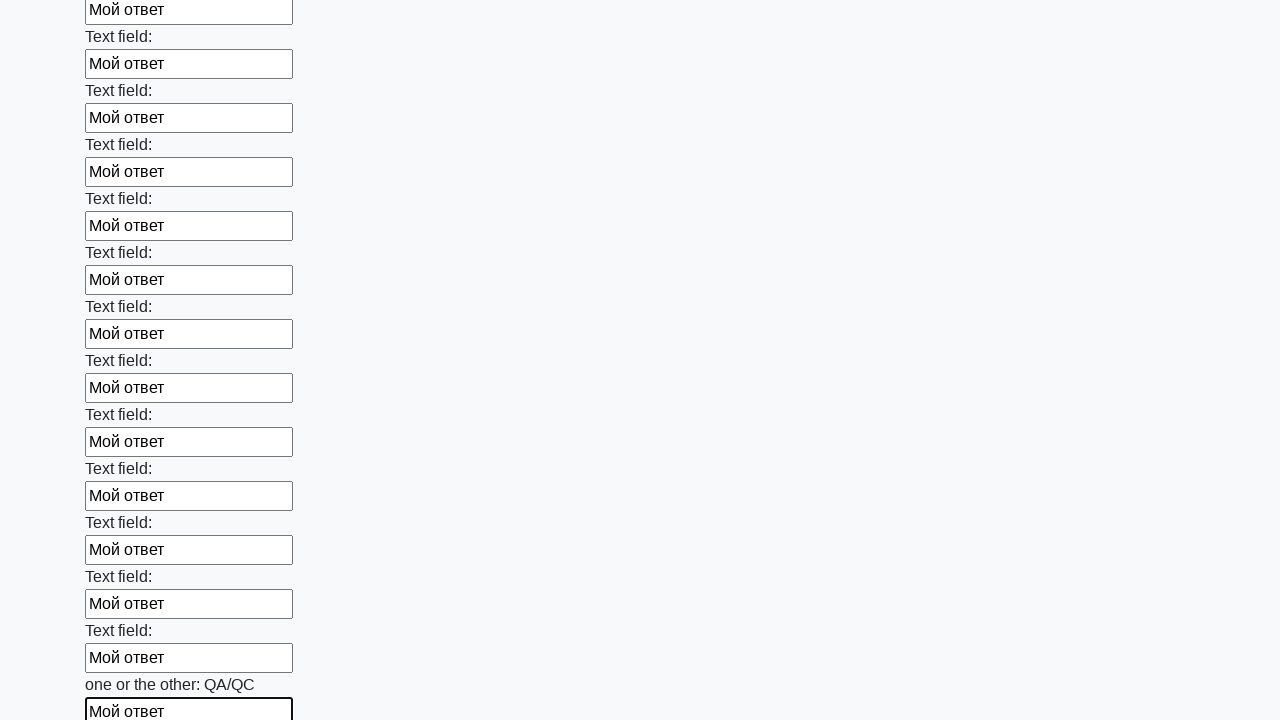

Filled an input field in the first block with 'Мой ответ' on .first_block input >> nth=88
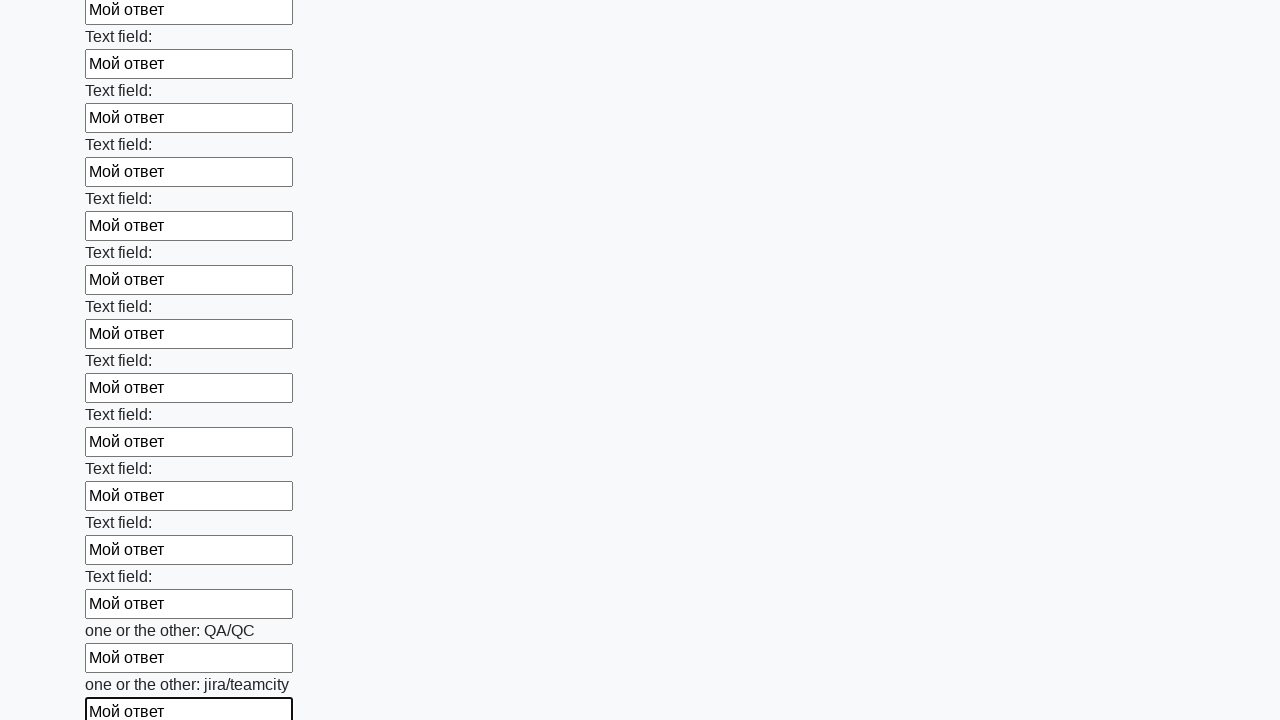

Filled an input field in the first block with 'Мой ответ' on .first_block input >> nth=89
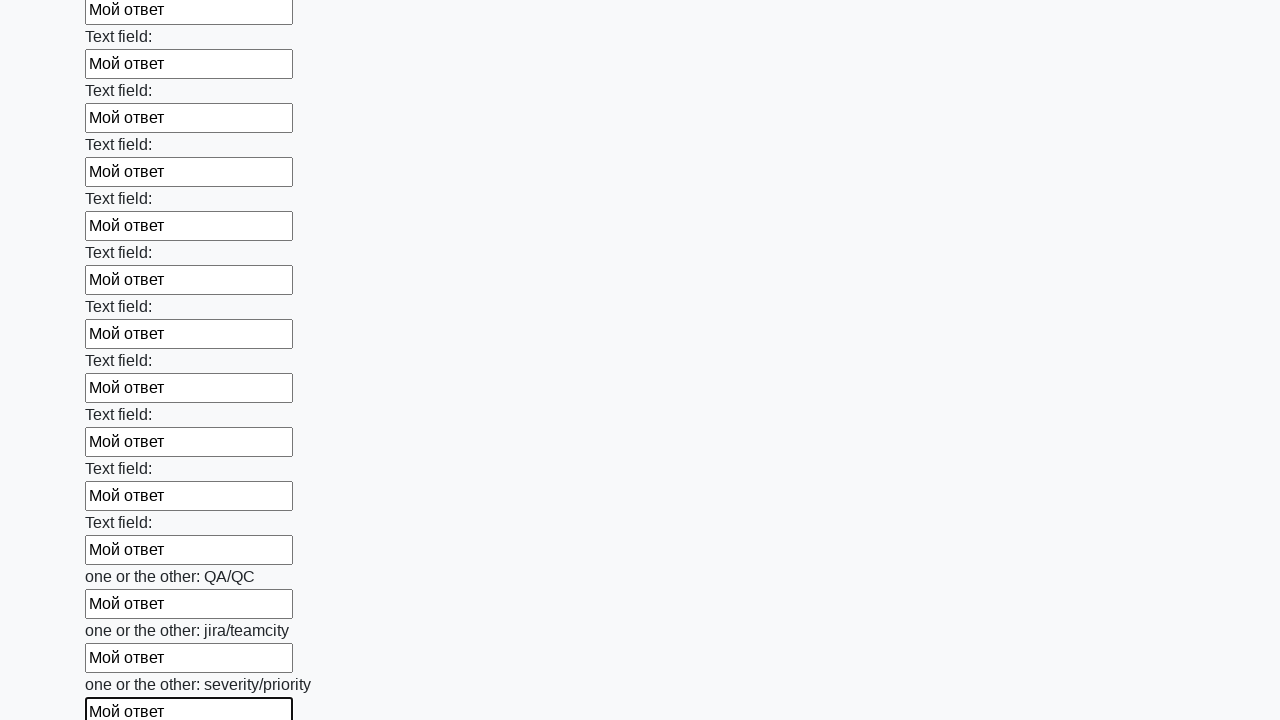

Filled an input field in the first block with 'Мой ответ' on .first_block input >> nth=90
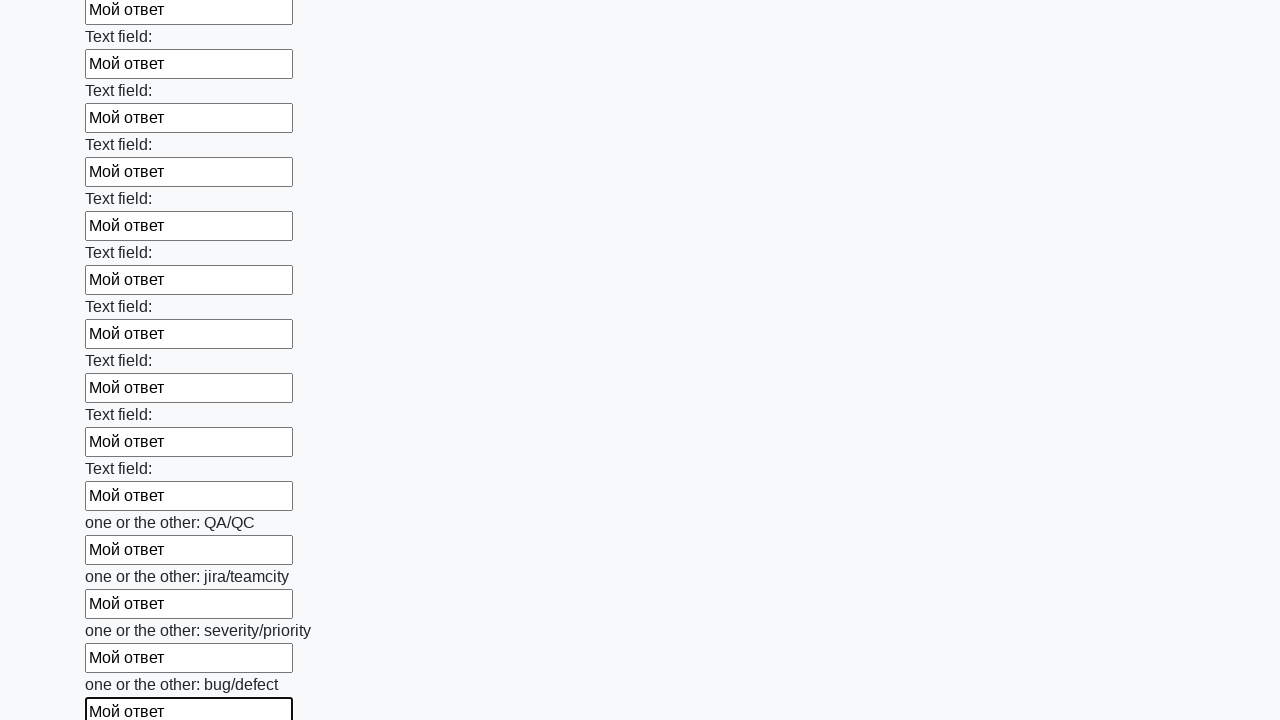

Filled an input field in the first block with 'Мой ответ' on .first_block input >> nth=91
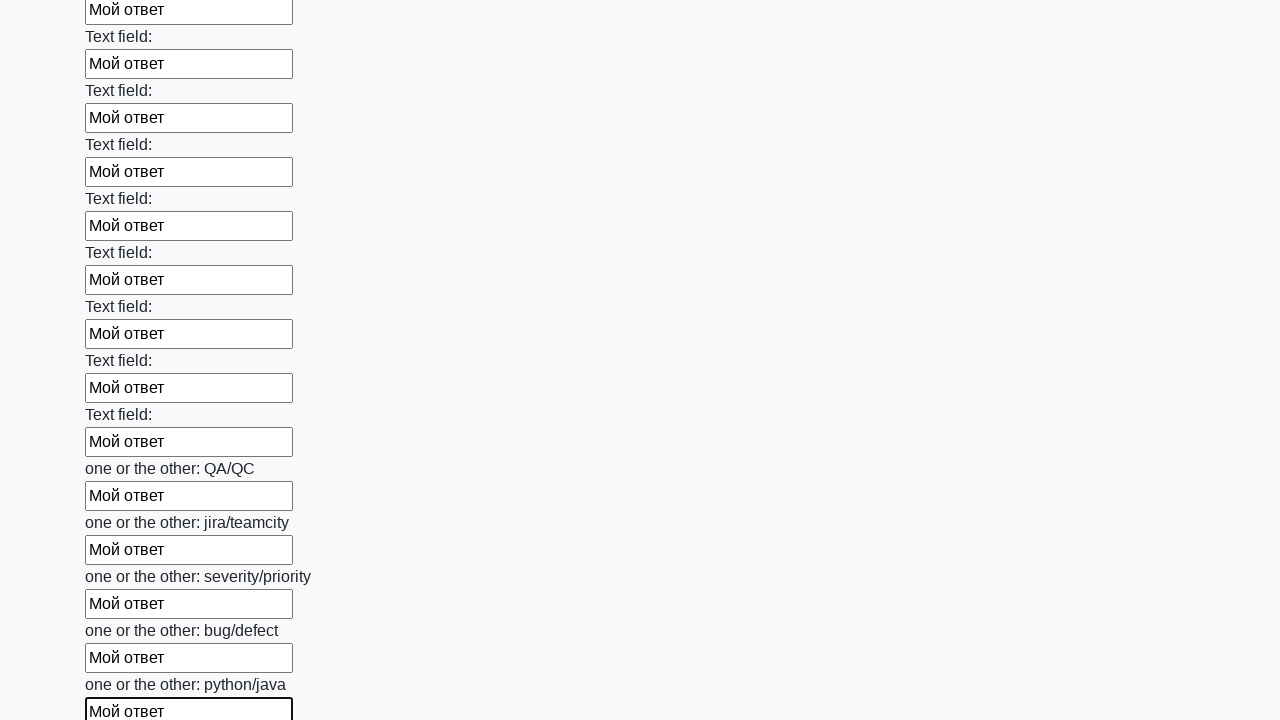

Filled an input field in the first block with 'Мой ответ' on .first_block input >> nth=92
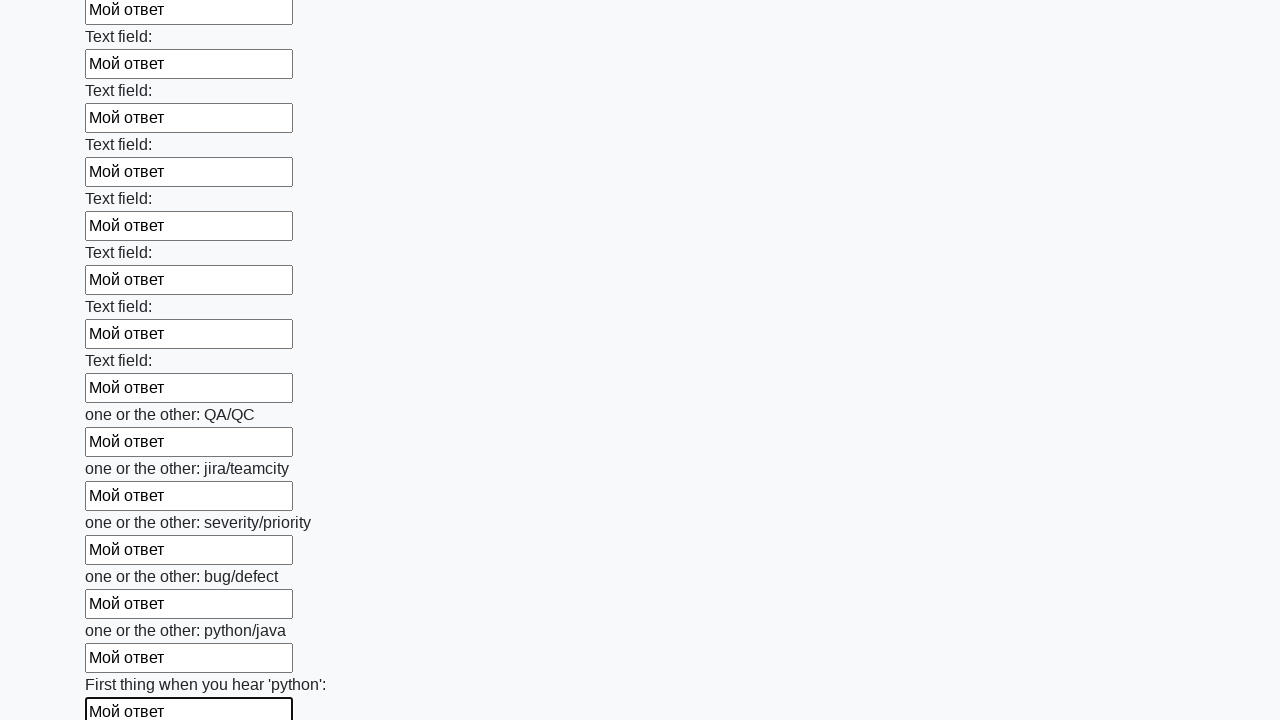

Filled an input field in the first block with 'Мой ответ' on .first_block input >> nth=93
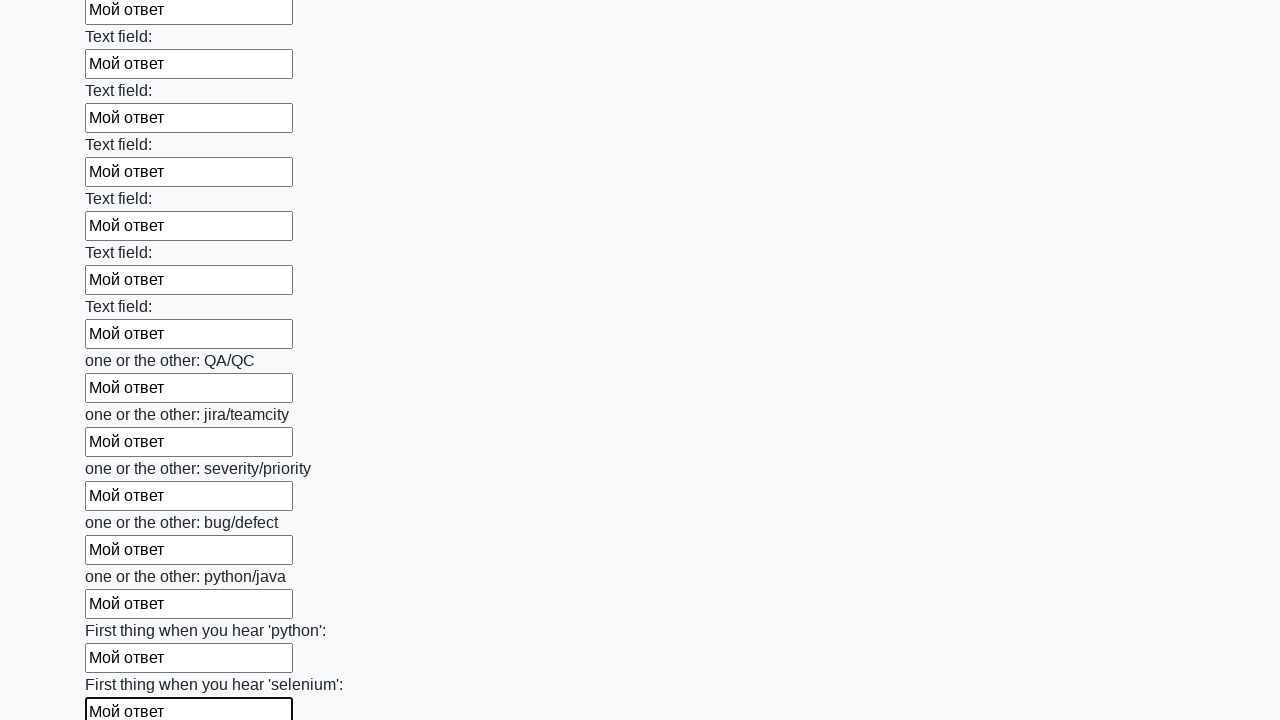

Filled an input field in the first block with 'Мой ответ' on .first_block input >> nth=94
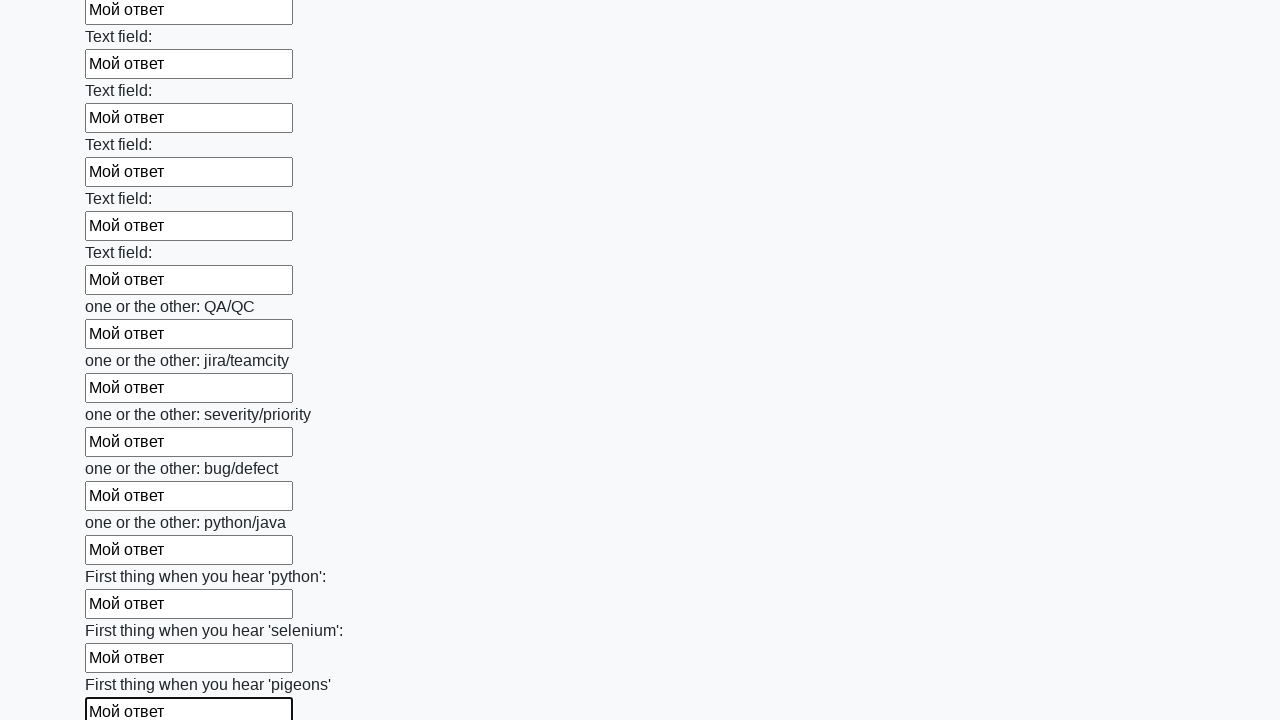

Filled an input field in the first block with 'Мой ответ' on .first_block input >> nth=95
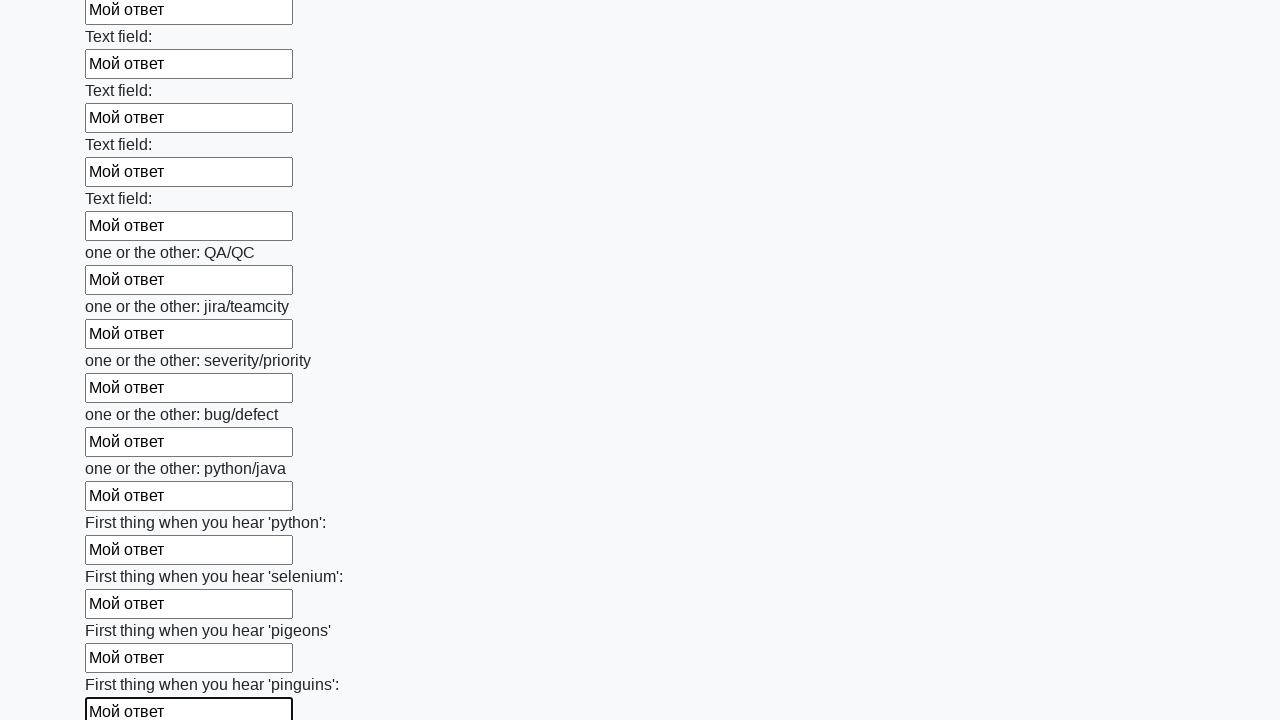

Filled an input field in the first block with 'Мой ответ' on .first_block input >> nth=96
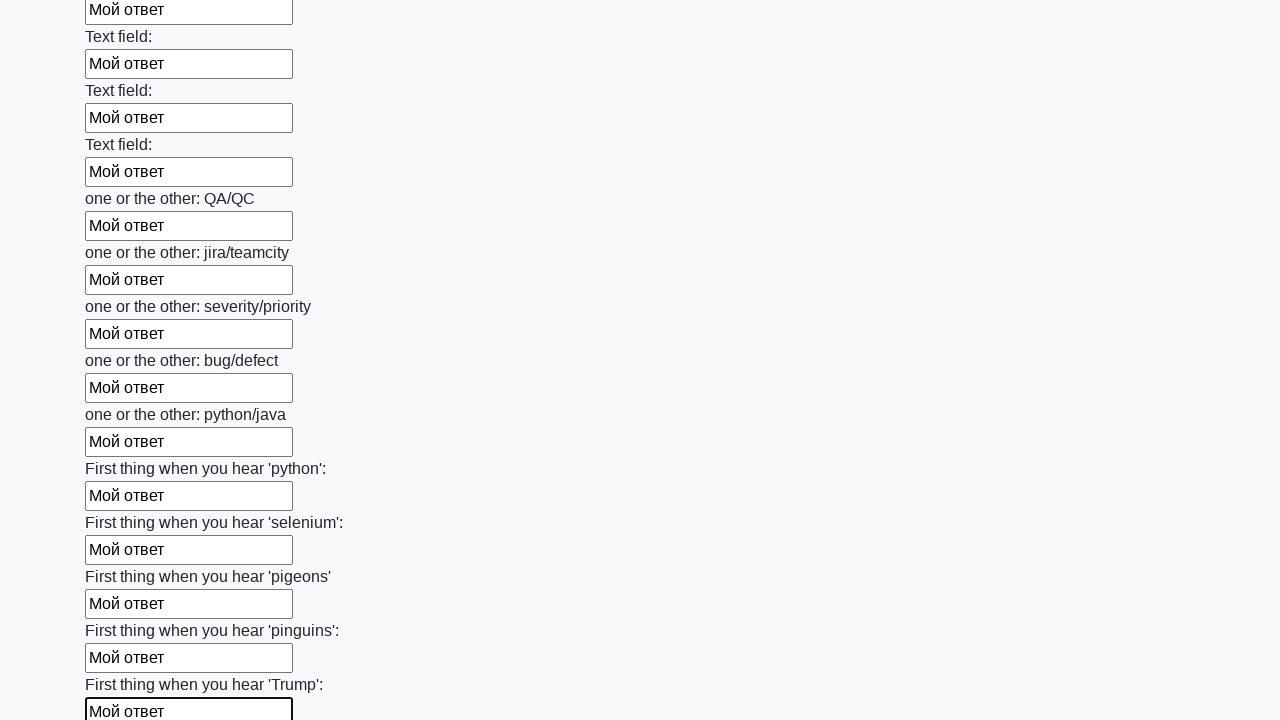

Filled an input field in the first block with 'Мой ответ' on .first_block input >> nth=97
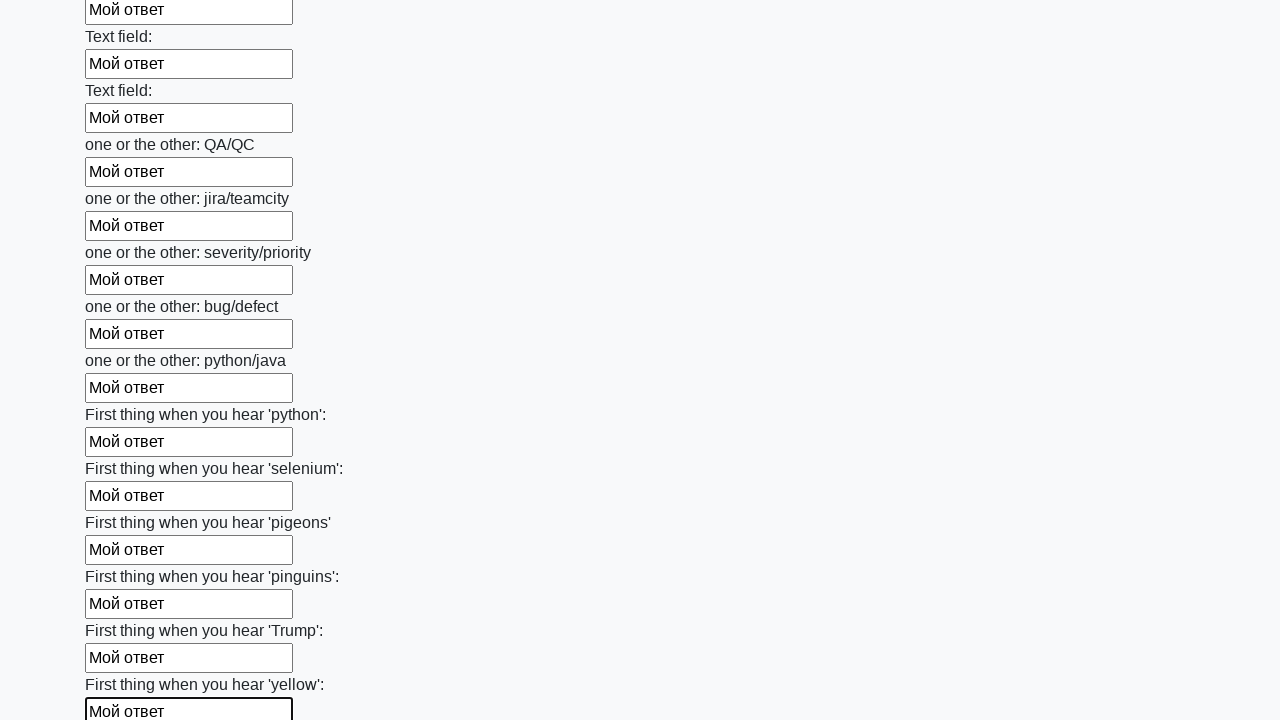

Filled an input field in the first block with 'Мой ответ' on .first_block input >> nth=98
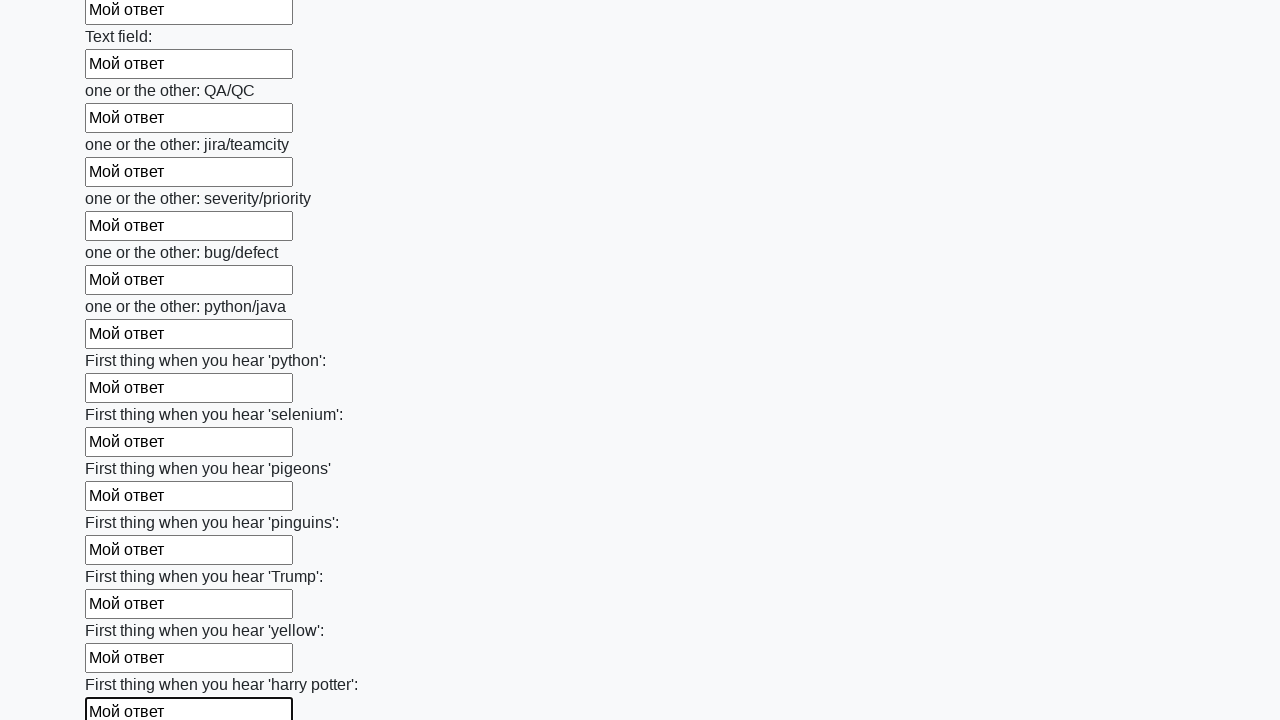

Filled an input field in the first block with 'Мой ответ' on .first_block input >> nth=99
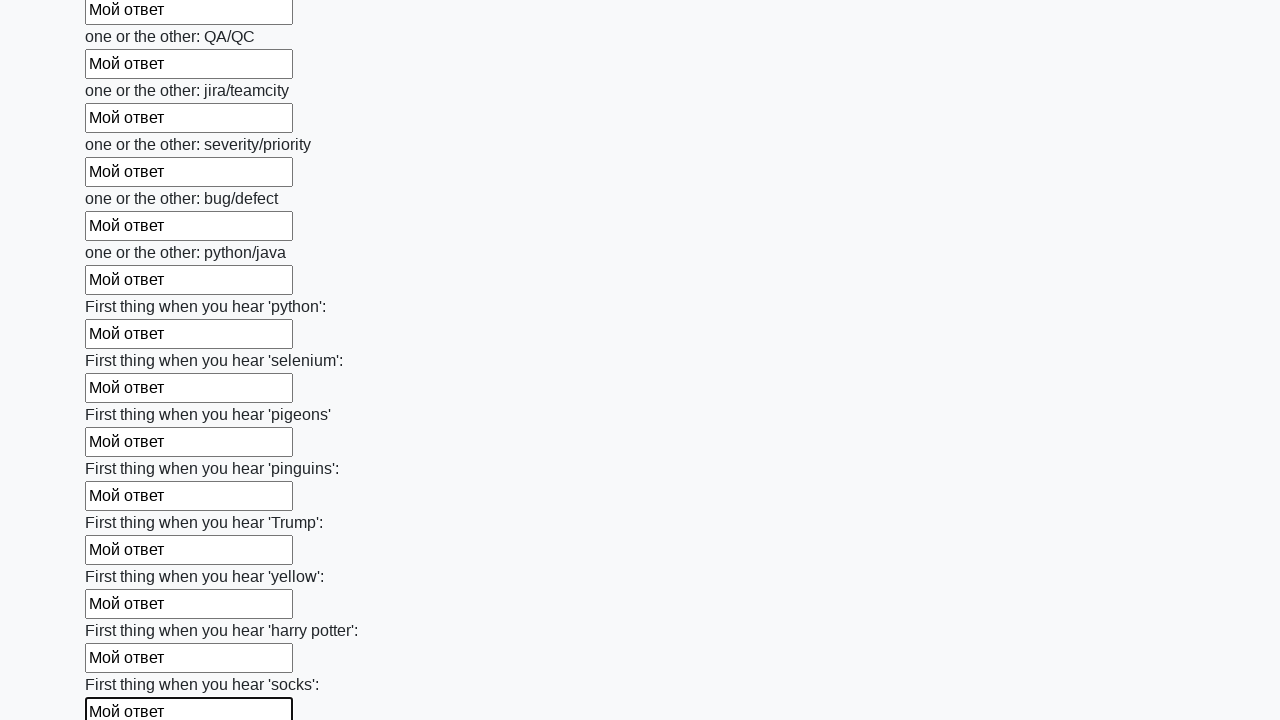

Clicked the submit button to submit the form at (123, 611) on button.btn
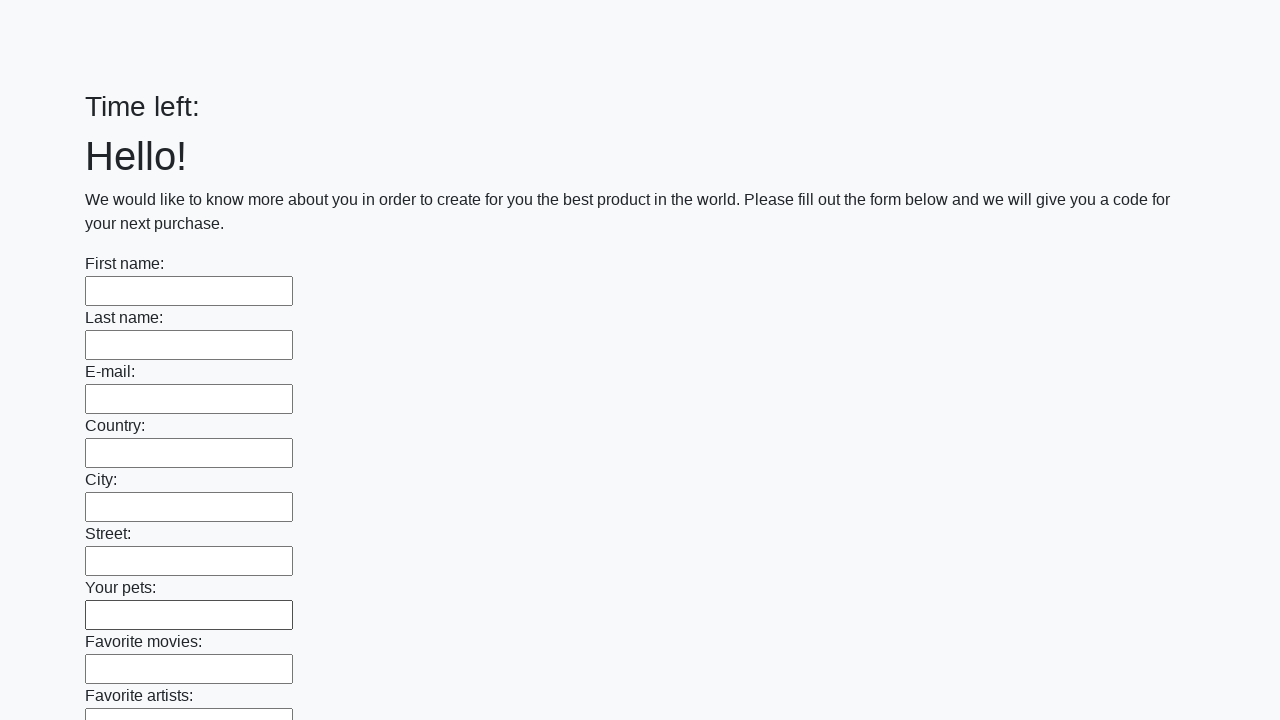

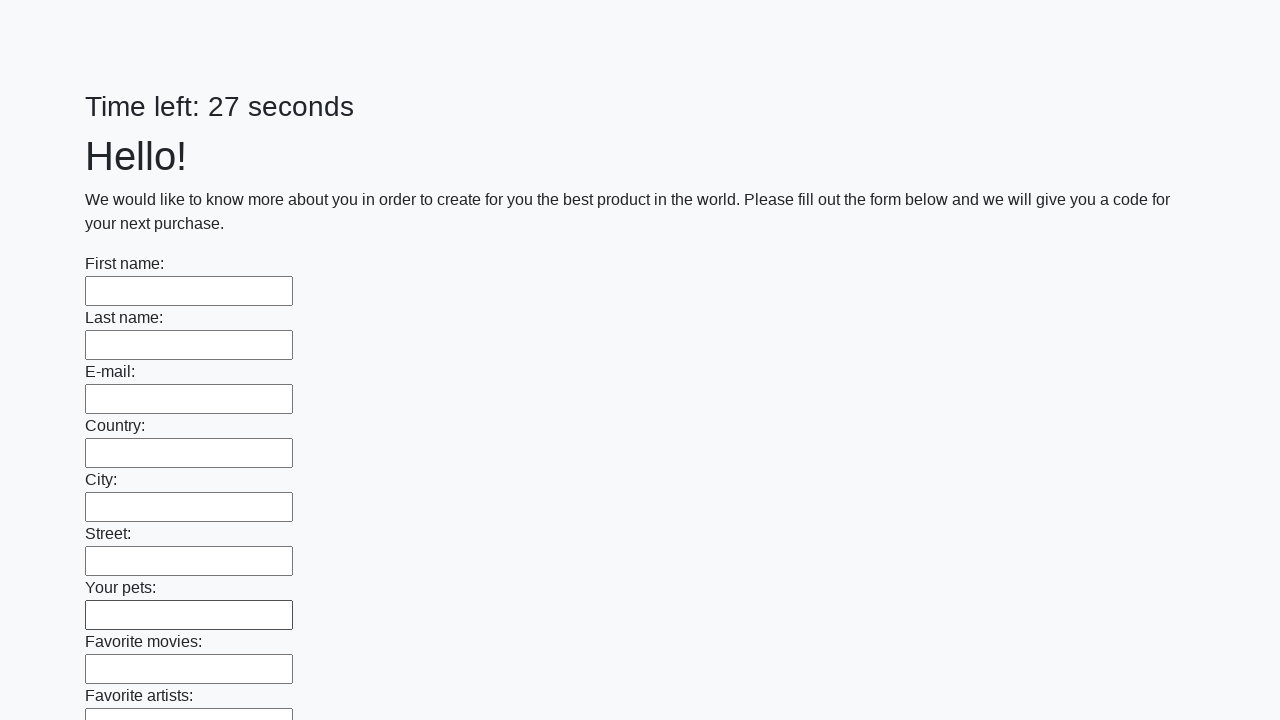